Tests jQuery UI datepicker by navigating to a past date (May 10, 2022) using the date picker controls

Starting URL: https://jqueryui.com/datepicker/

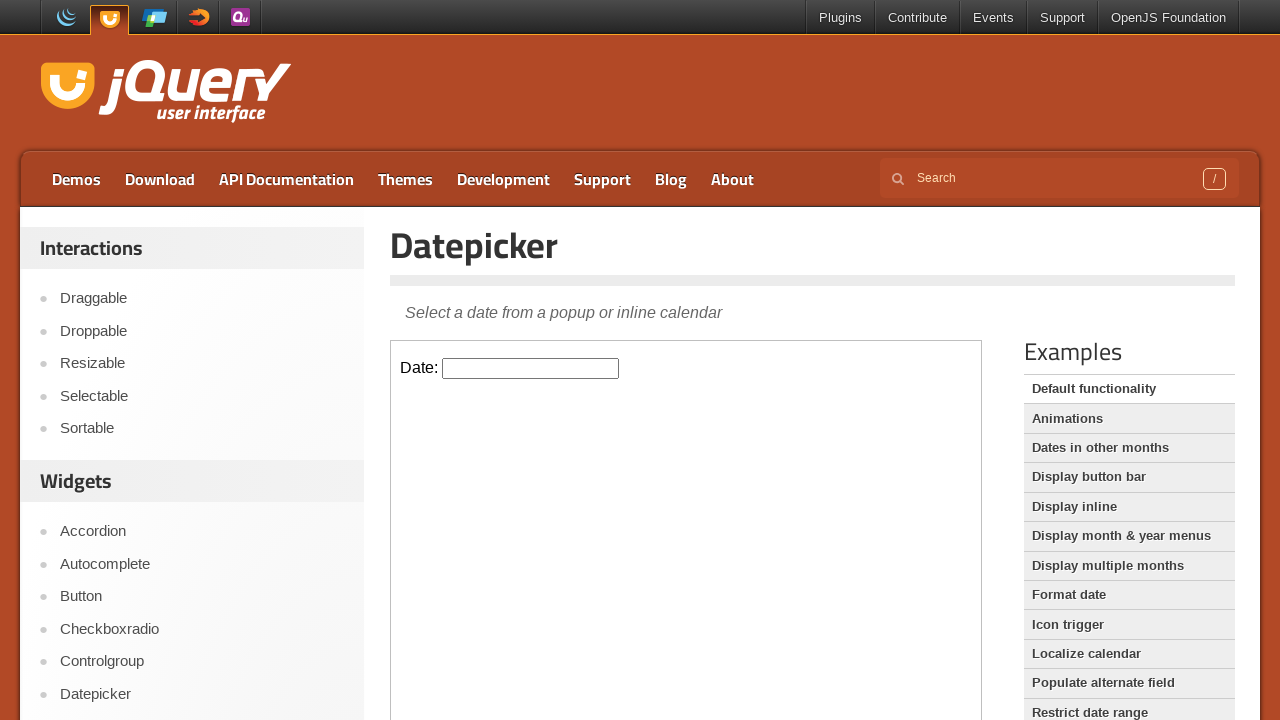

Located datepicker iframe
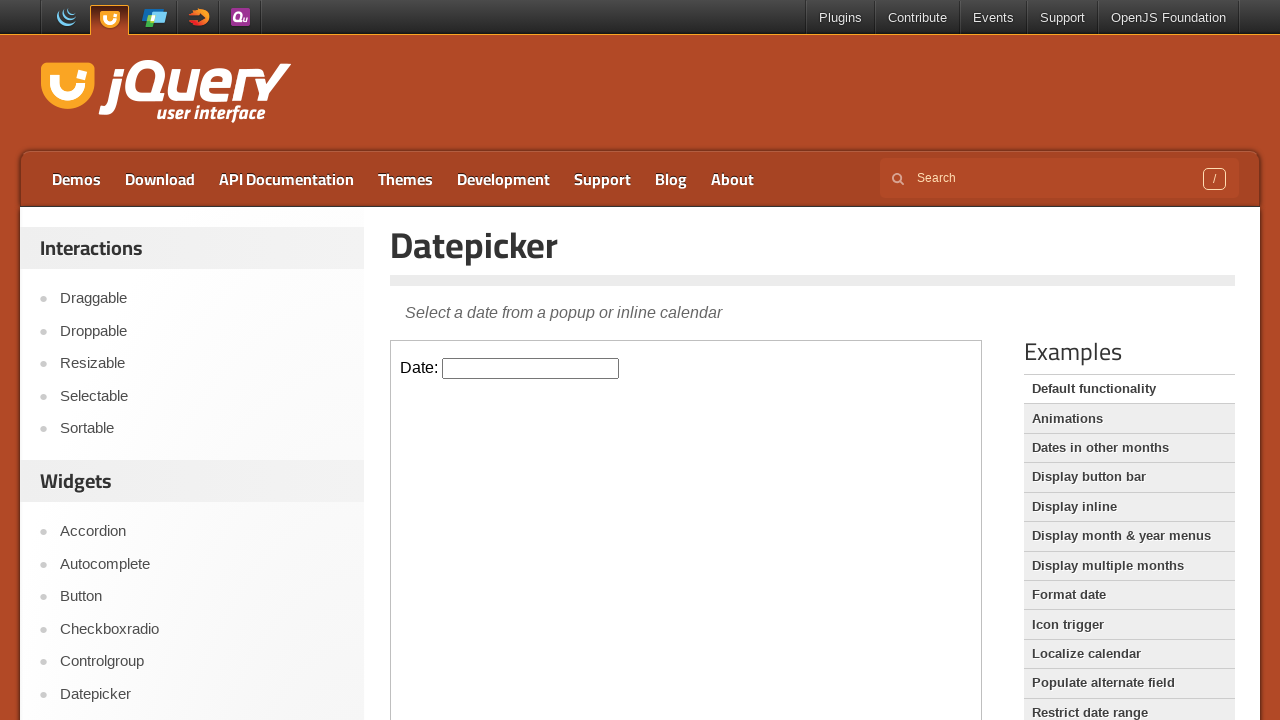

Clicked datepicker input to open calendar at (531, 368) on iframe >> nth=0 >> internal:control=enter-frame >> input#datepicker
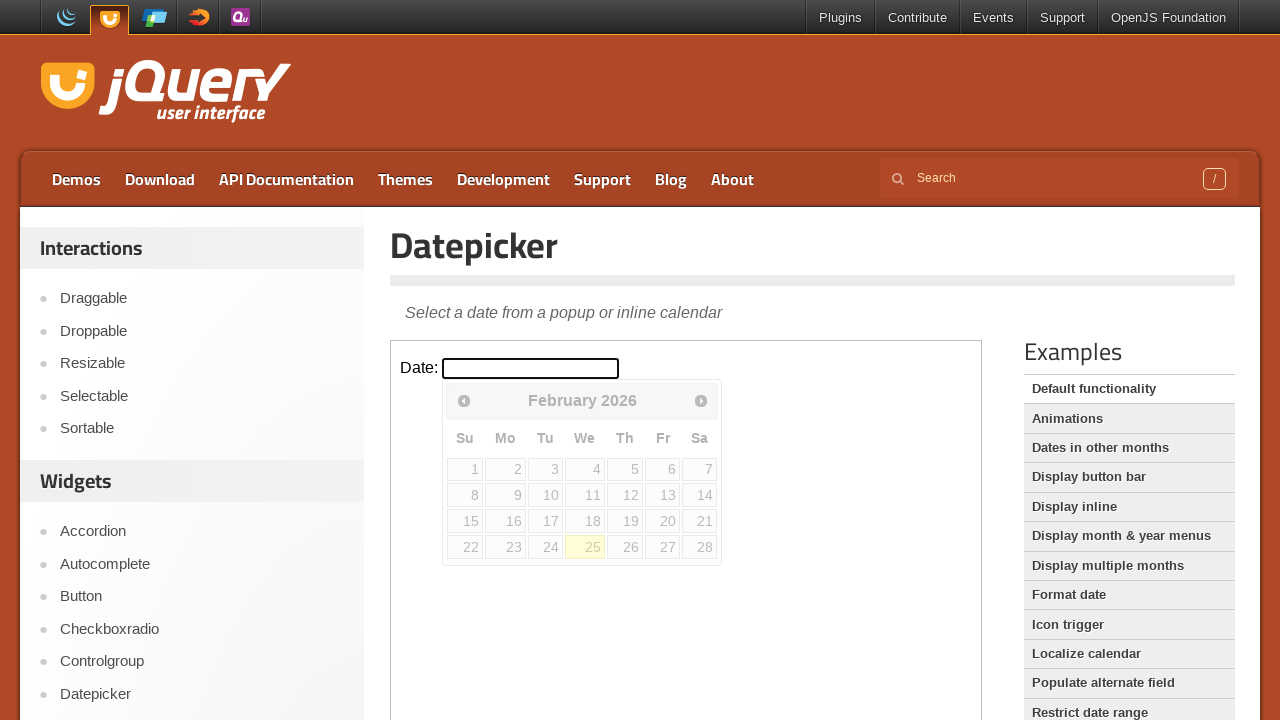

Checked current date in calendar: February 2026
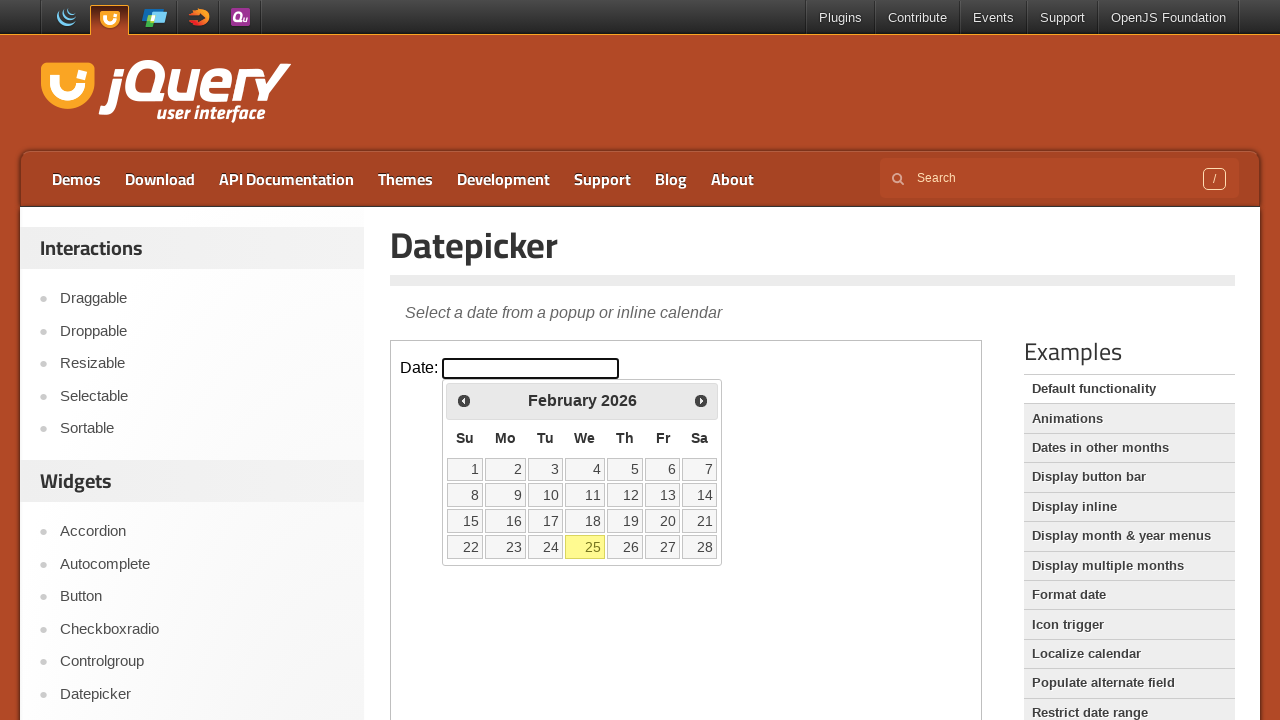

Clicked previous button to navigate backwards at (464, 400) on iframe >> nth=0 >> internal:control=enter-frame >> span.ui-icon.ui-icon-circle-t
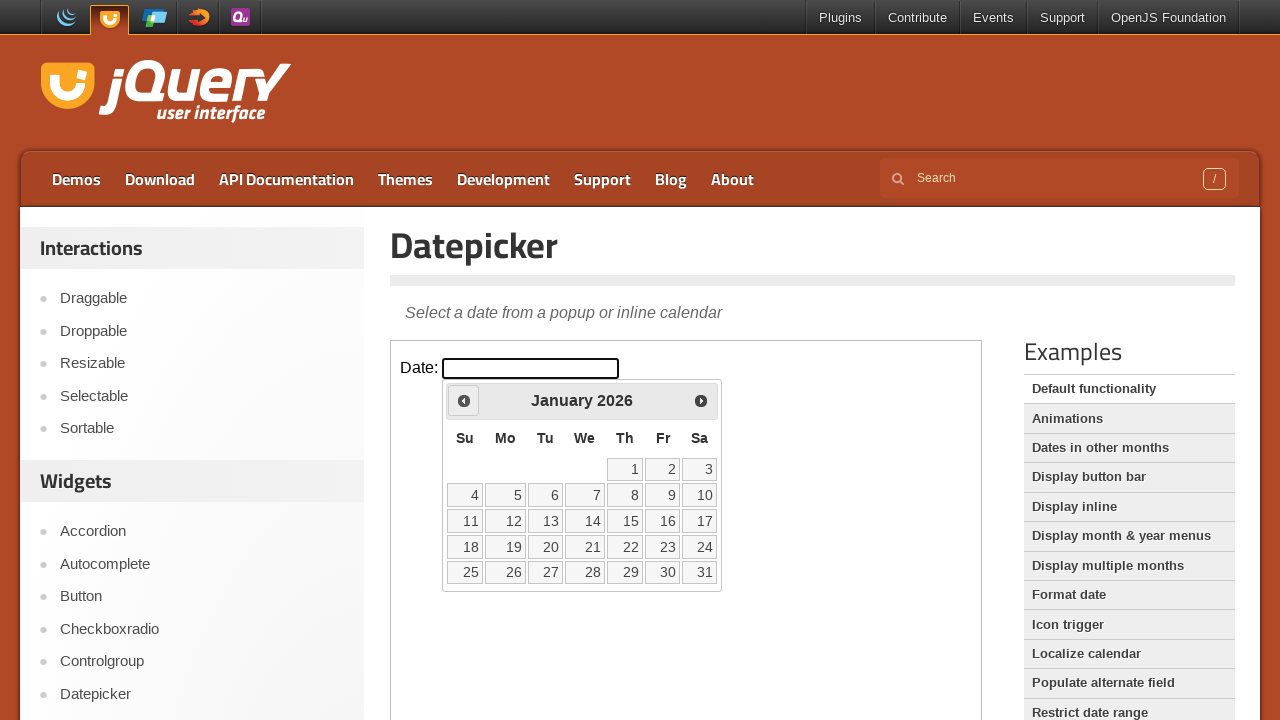

Checked current date in calendar: January 2026
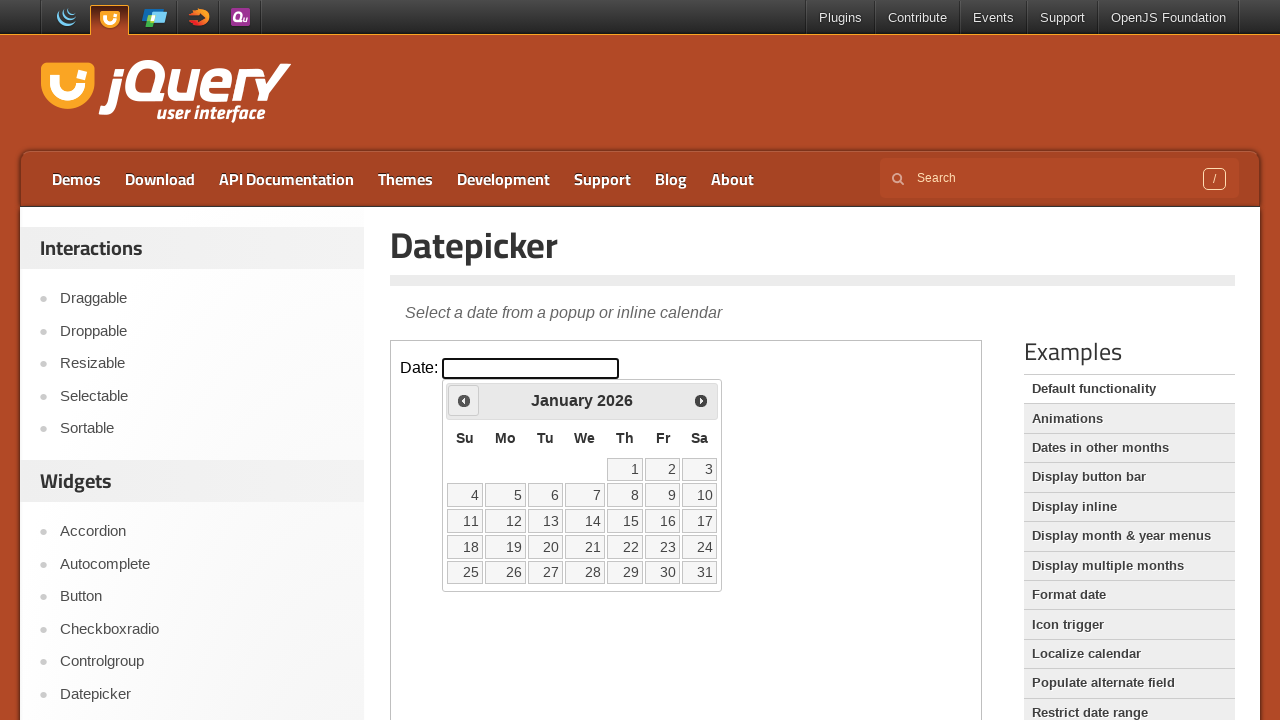

Clicked previous button to navigate backwards at (464, 400) on iframe >> nth=0 >> internal:control=enter-frame >> span.ui-icon.ui-icon-circle-t
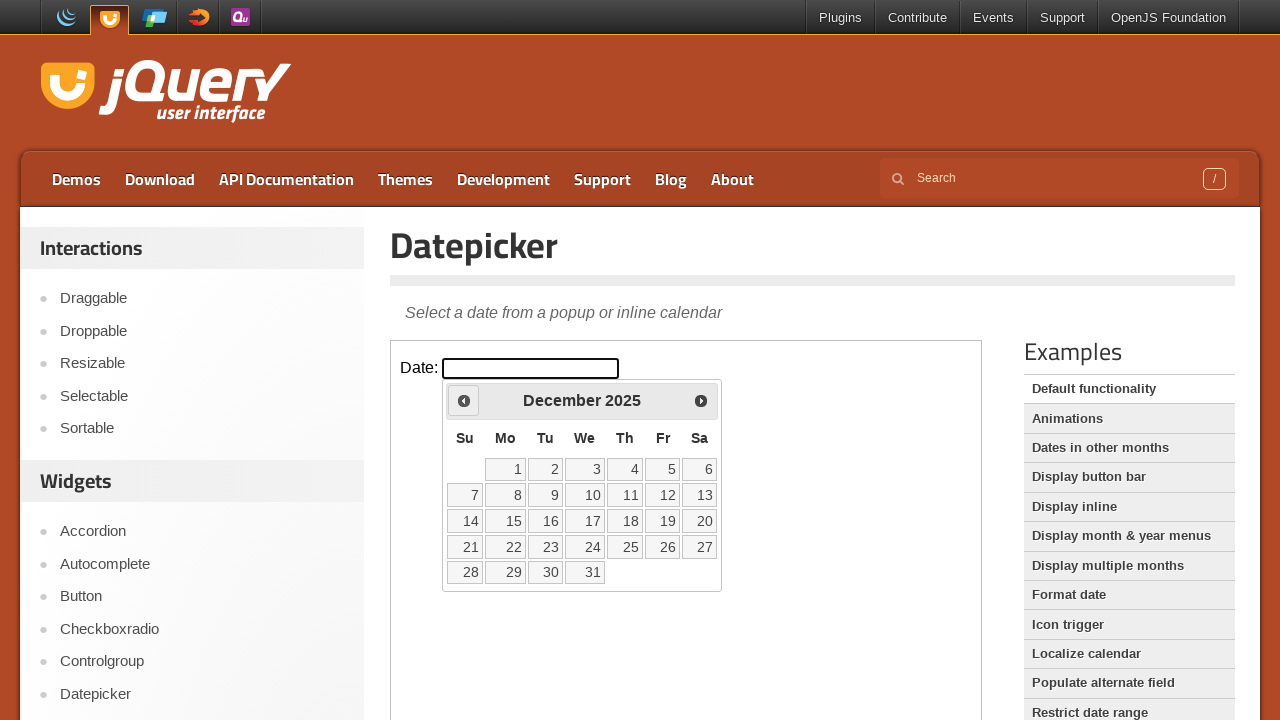

Checked current date in calendar: December 2025
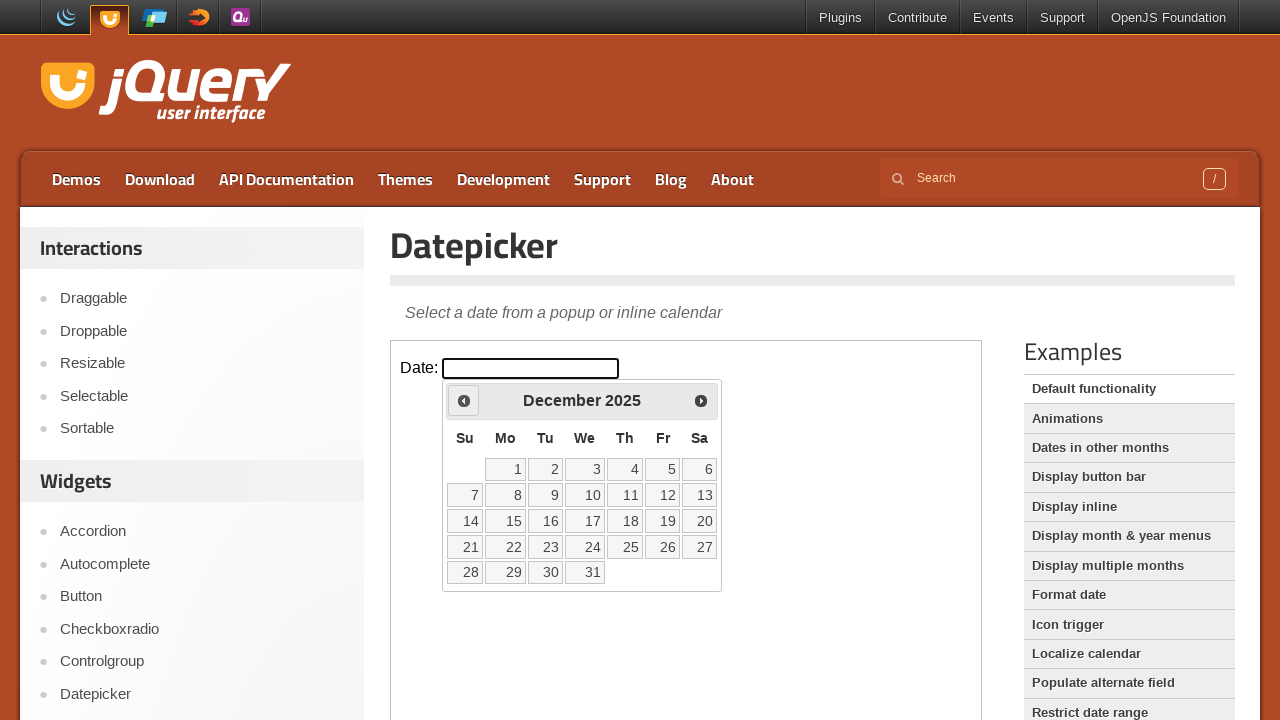

Clicked previous button to navigate backwards at (464, 400) on iframe >> nth=0 >> internal:control=enter-frame >> span.ui-icon.ui-icon-circle-t
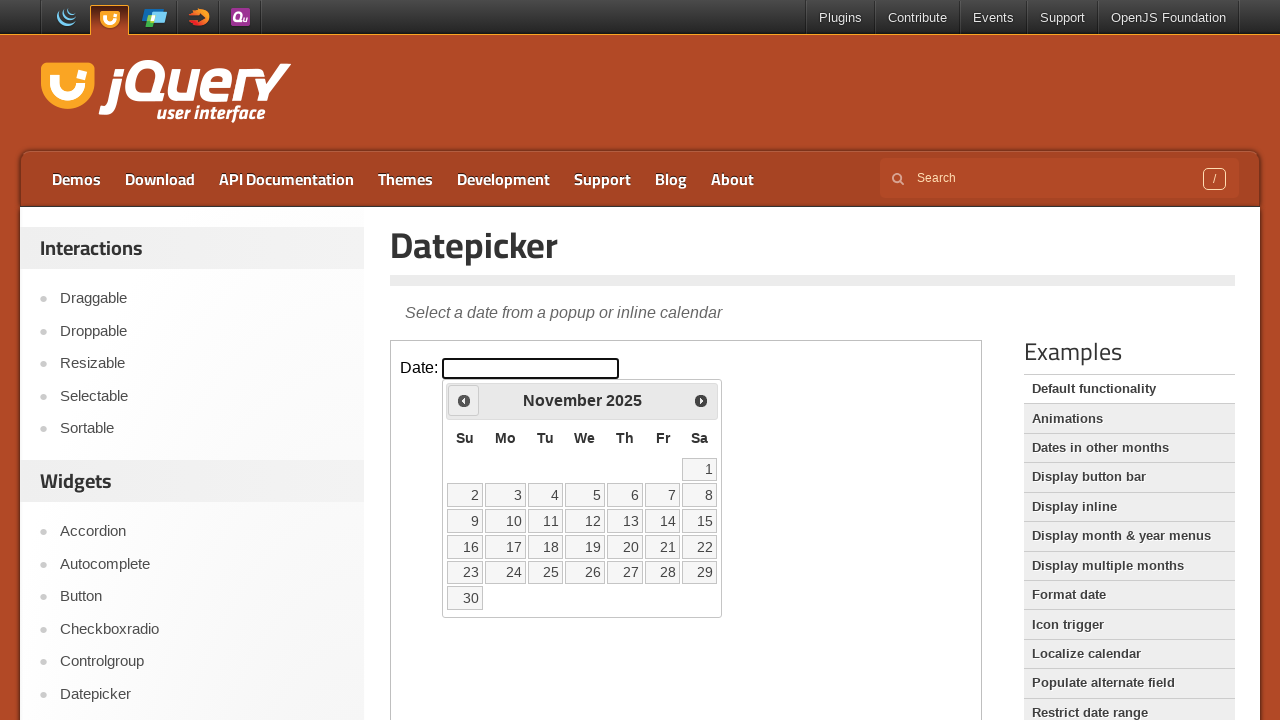

Checked current date in calendar: November 2025
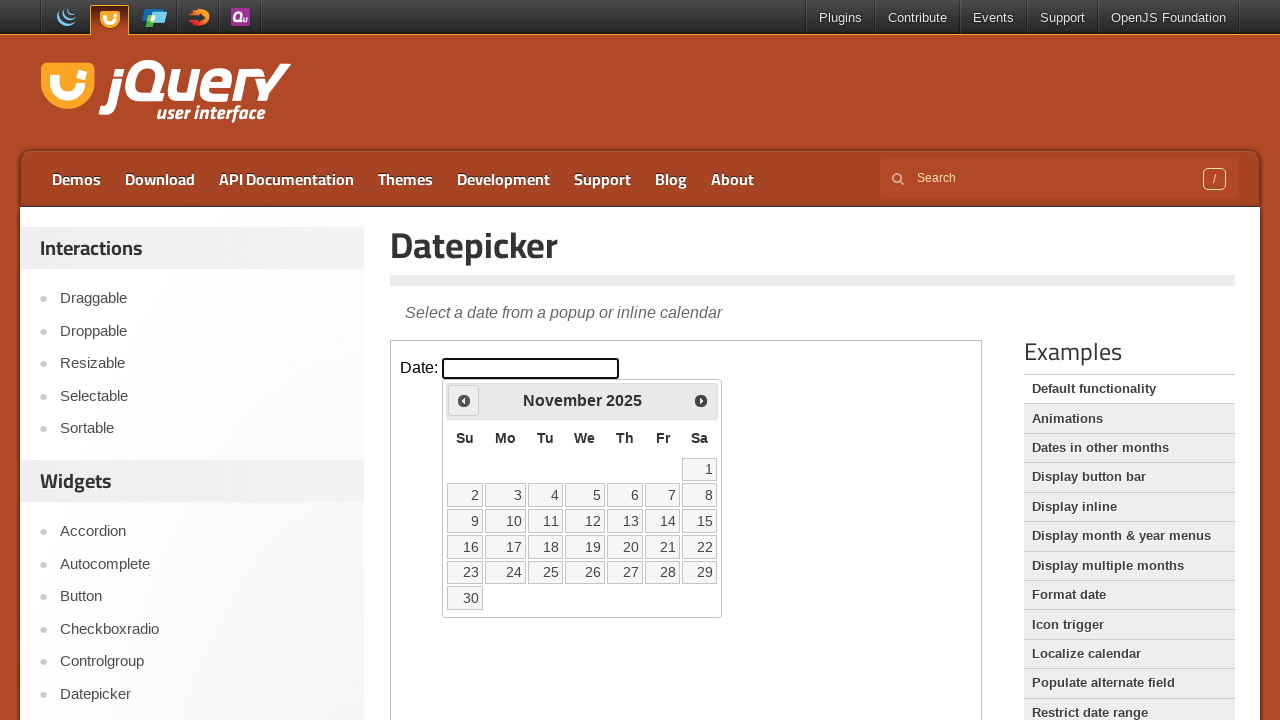

Clicked previous button to navigate backwards at (464, 400) on iframe >> nth=0 >> internal:control=enter-frame >> span.ui-icon.ui-icon-circle-t
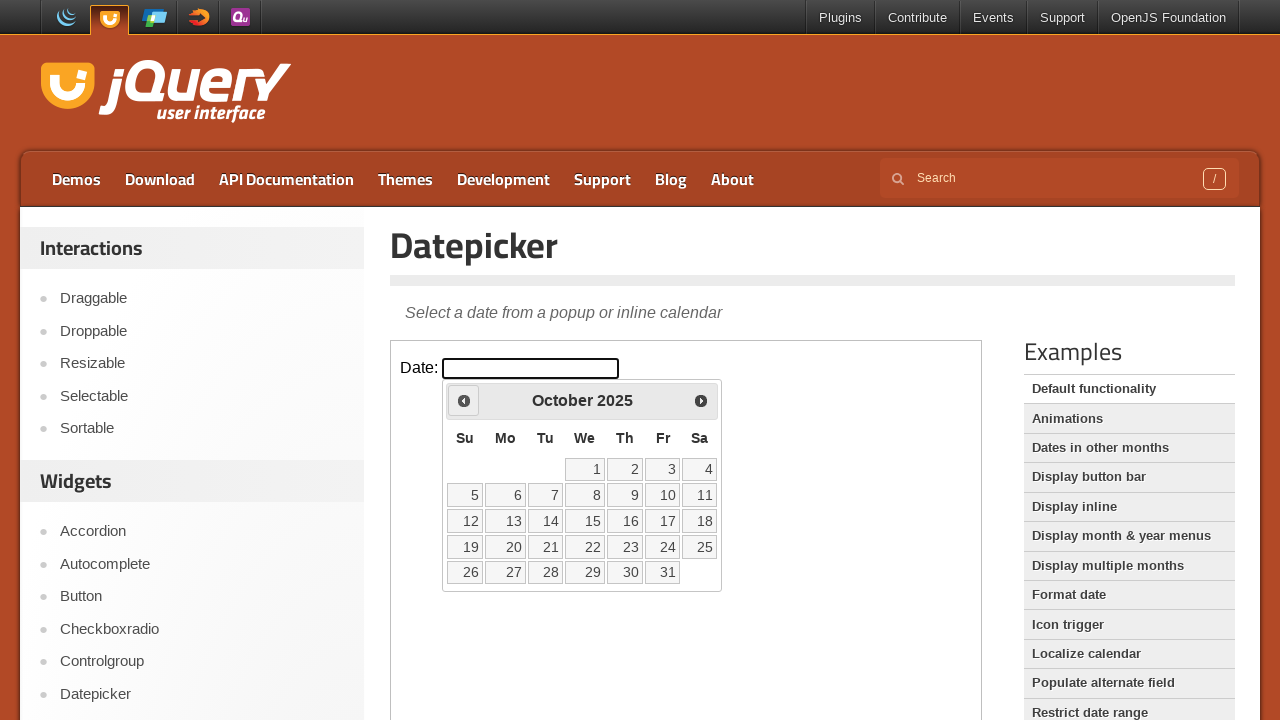

Checked current date in calendar: October 2025
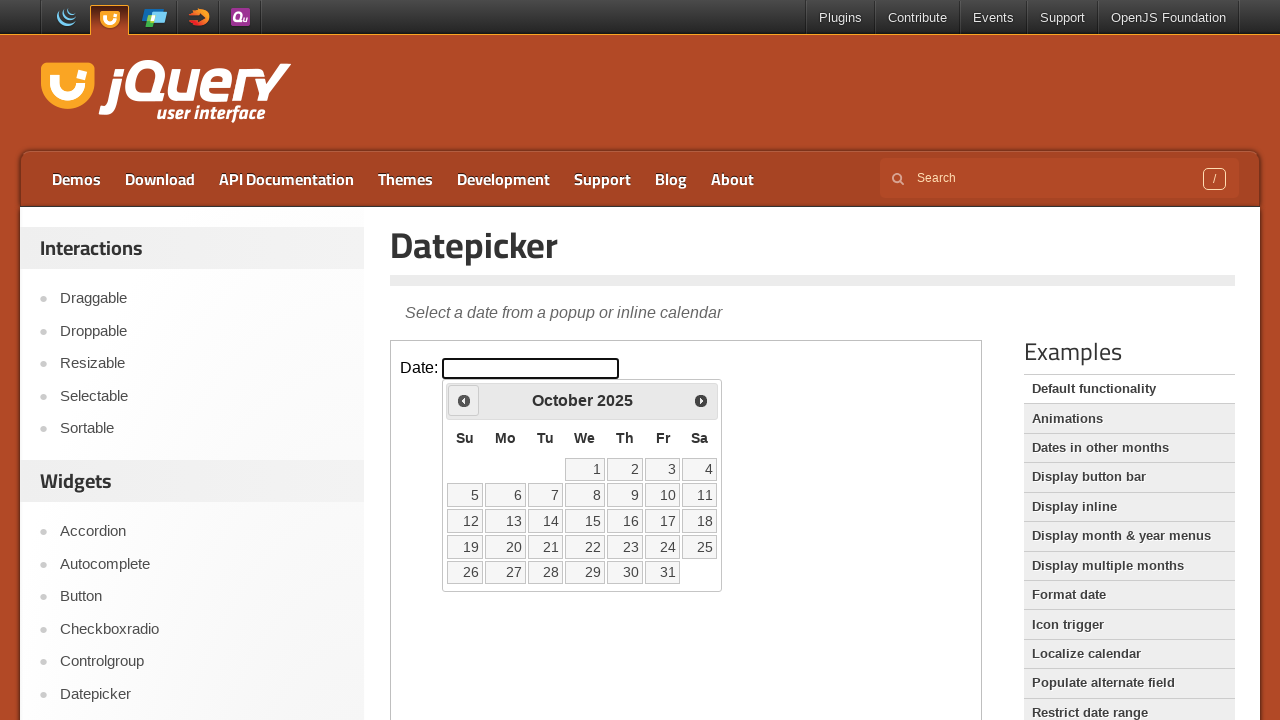

Clicked previous button to navigate backwards at (464, 400) on iframe >> nth=0 >> internal:control=enter-frame >> span.ui-icon.ui-icon-circle-t
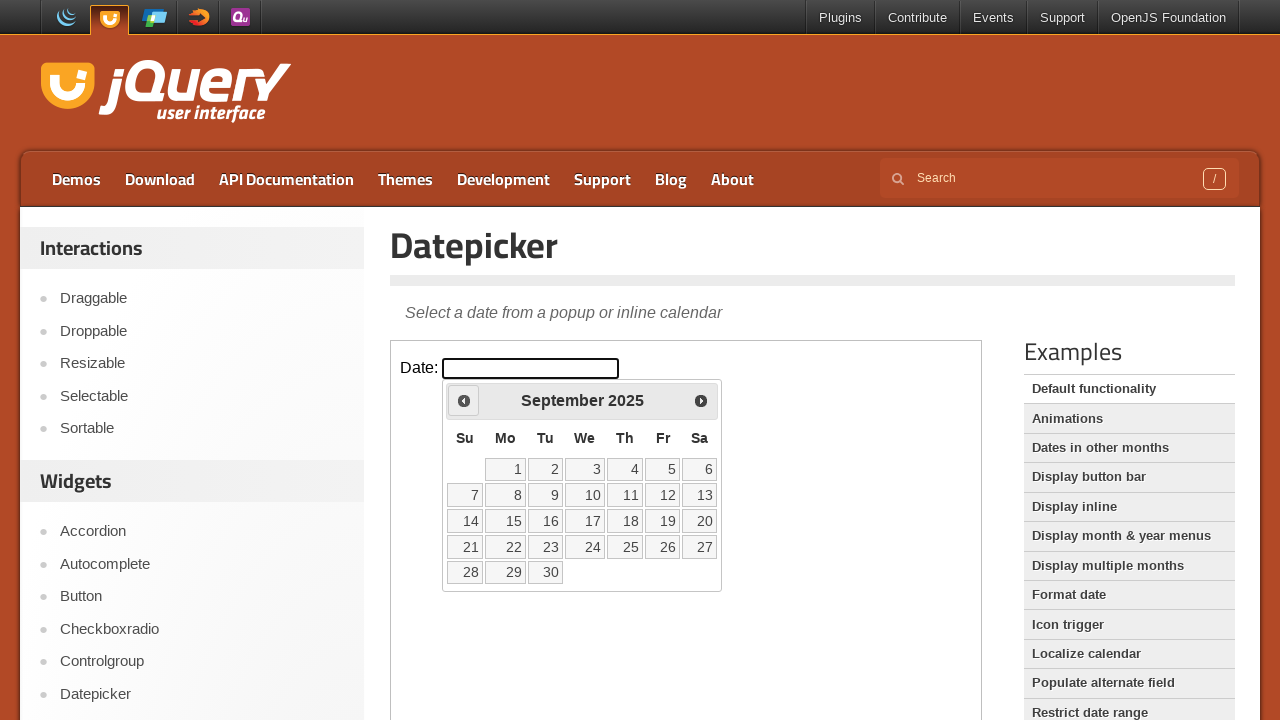

Checked current date in calendar: September 2025
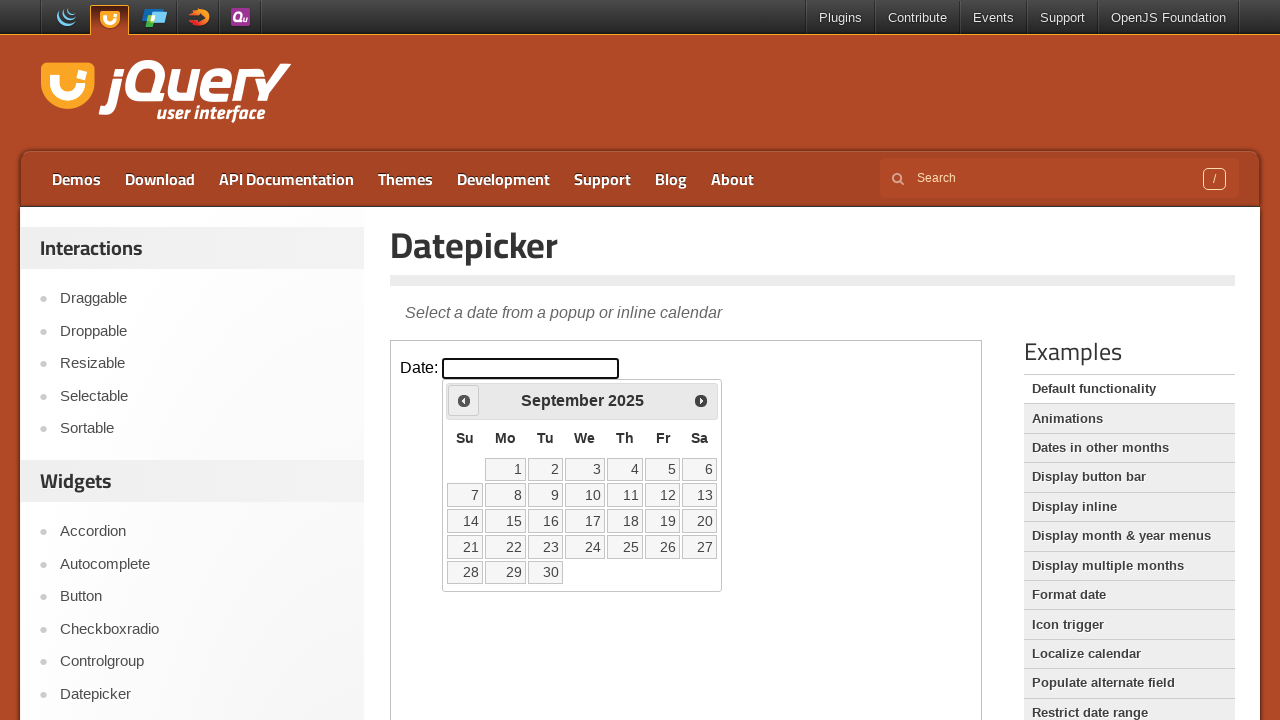

Clicked previous button to navigate backwards at (464, 400) on iframe >> nth=0 >> internal:control=enter-frame >> span.ui-icon.ui-icon-circle-t
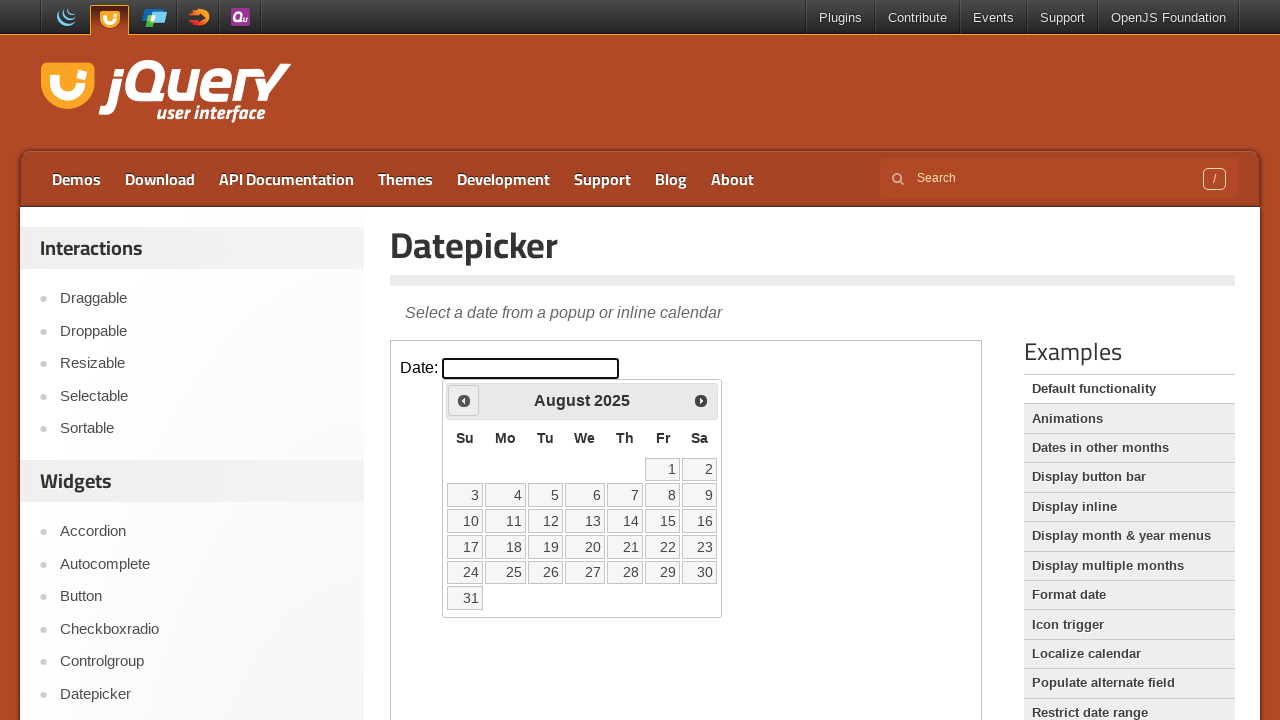

Checked current date in calendar: August 2025
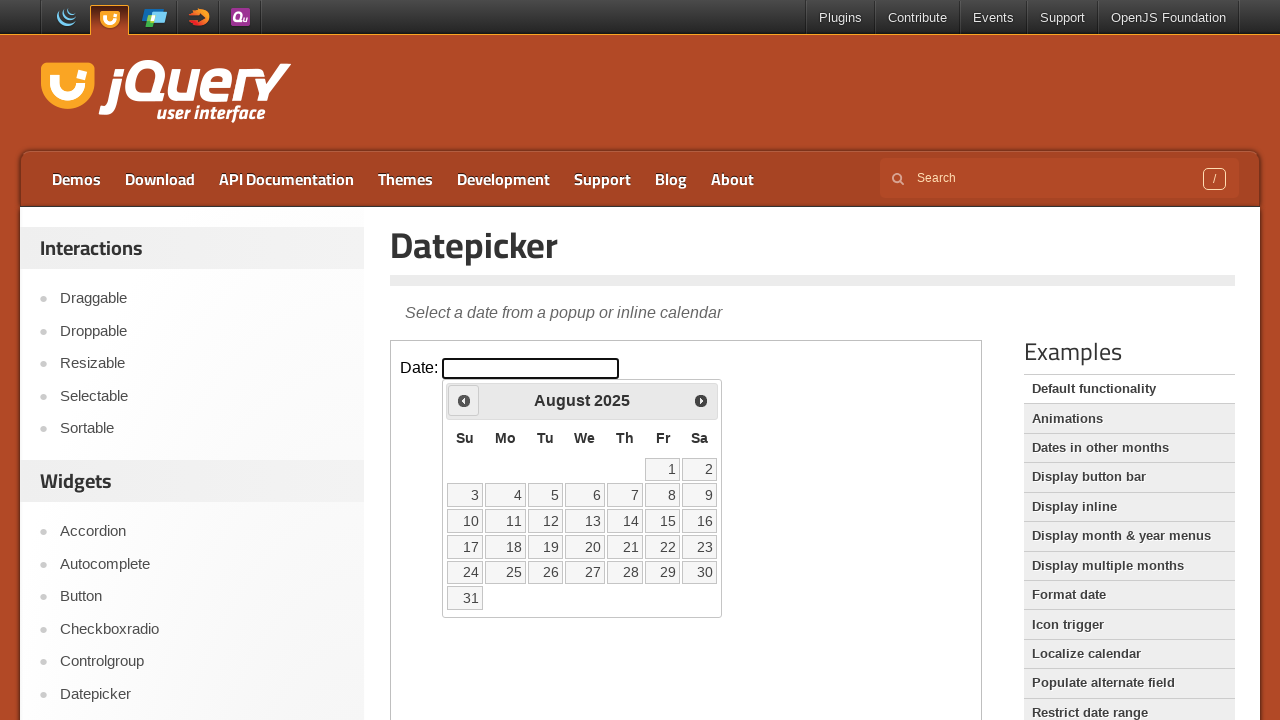

Clicked previous button to navigate backwards at (464, 400) on iframe >> nth=0 >> internal:control=enter-frame >> span.ui-icon.ui-icon-circle-t
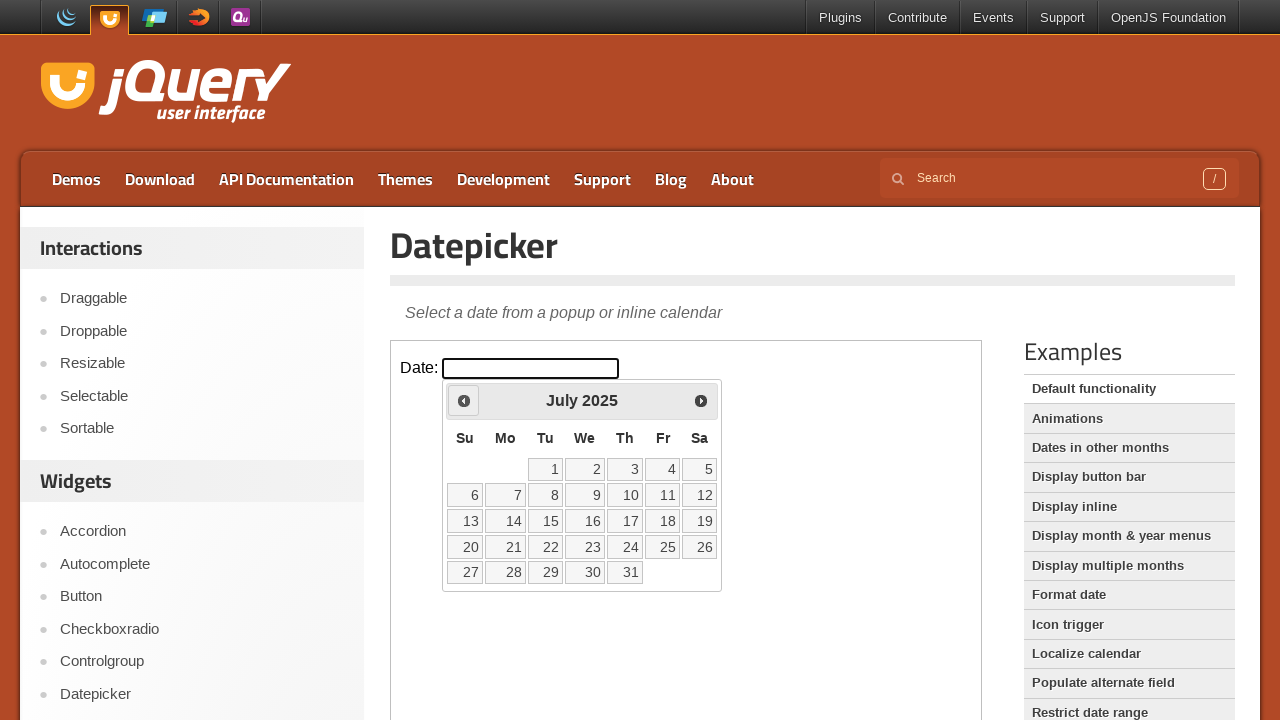

Checked current date in calendar: July 2025
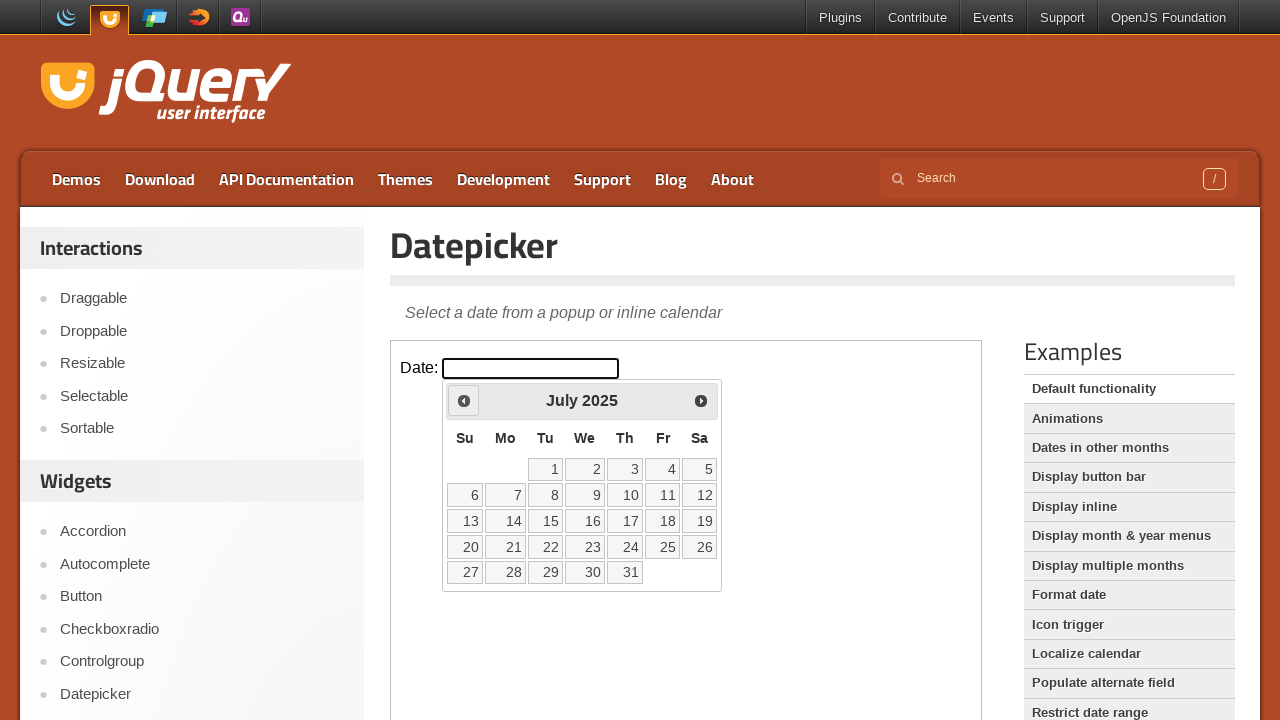

Clicked previous button to navigate backwards at (464, 400) on iframe >> nth=0 >> internal:control=enter-frame >> span.ui-icon.ui-icon-circle-t
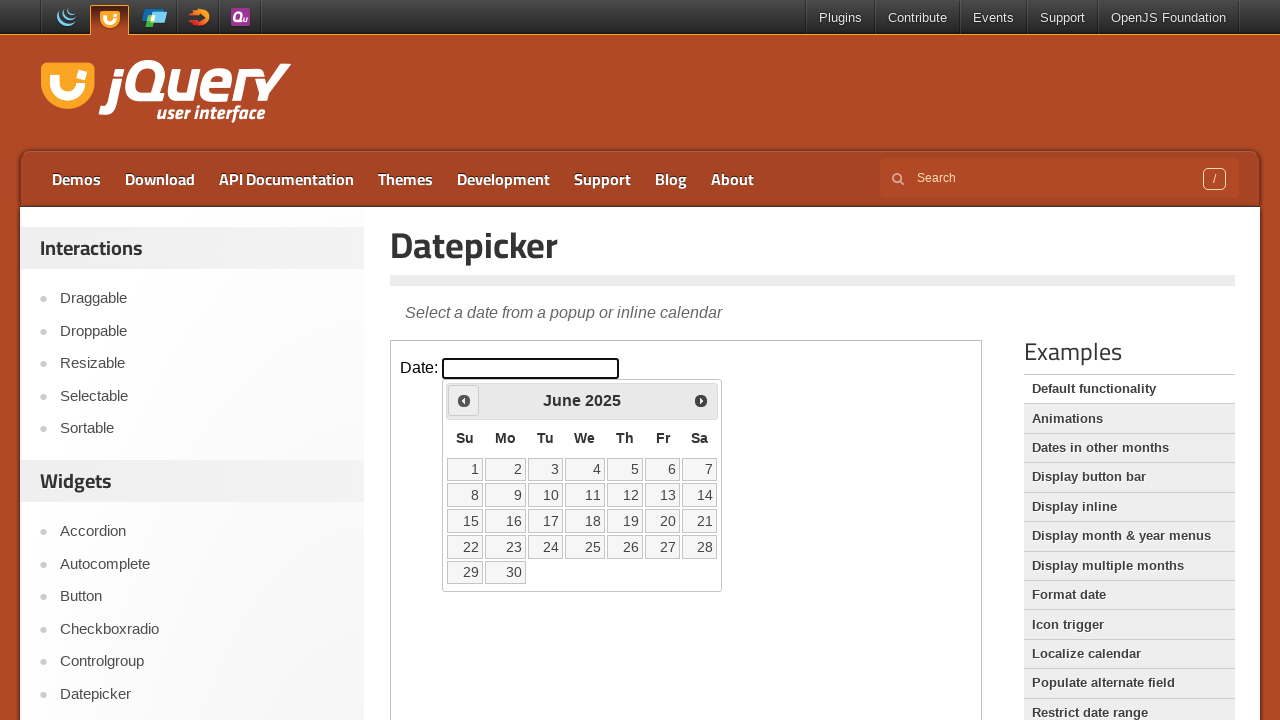

Checked current date in calendar: June 2025
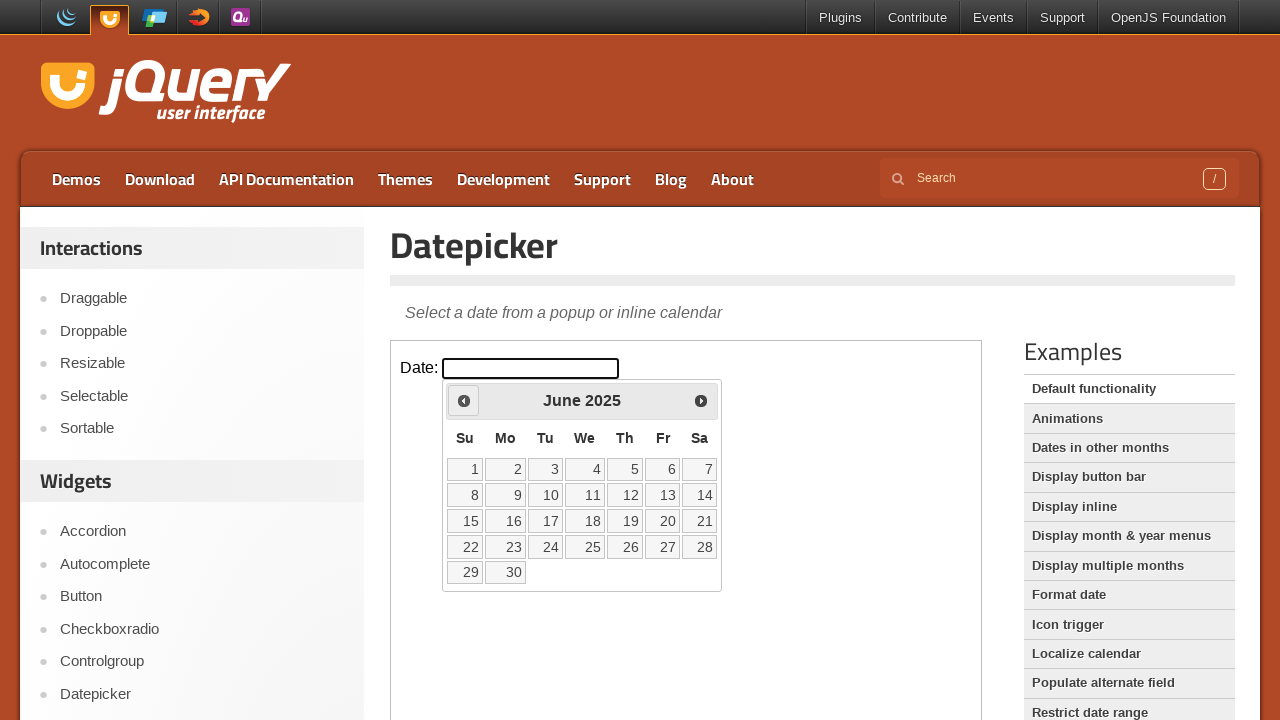

Clicked previous button to navigate backwards at (464, 400) on iframe >> nth=0 >> internal:control=enter-frame >> span.ui-icon.ui-icon-circle-t
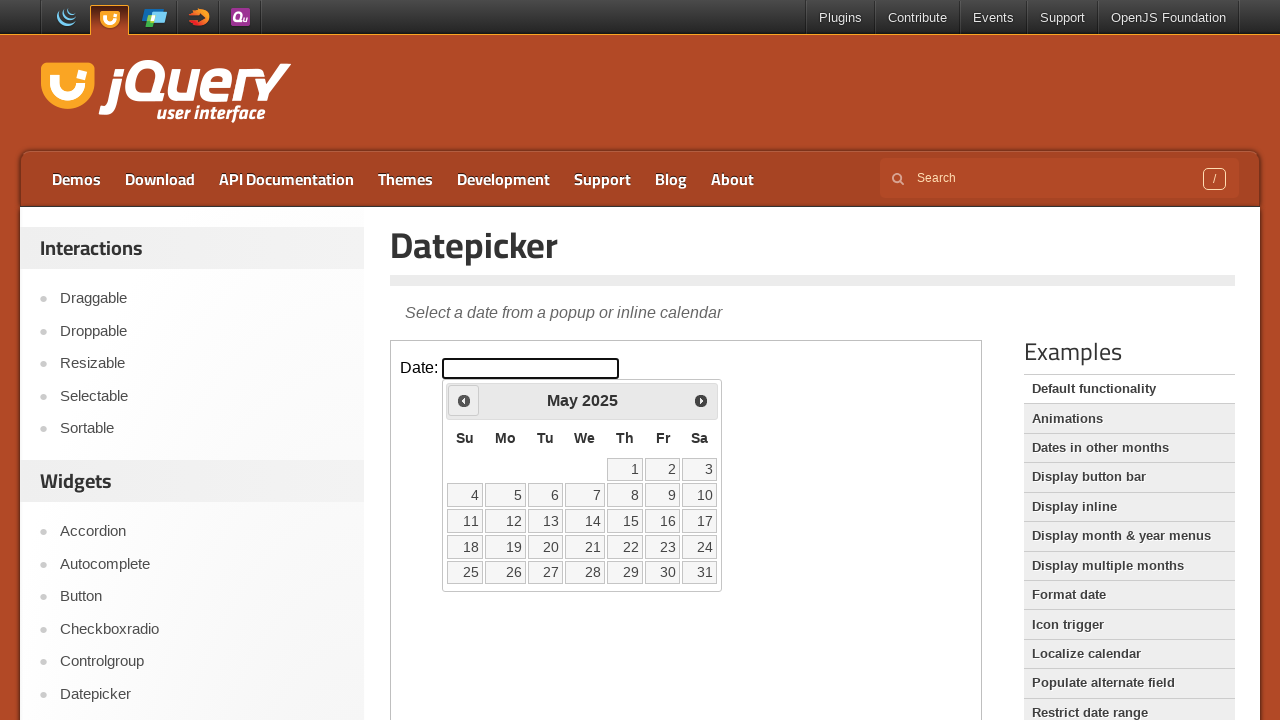

Checked current date in calendar: May 2025
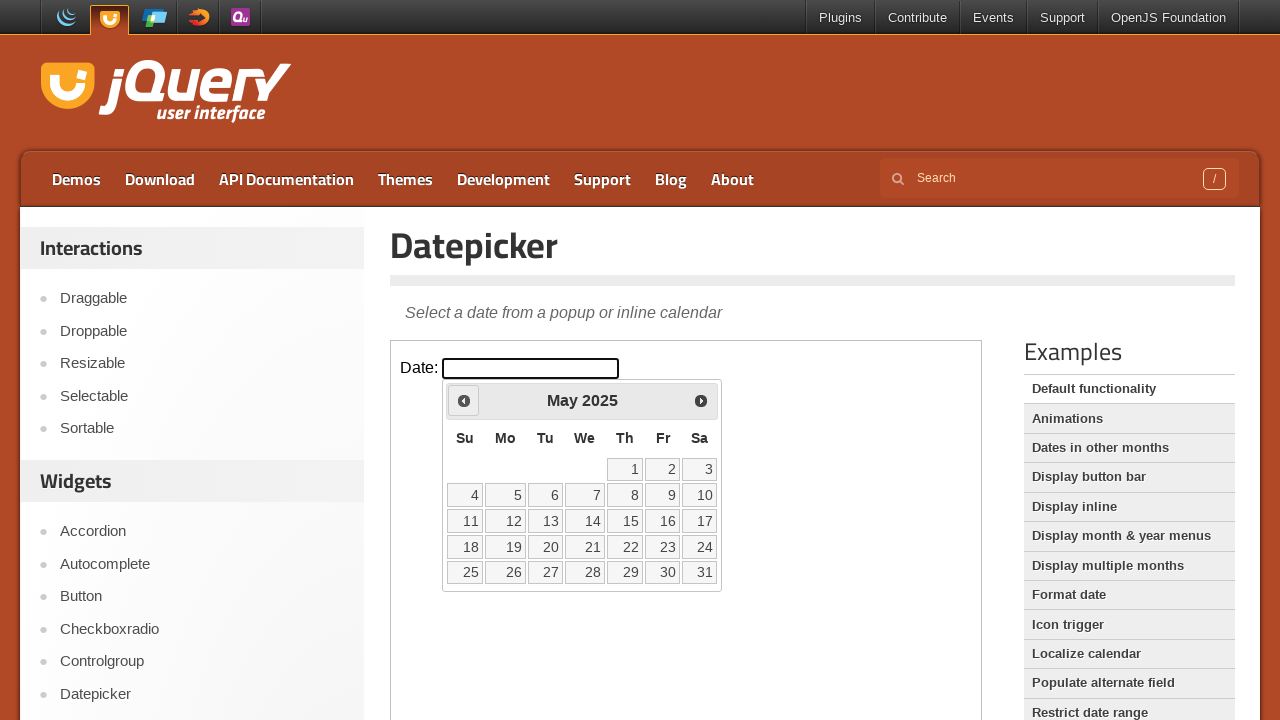

Clicked previous button to navigate backwards at (464, 400) on iframe >> nth=0 >> internal:control=enter-frame >> span.ui-icon.ui-icon-circle-t
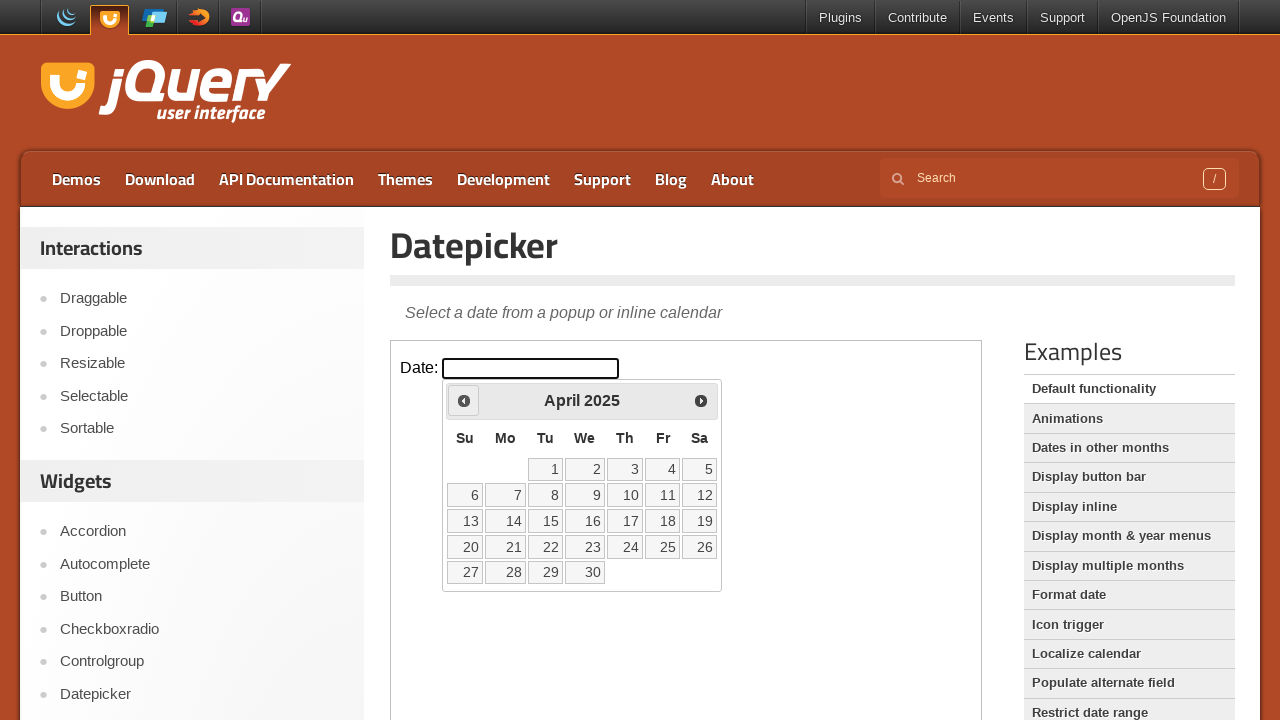

Checked current date in calendar: April 2025
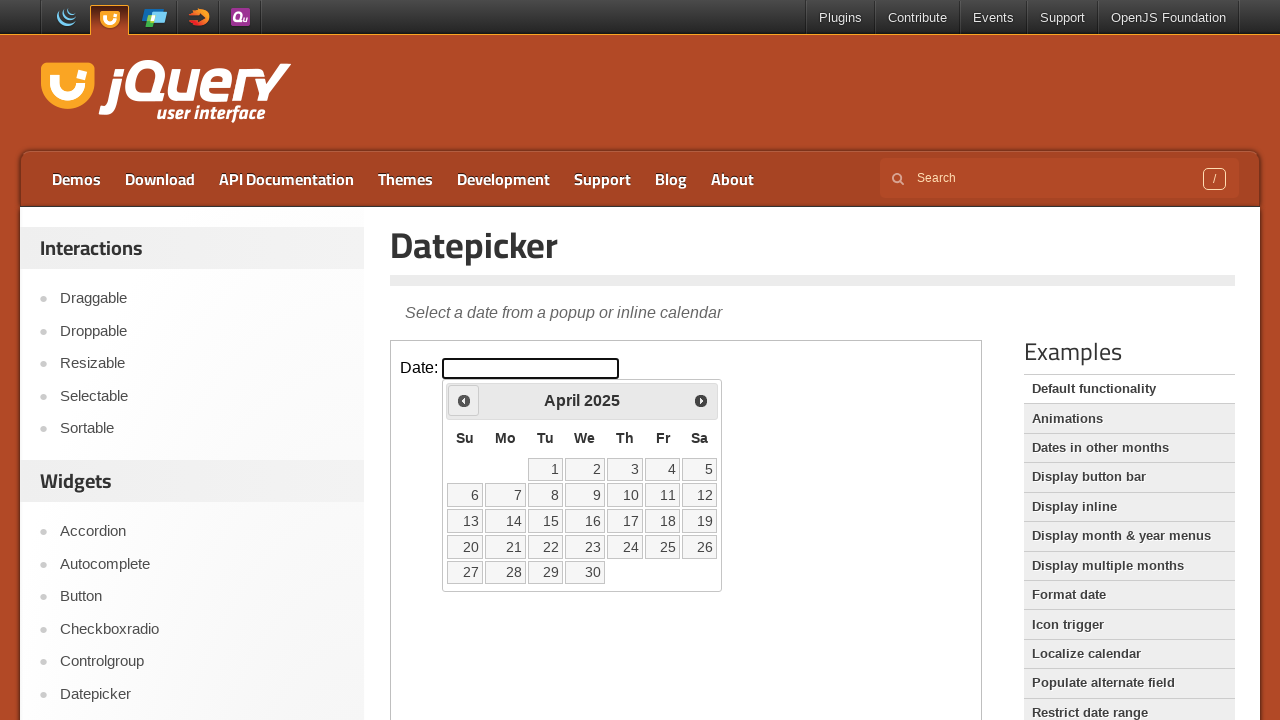

Clicked previous button to navigate backwards at (464, 400) on iframe >> nth=0 >> internal:control=enter-frame >> span.ui-icon.ui-icon-circle-t
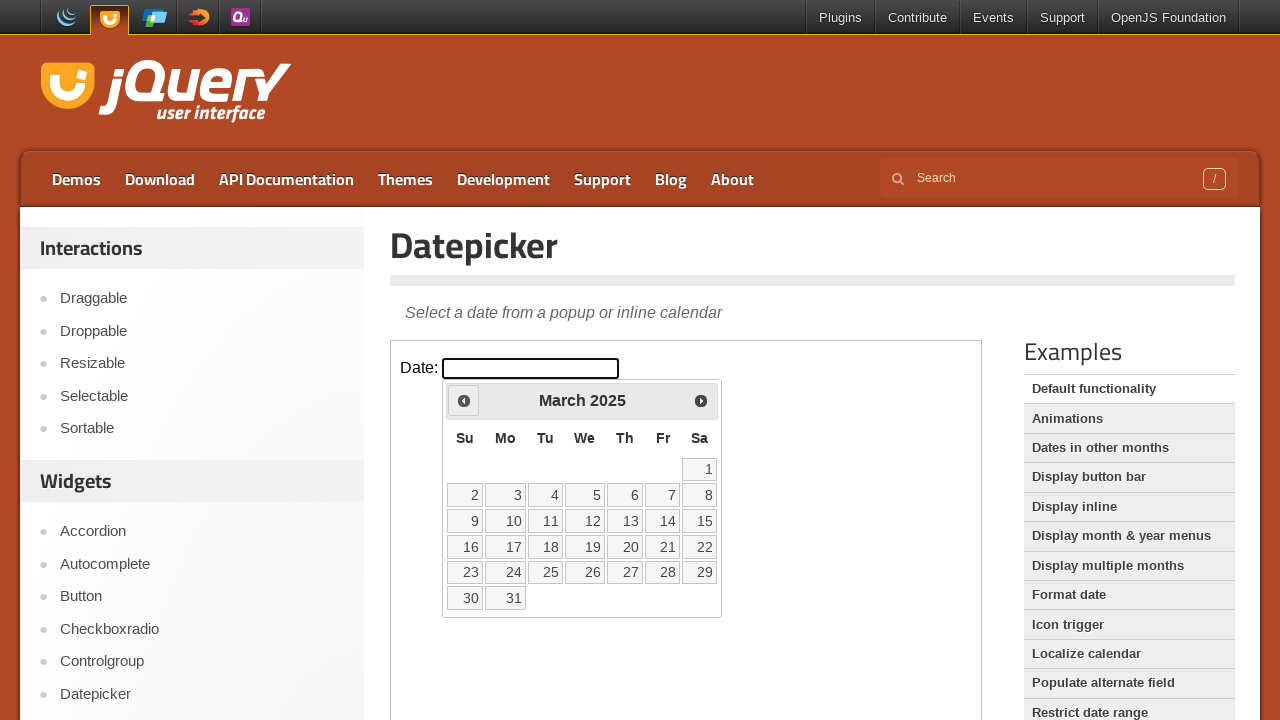

Checked current date in calendar: March 2025
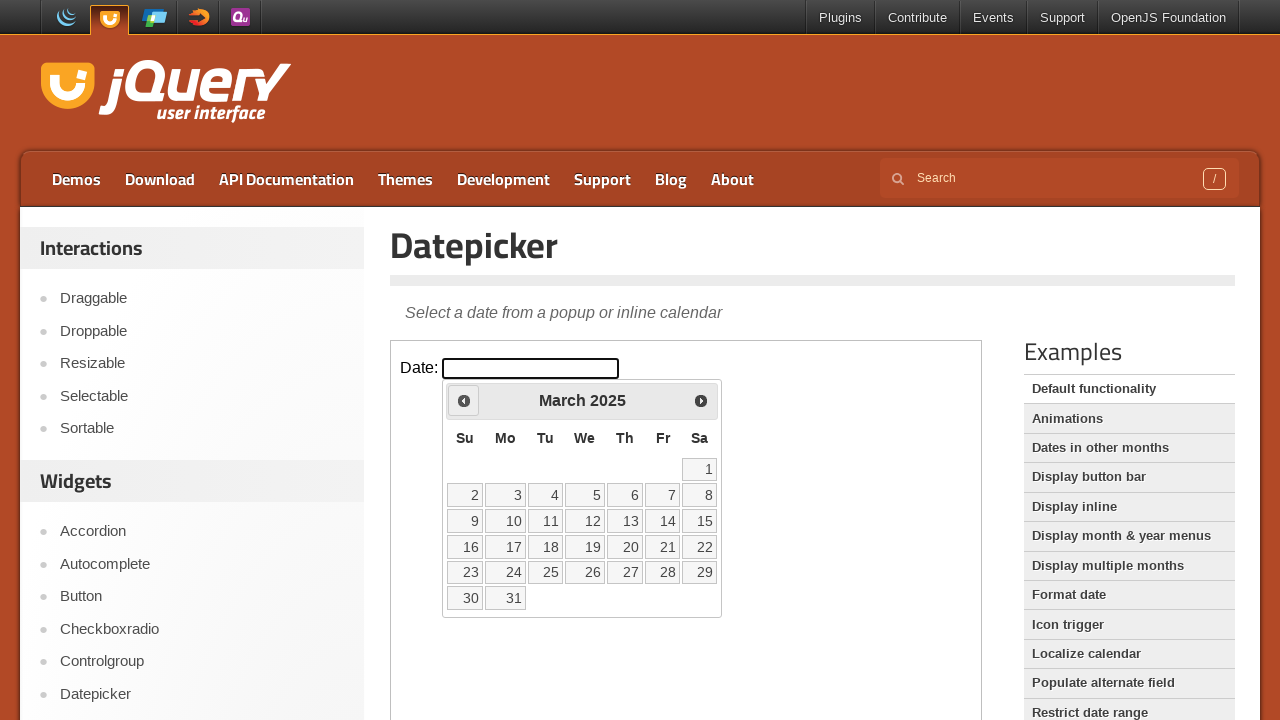

Clicked previous button to navigate backwards at (464, 400) on iframe >> nth=0 >> internal:control=enter-frame >> span.ui-icon.ui-icon-circle-t
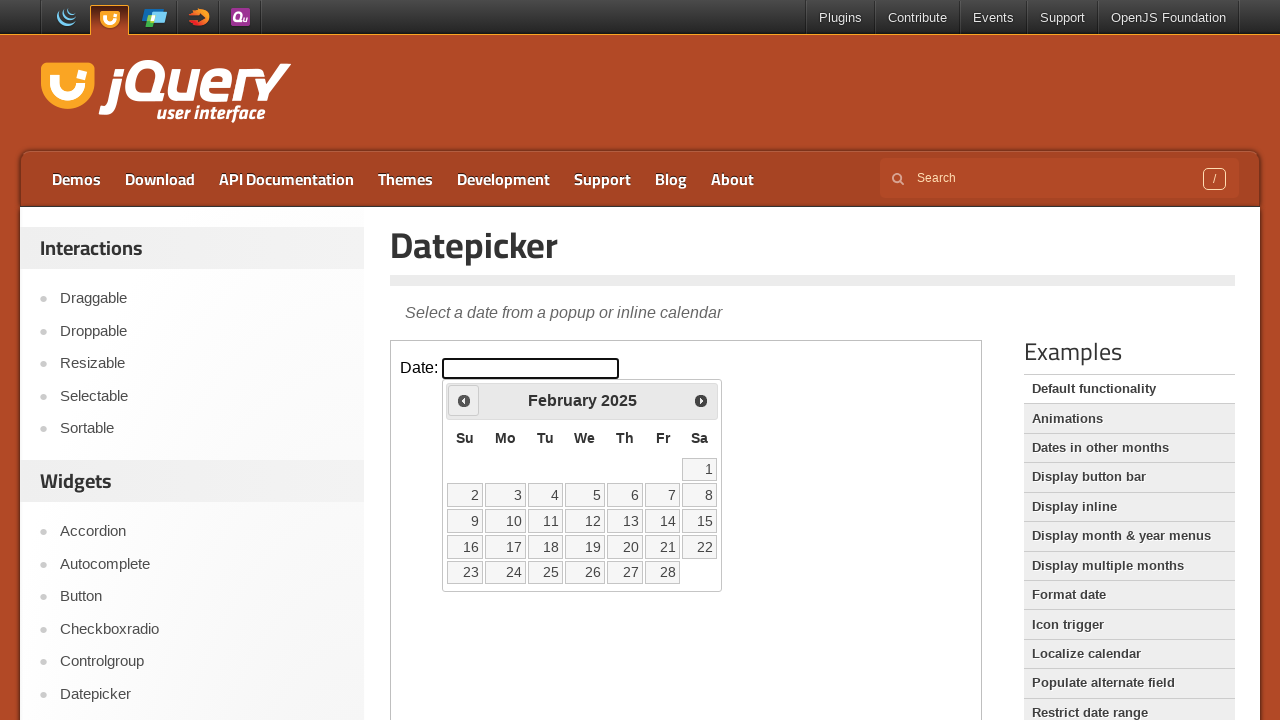

Checked current date in calendar: February 2025
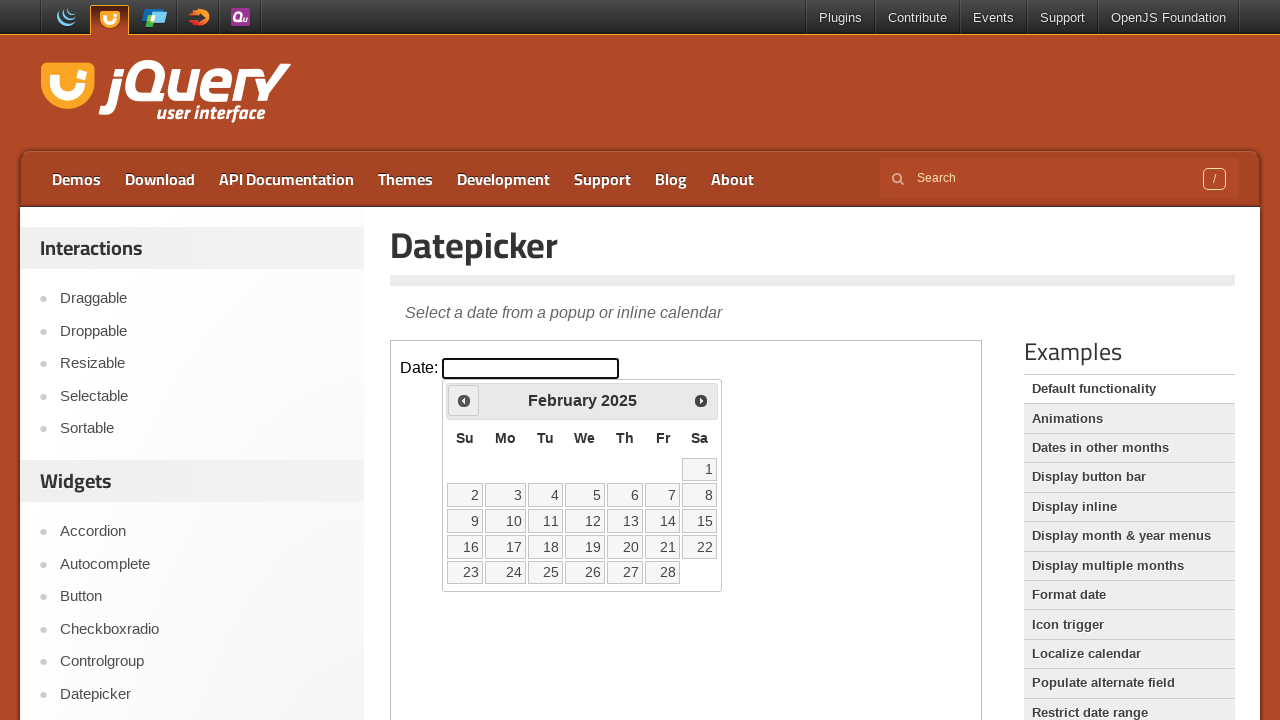

Clicked previous button to navigate backwards at (464, 400) on iframe >> nth=0 >> internal:control=enter-frame >> span.ui-icon.ui-icon-circle-t
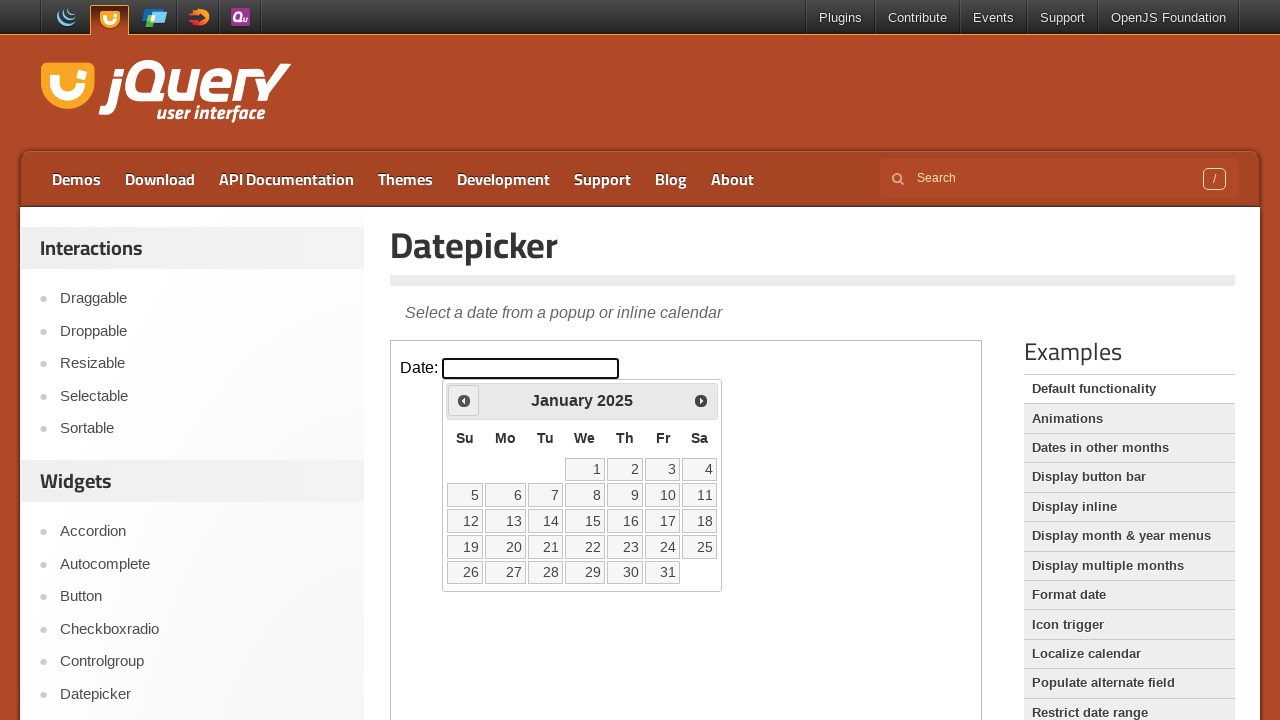

Checked current date in calendar: January 2025
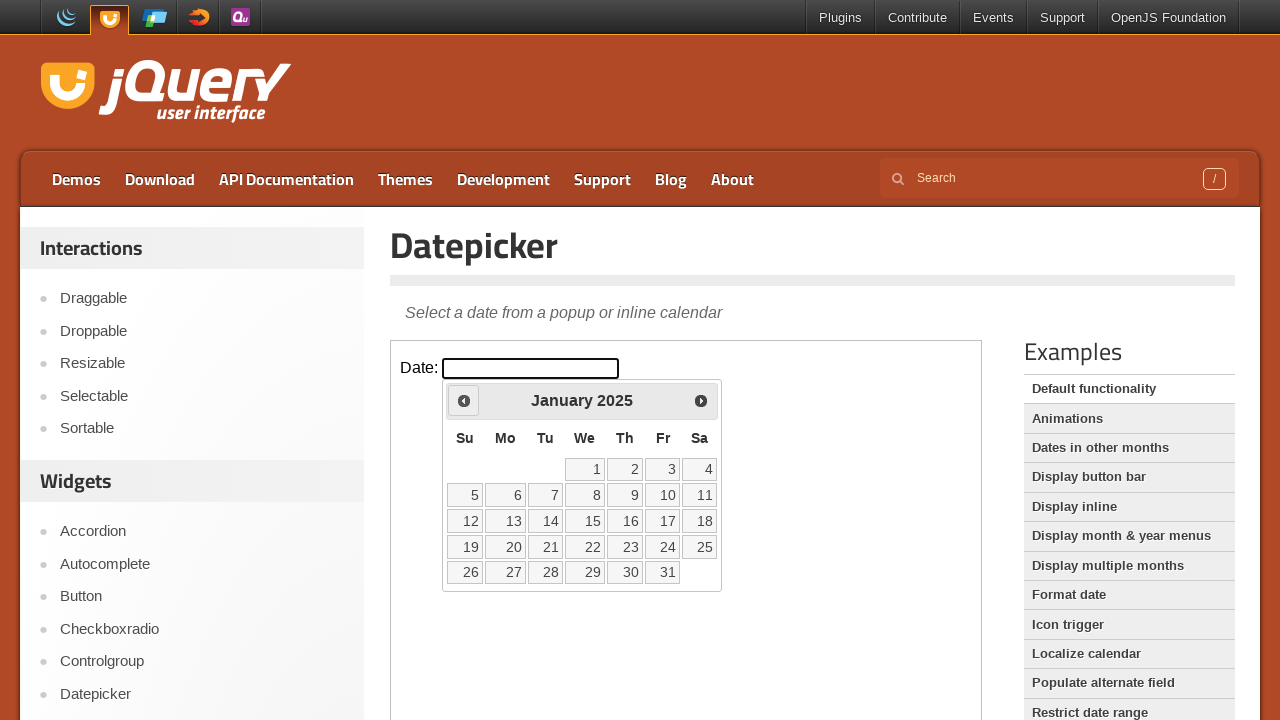

Clicked previous button to navigate backwards at (464, 400) on iframe >> nth=0 >> internal:control=enter-frame >> span.ui-icon.ui-icon-circle-t
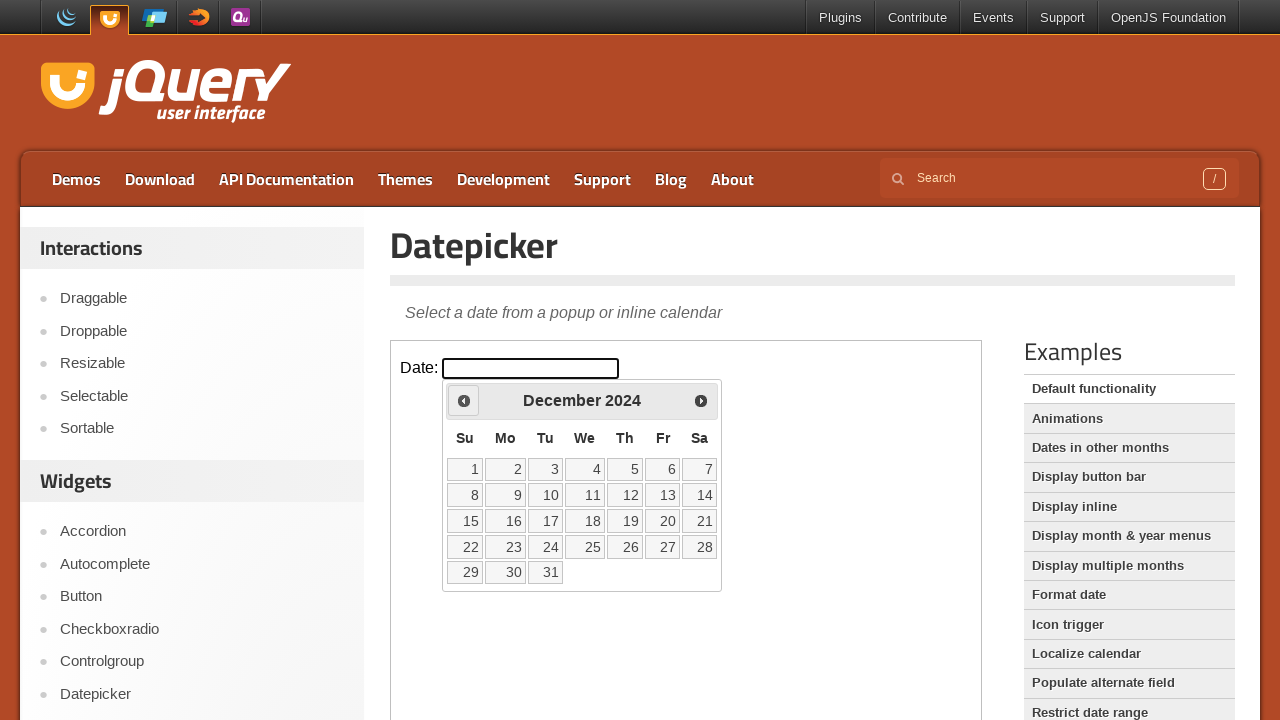

Checked current date in calendar: December 2024
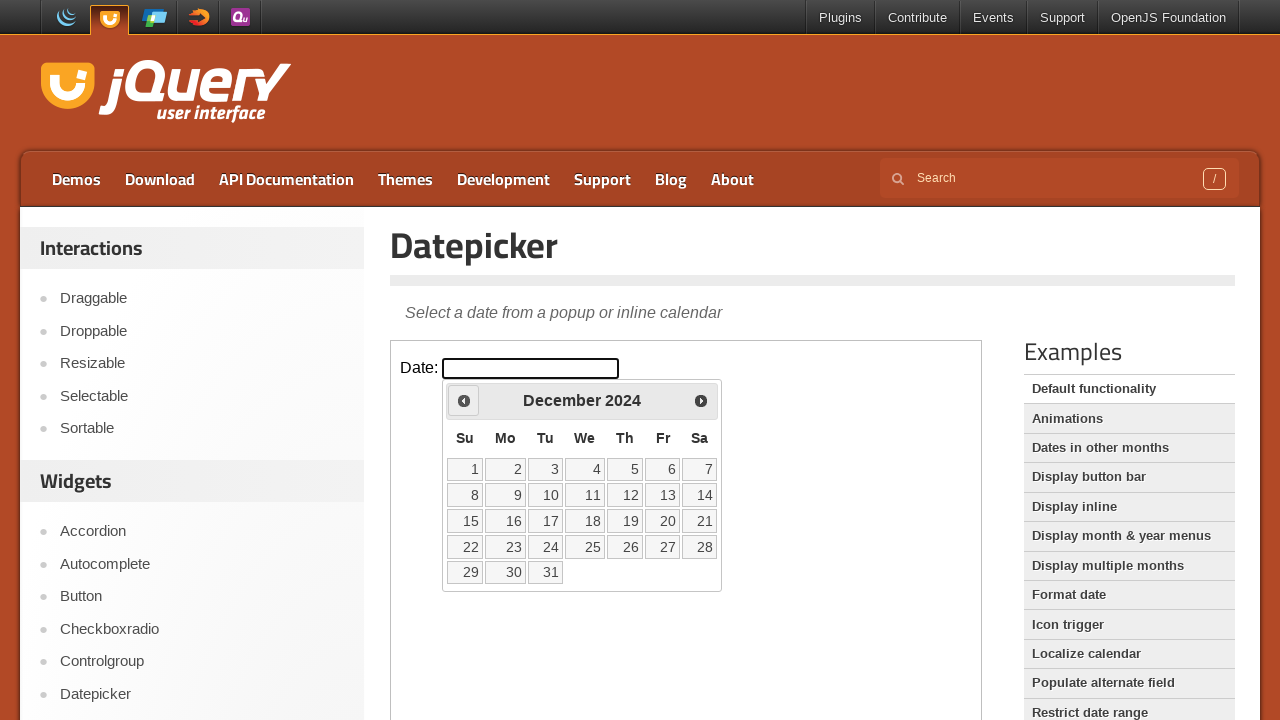

Clicked previous button to navigate backwards at (464, 400) on iframe >> nth=0 >> internal:control=enter-frame >> span.ui-icon.ui-icon-circle-t
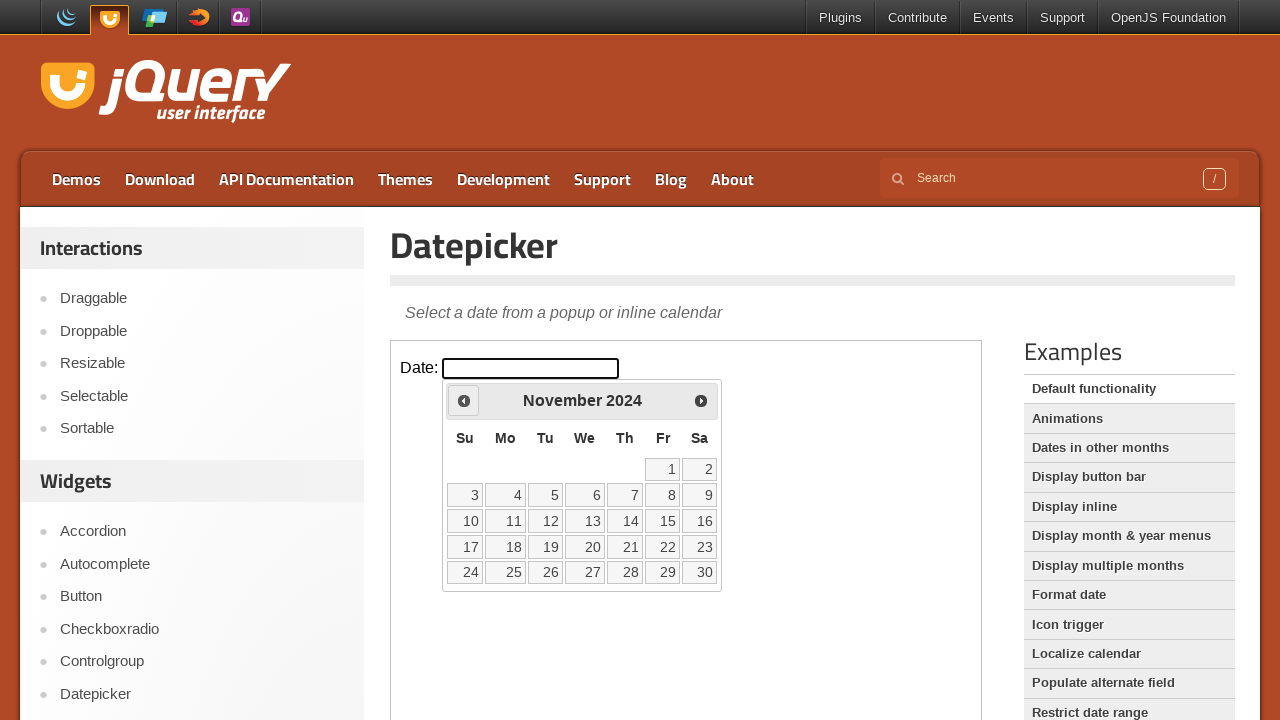

Checked current date in calendar: November 2024
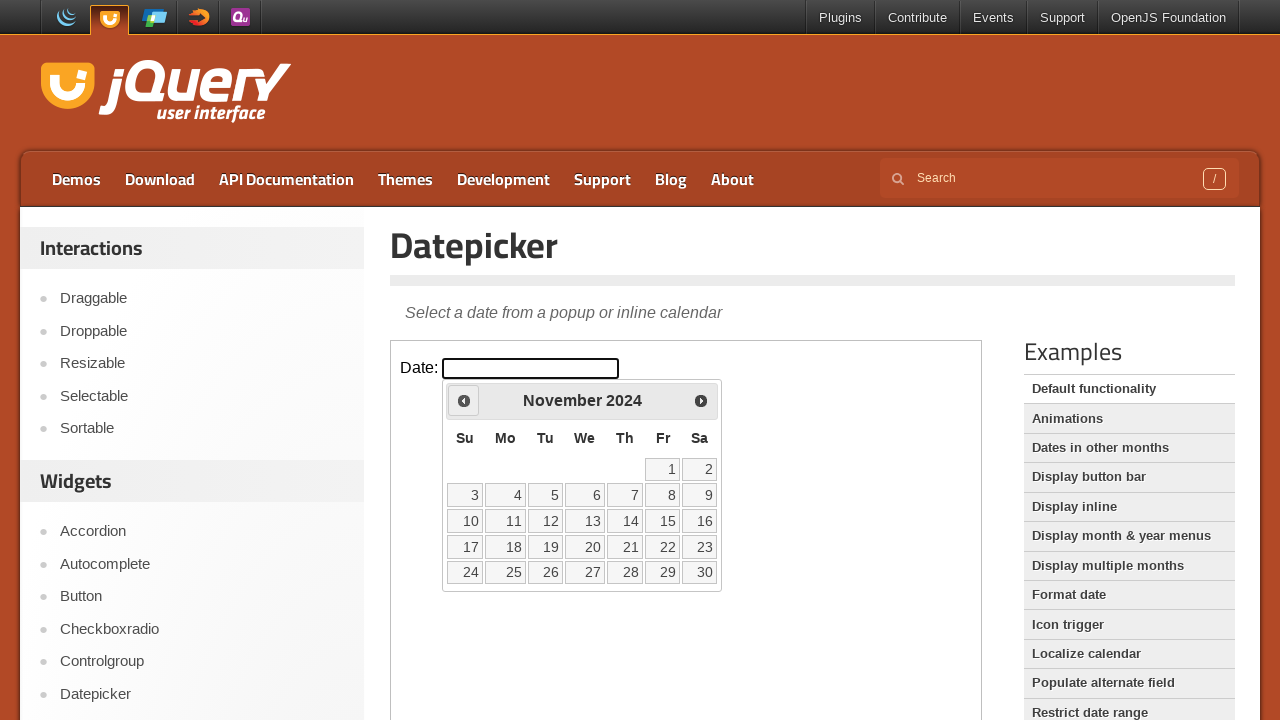

Clicked previous button to navigate backwards at (464, 400) on iframe >> nth=0 >> internal:control=enter-frame >> span.ui-icon.ui-icon-circle-t
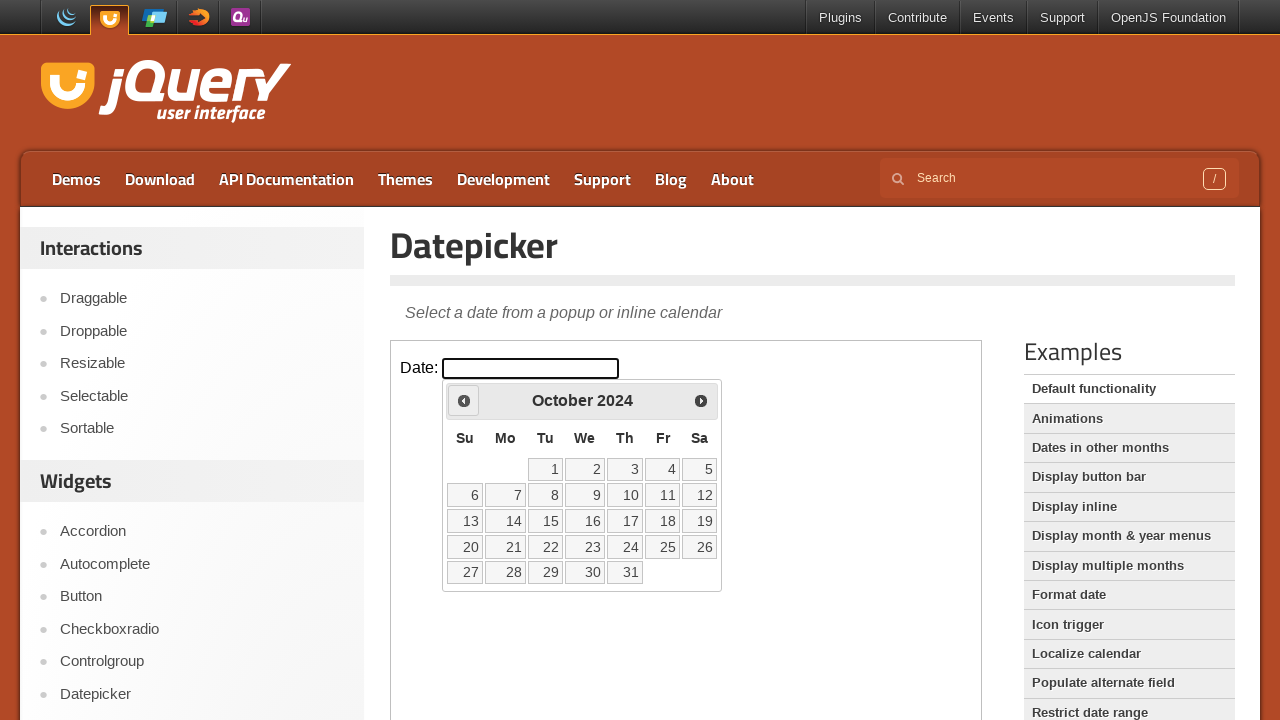

Checked current date in calendar: October 2024
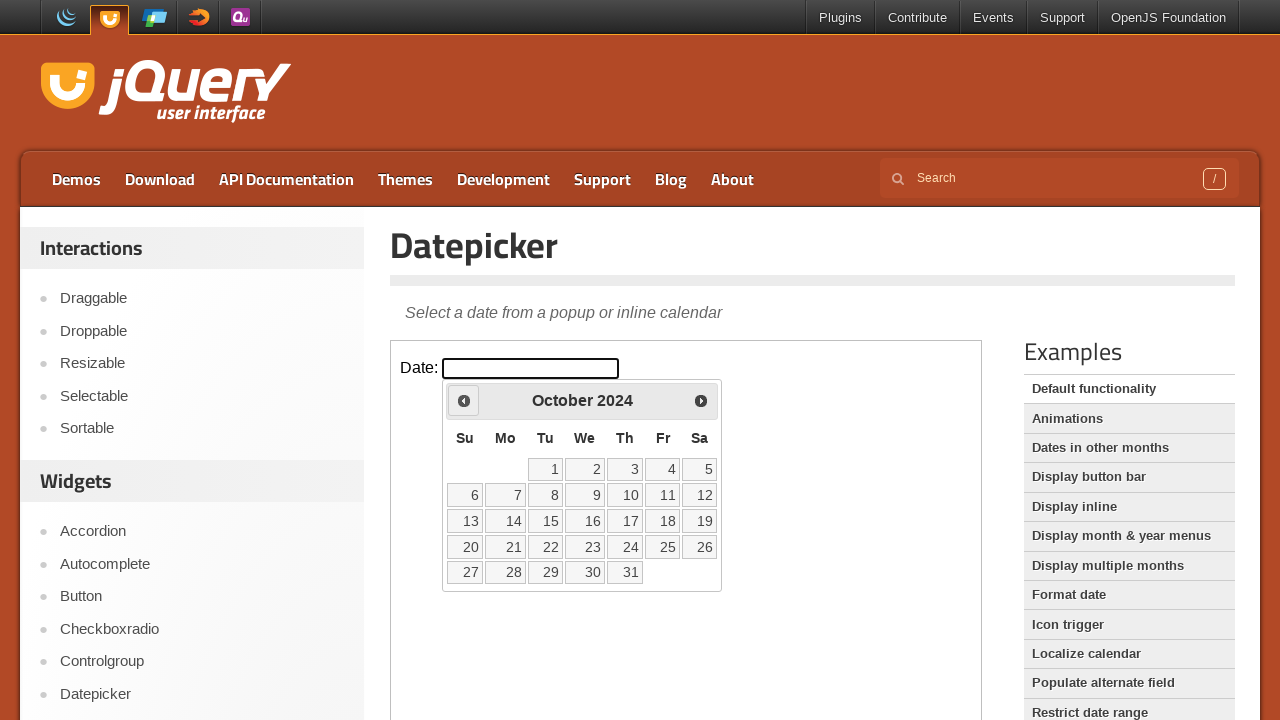

Clicked previous button to navigate backwards at (464, 400) on iframe >> nth=0 >> internal:control=enter-frame >> span.ui-icon.ui-icon-circle-t
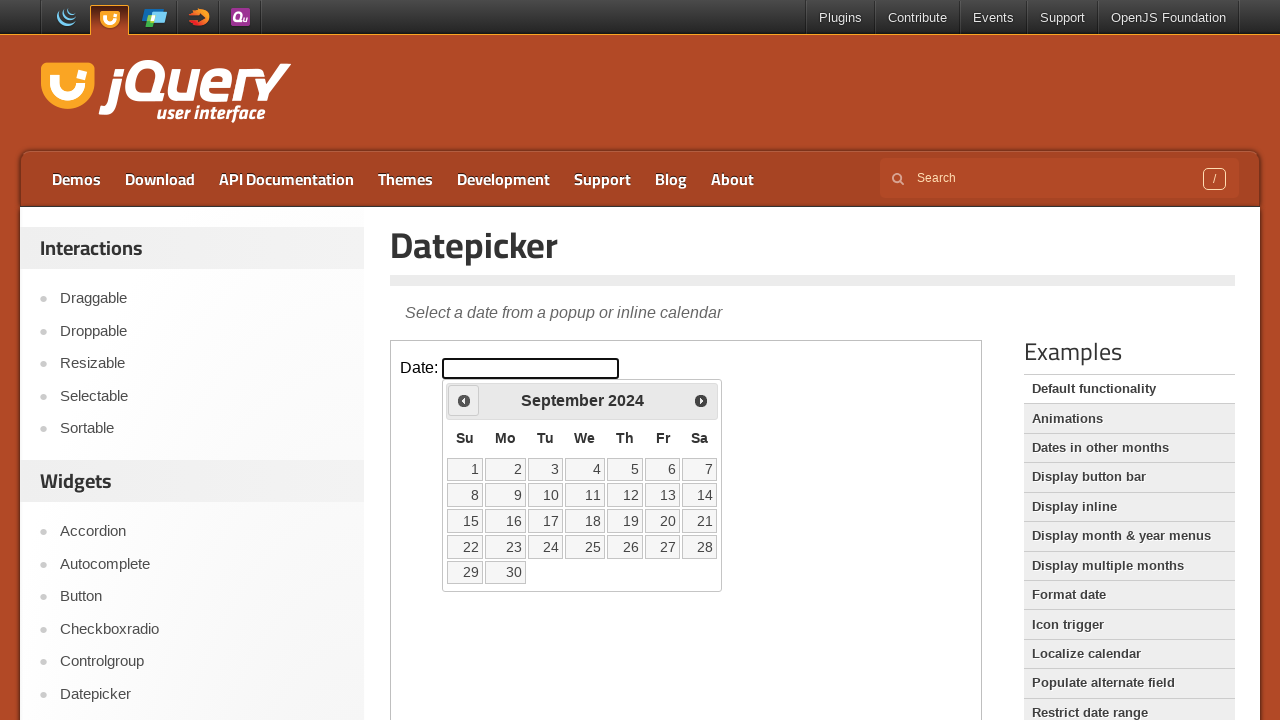

Checked current date in calendar: September 2024
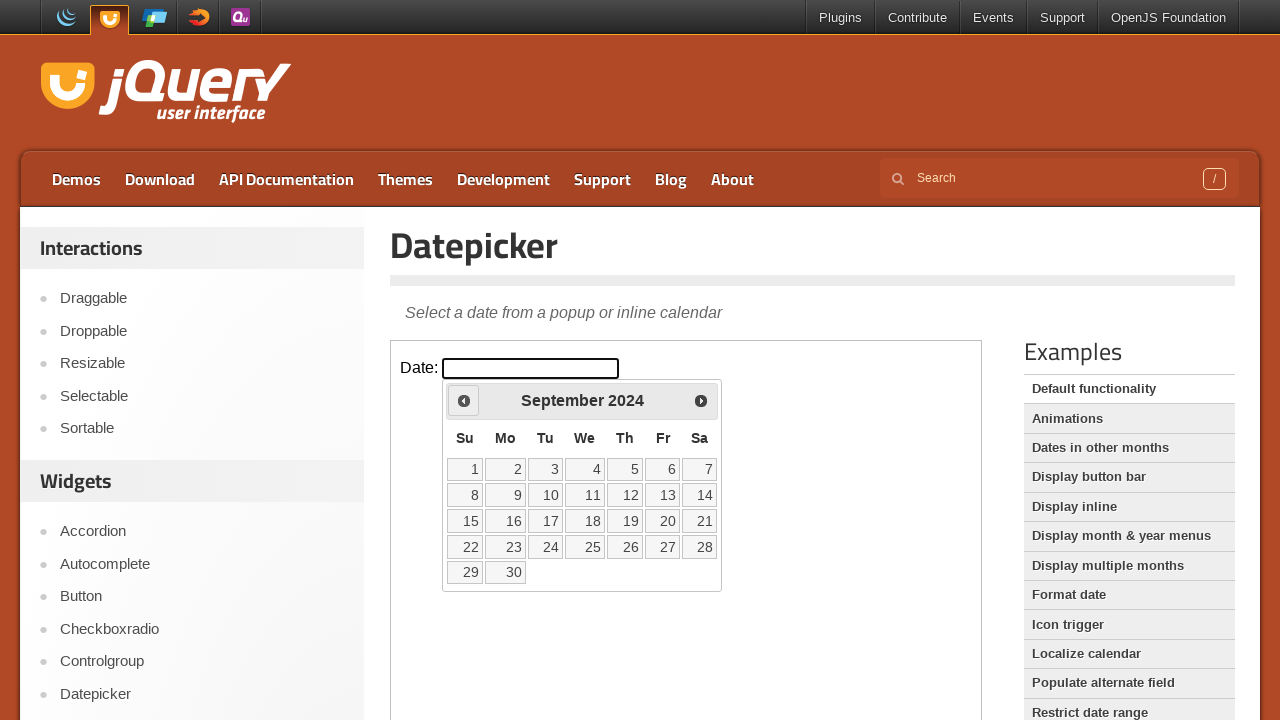

Clicked previous button to navigate backwards at (464, 400) on iframe >> nth=0 >> internal:control=enter-frame >> span.ui-icon.ui-icon-circle-t
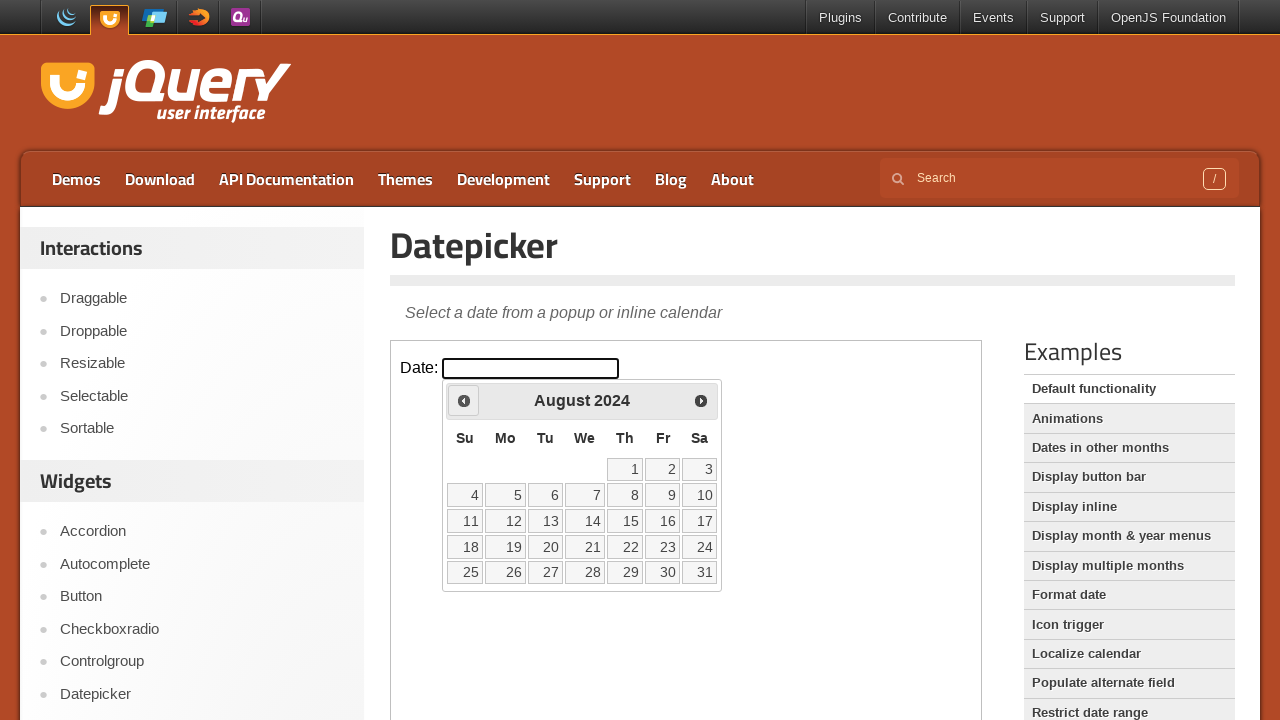

Checked current date in calendar: August 2024
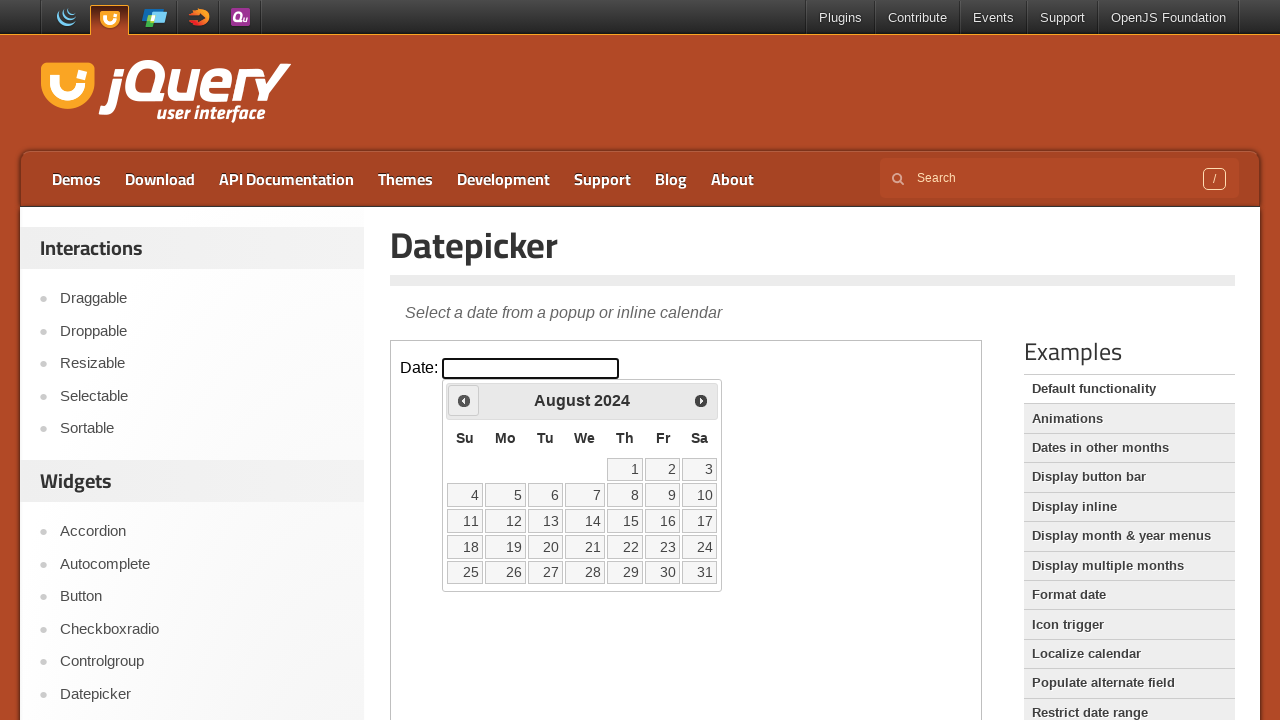

Clicked previous button to navigate backwards at (464, 400) on iframe >> nth=0 >> internal:control=enter-frame >> span.ui-icon.ui-icon-circle-t
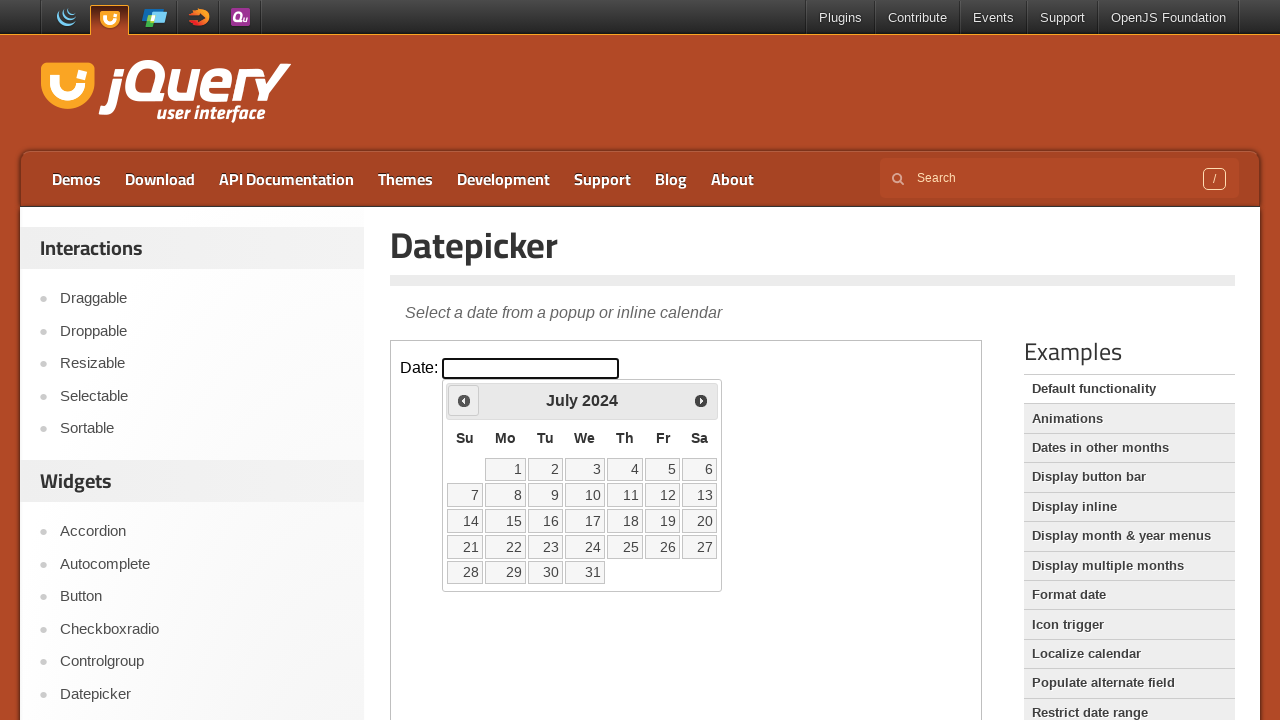

Checked current date in calendar: July 2024
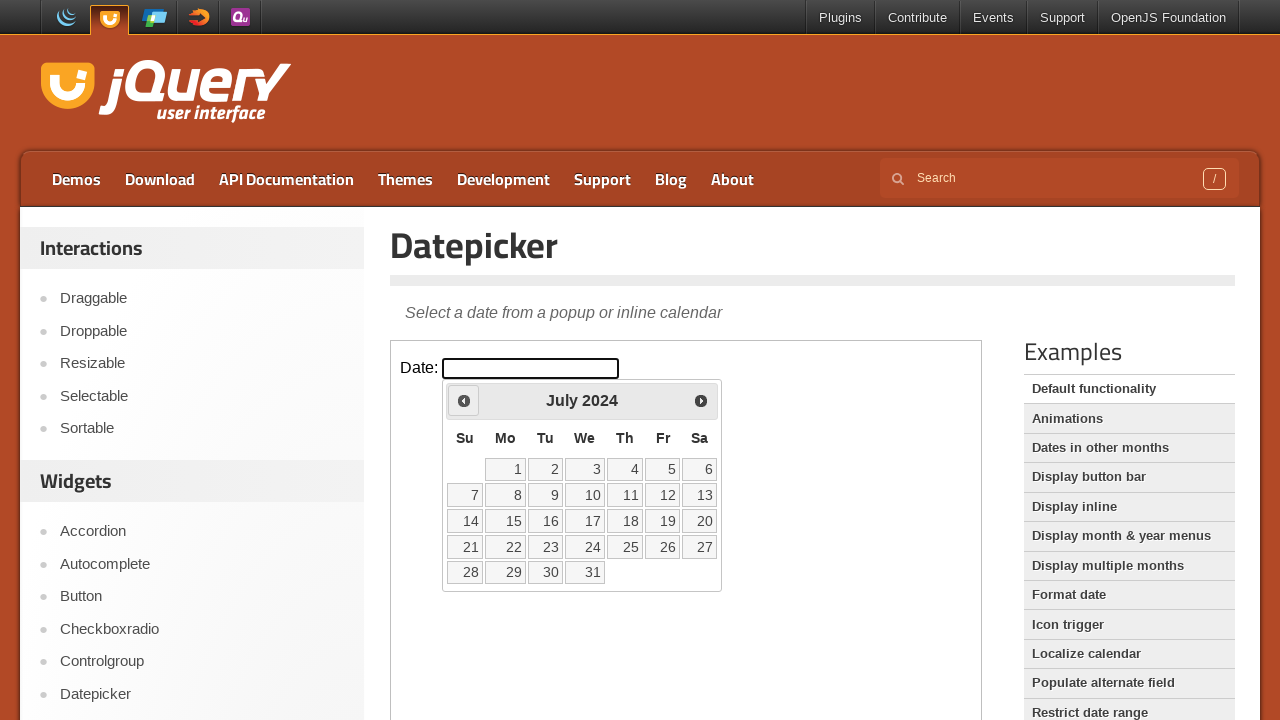

Clicked previous button to navigate backwards at (464, 400) on iframe >> nth=0 >> internal:control=enter-frame >> span.ui-icon.ui-icon-circle-t
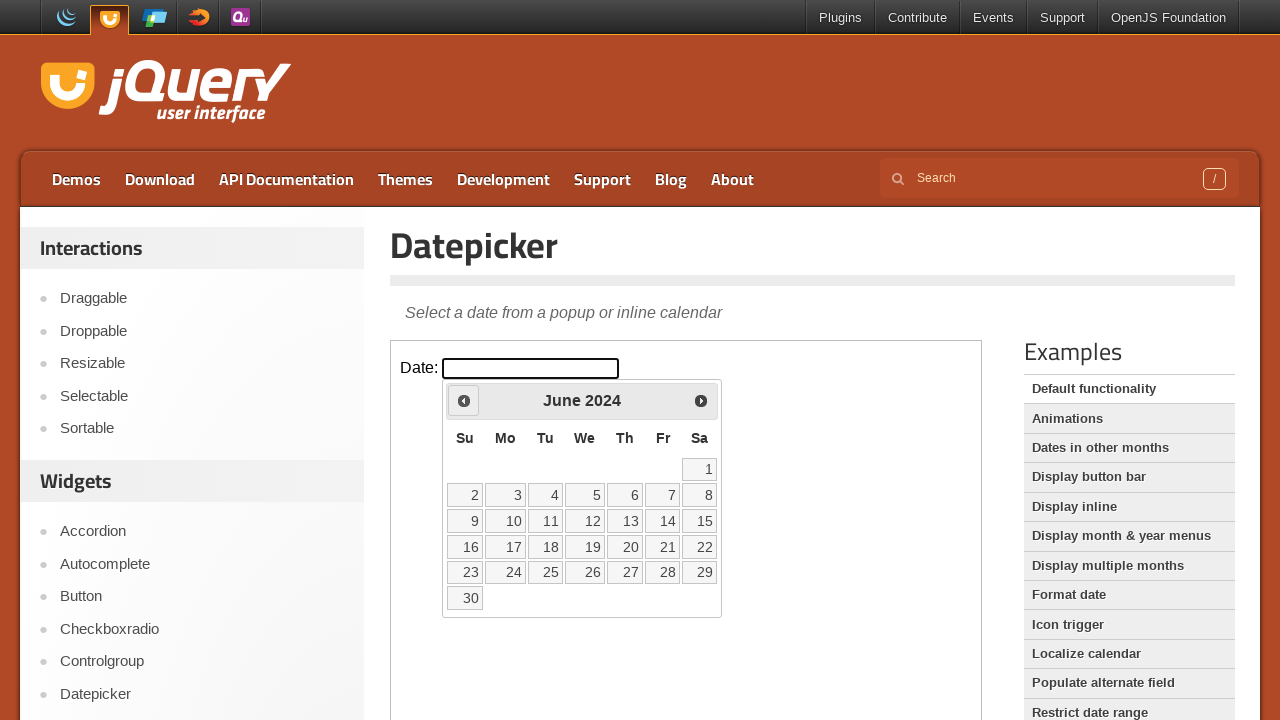

Checked current date in calendar: June 2024
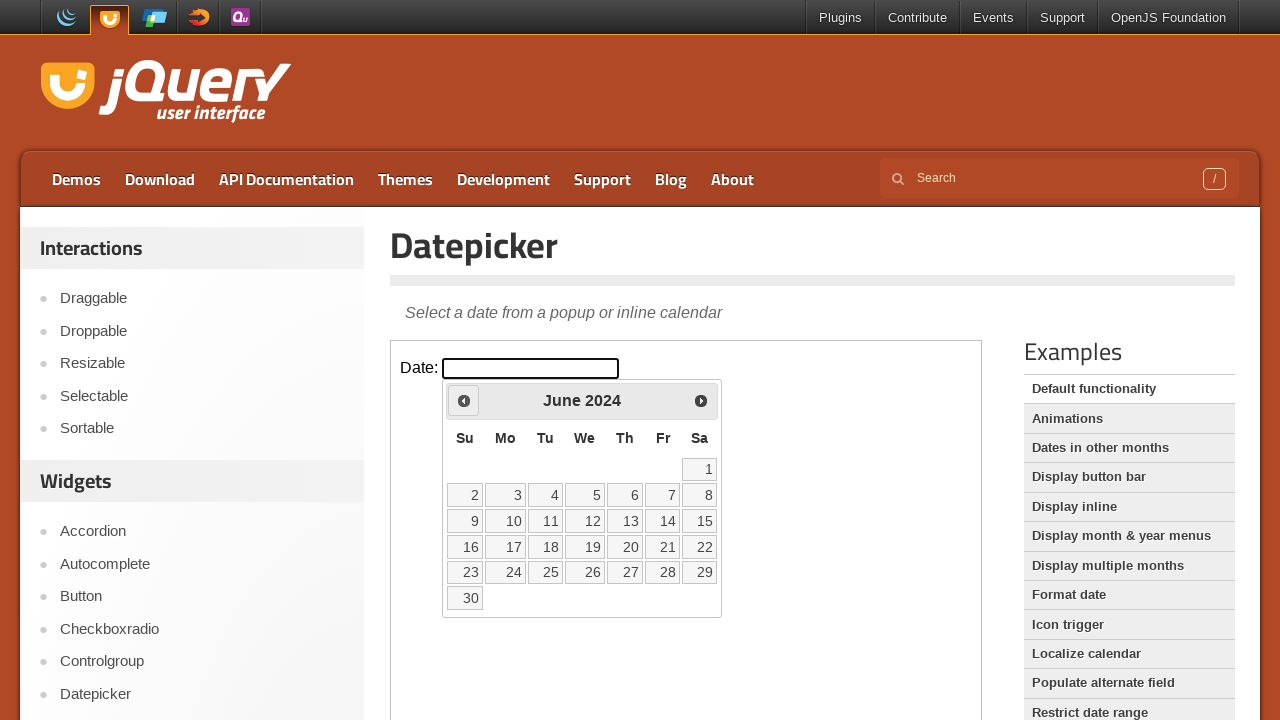

Clicked previous button to navigate backwards at (464, 400) on iframe >> nth=0 >> internal:control=enter-frame >> span.ui-icon.ui-icon-circle-t
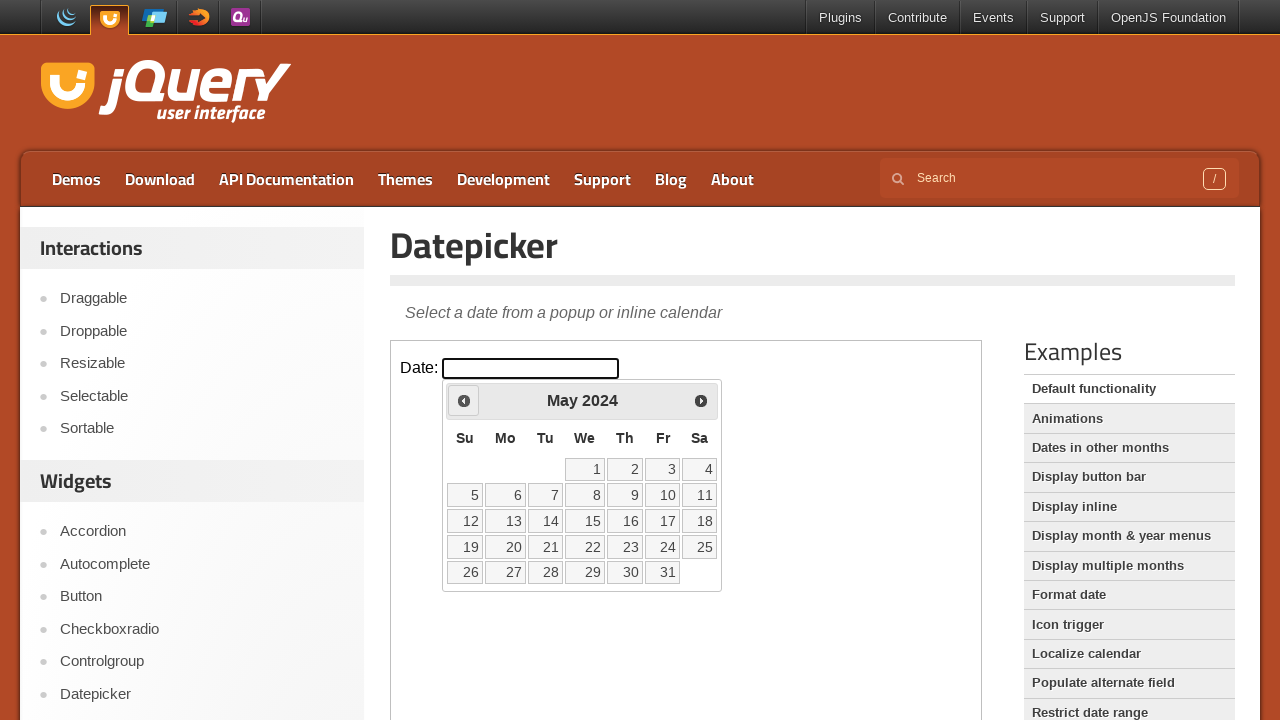

Checked current date in calendar: May 2024
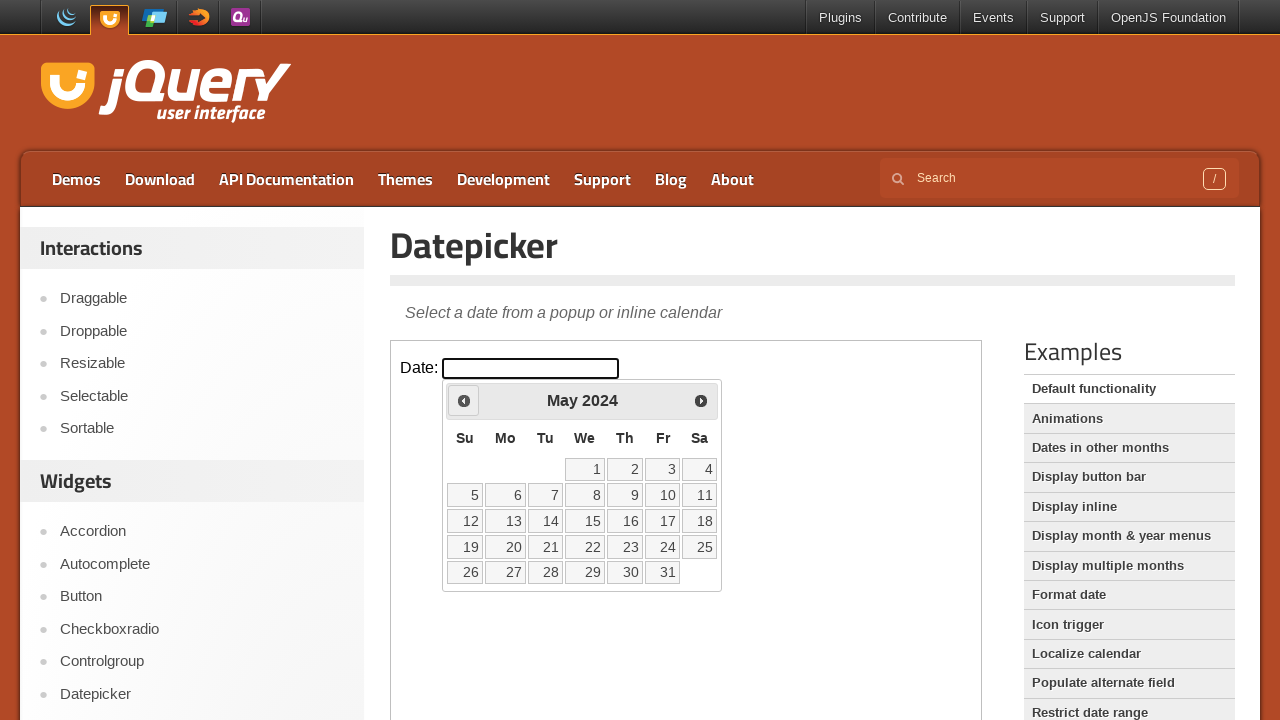

Clicked previous button to navigate backwards at (464, 400) on iframe >> nth=0 >> internal:control=enter-frame >> span.ui-icon.ui-icon-circle-t
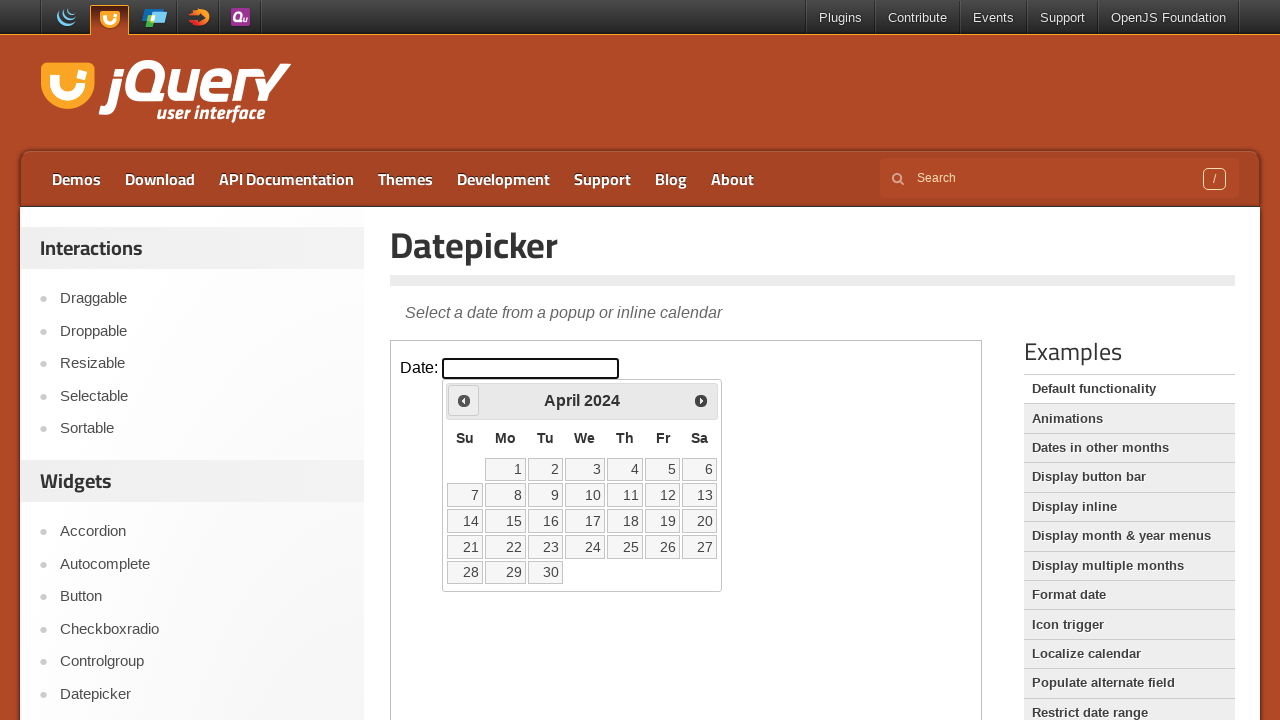

Checked current date in calendar: April 2024
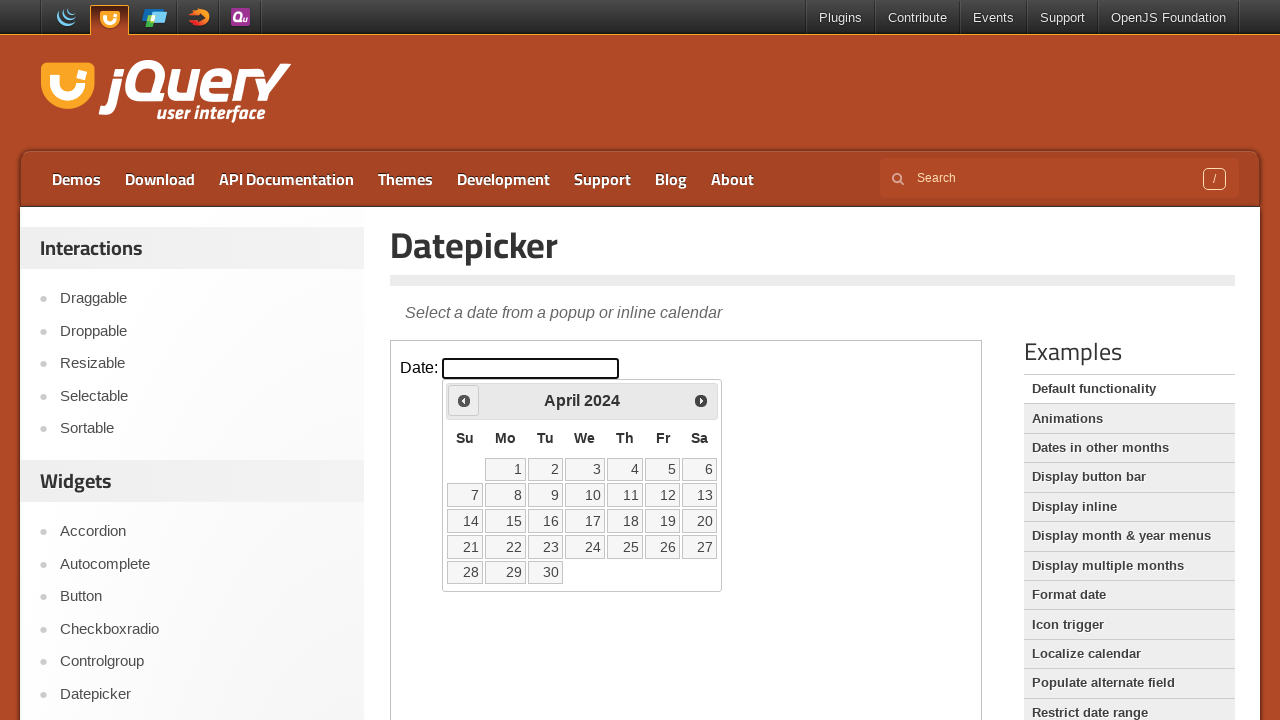

Clicked previous button to navigate backwards at (464, 400) on iframe >> nth=0 >> internal:control=enter-frame >> span.ui-icon.ui-icon-circle-t
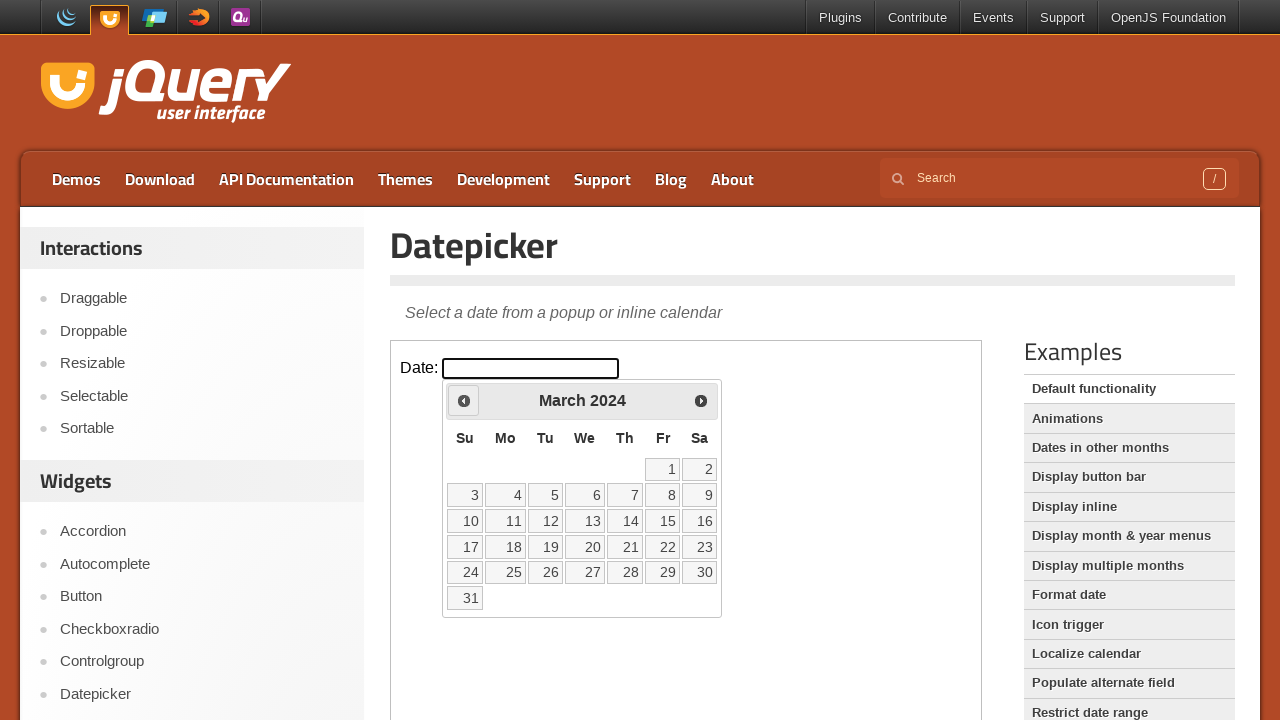

Checked current date in calendar: March 2024
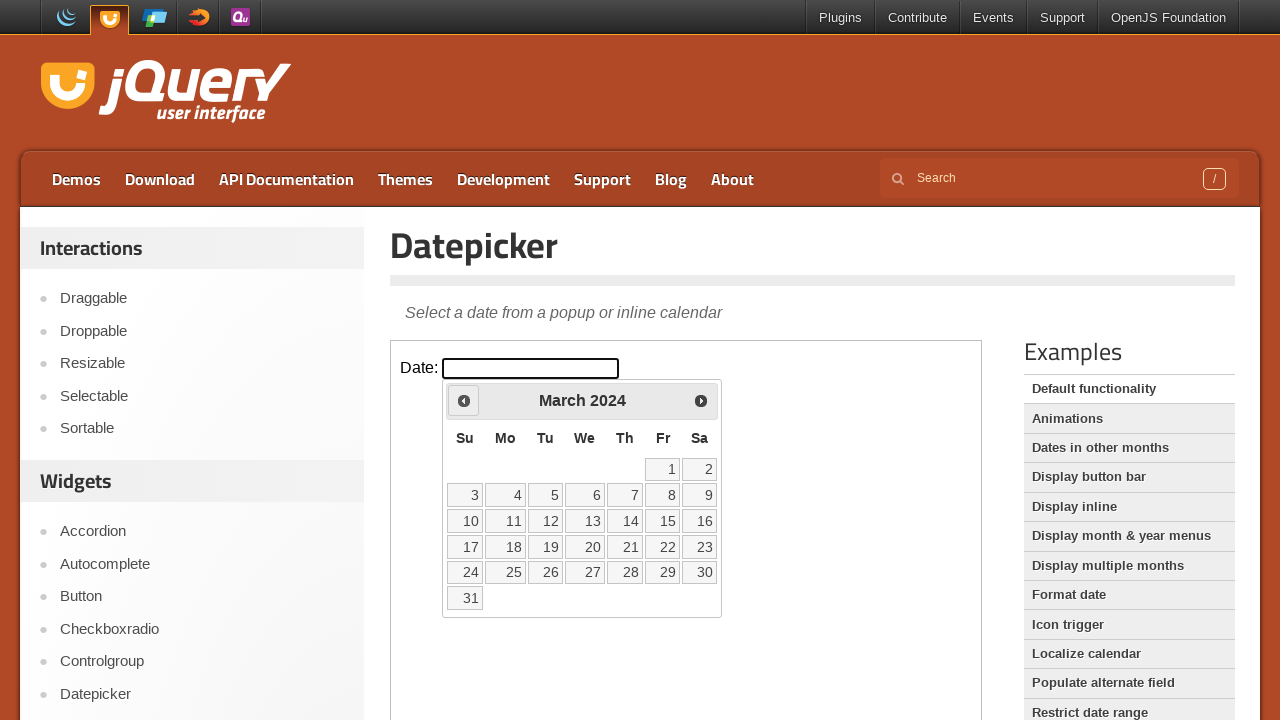

Clicked previous button to navigate backwards at (464, 400) on iframe >> nth=0 >> internal:control=enter-frame >> span.ui-icon.ui-icon-circle-t
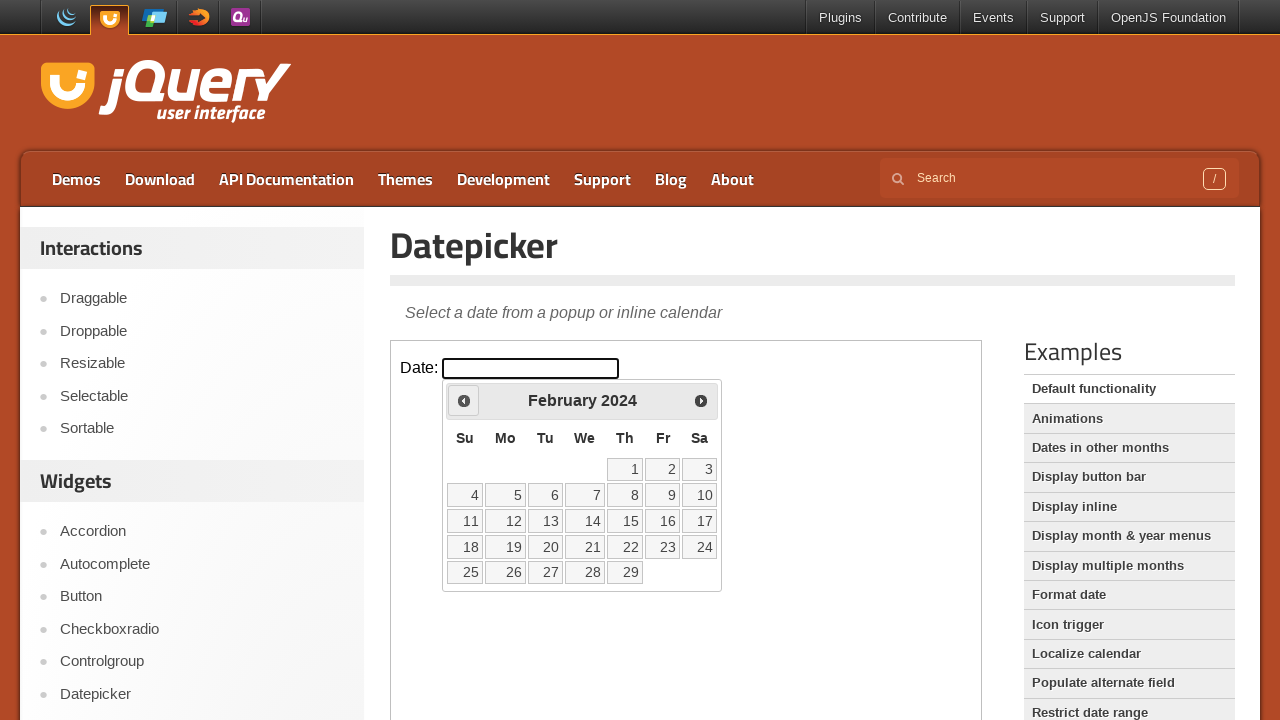

Checked current date in calendar: February 2024
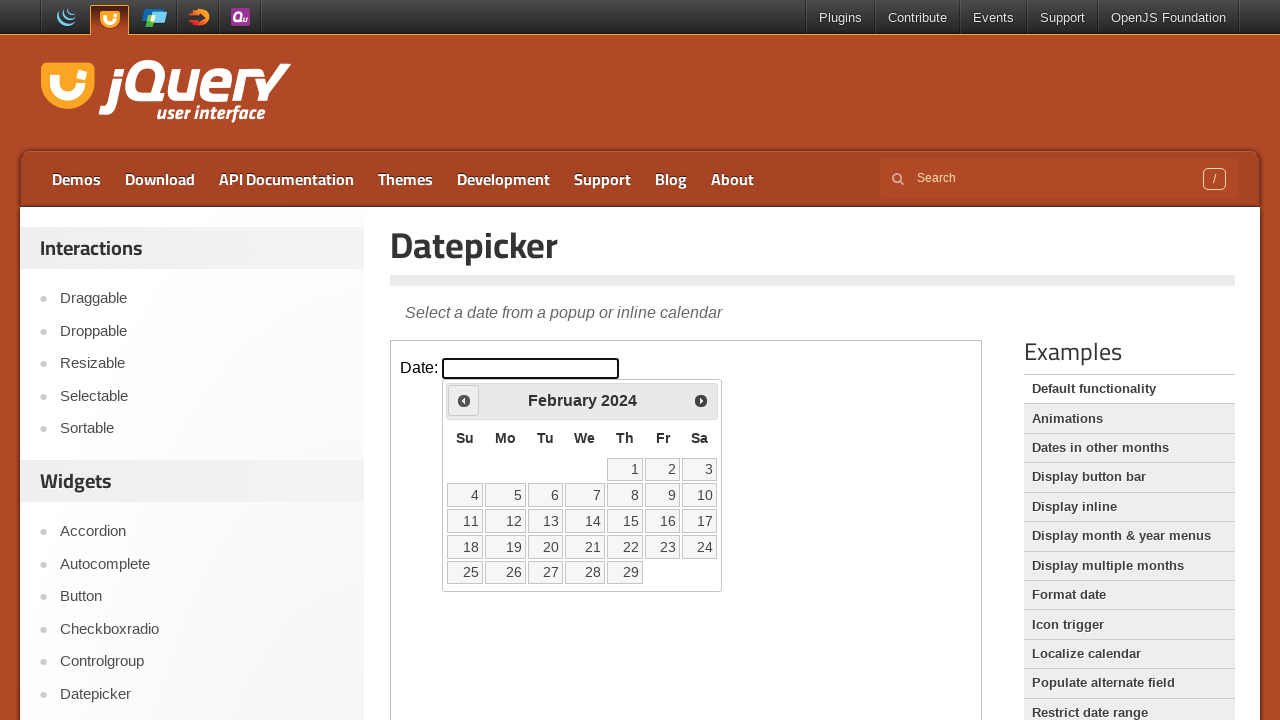

Clicked previous button to navigate backwards at (464, 400) on iframe >> nth=0 >> internal:control=enter-frame >> span.ui-icon.ui-icon-circle-t
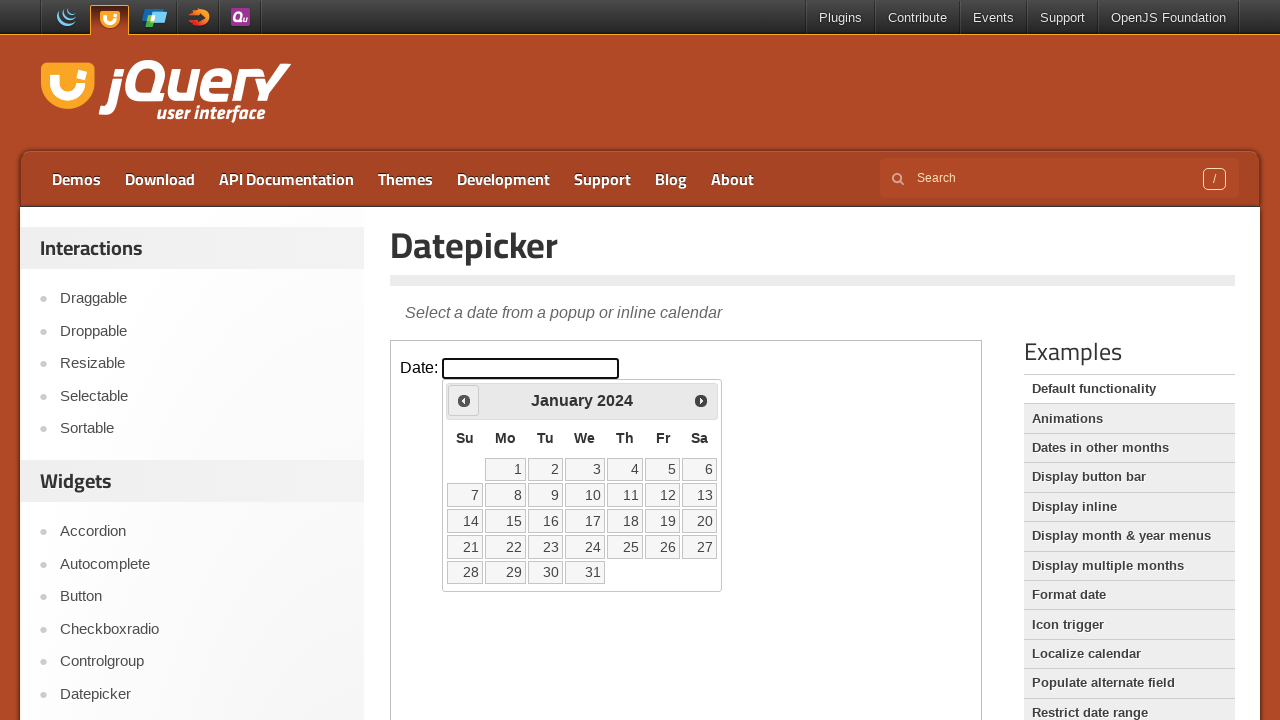

Checked current date in calendar: January 2024
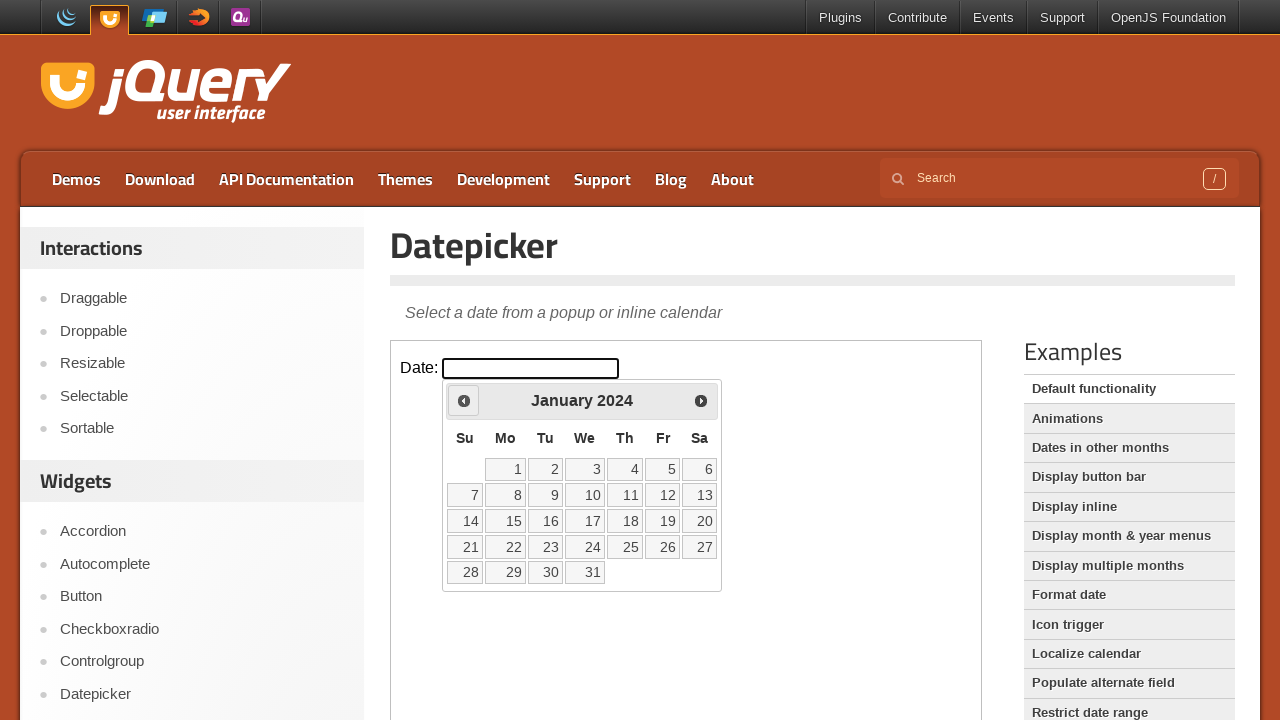

Clicked previous button to navigate backwards at (464, 400) on iframe >> nth=0 >> internal:control=enter-frame >> span.ui-icon.ui-icon-circle-t
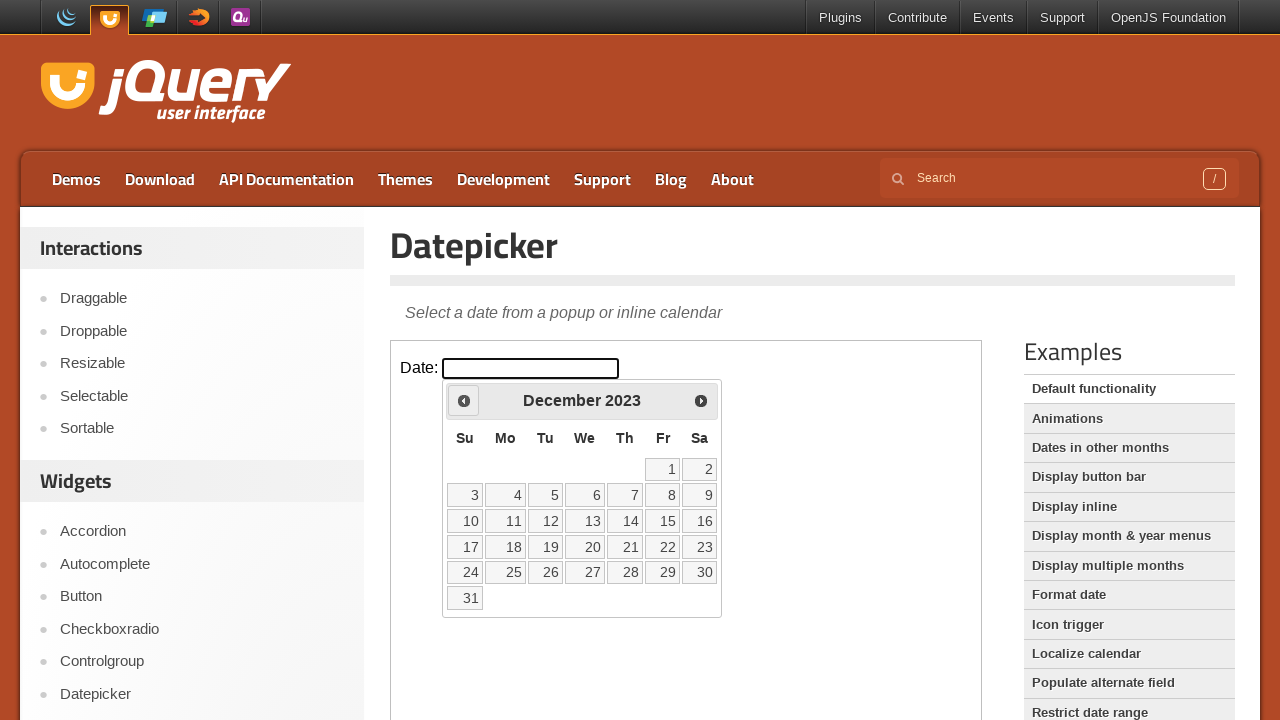

Checked current date in calendar: December 2023
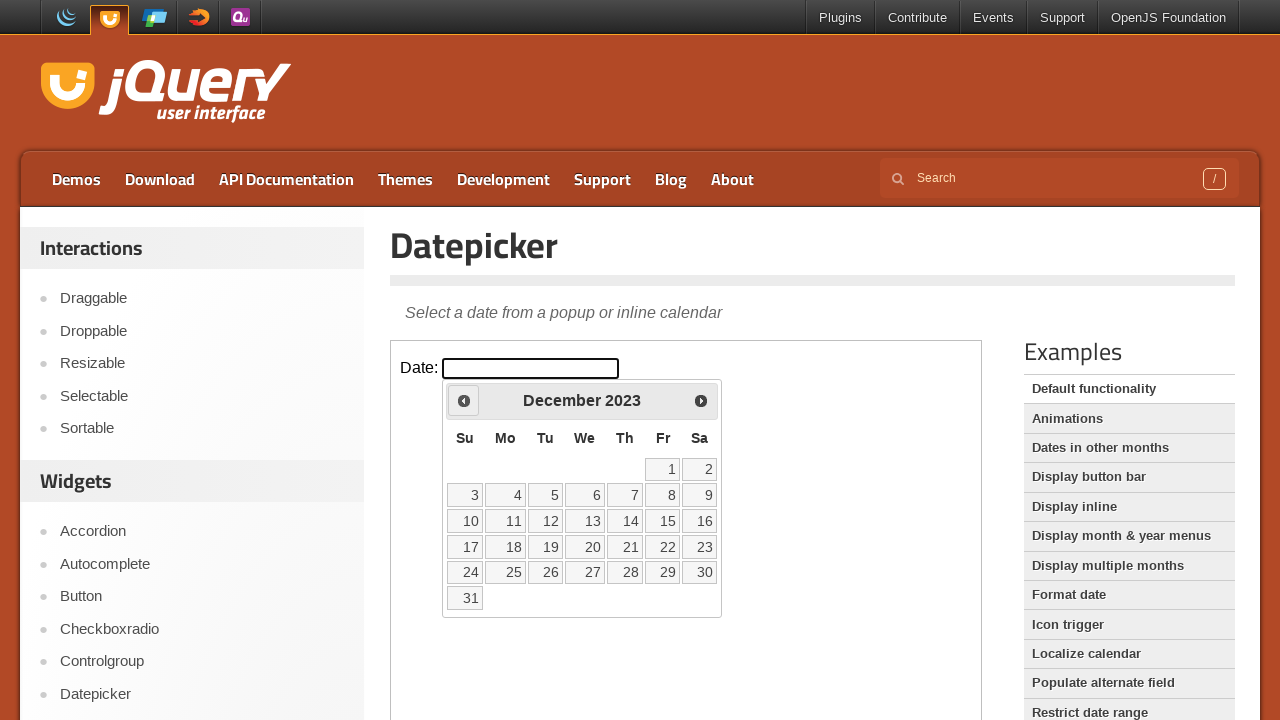

Clicked previous button to navigate backwards at (464, 400) on iframe >> nth=0 >> internal:control=enter-frame >> span.ui-icon.ui-icon-circle-t
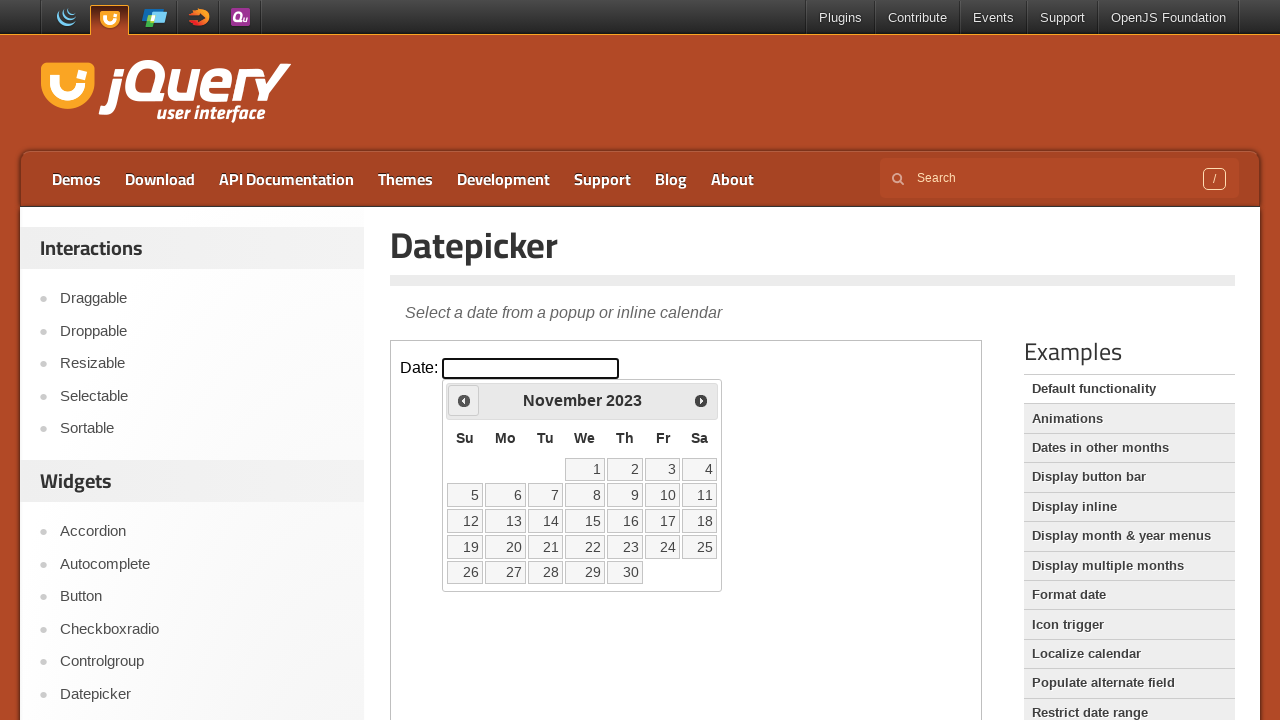

Checked current date in calendar: November 2023
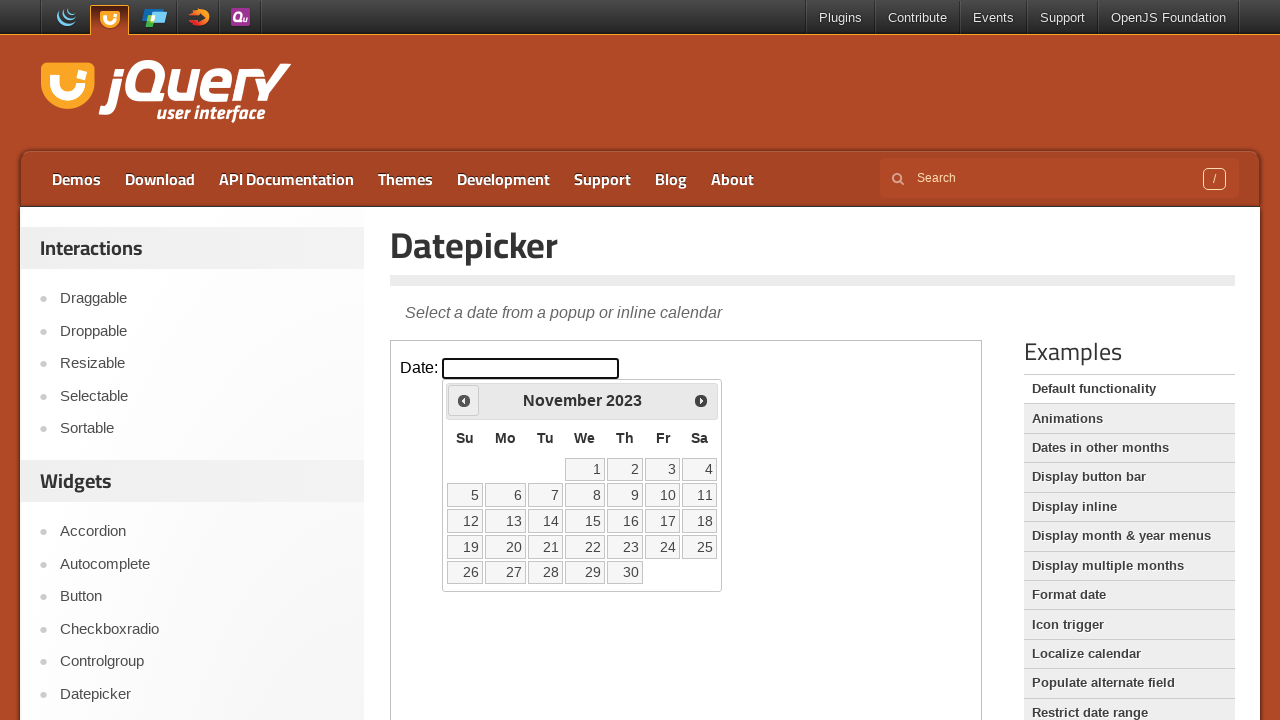

Clicked previous button to navigate backwards at (464, 400) on iframe >> nth=0 >> internal:control=enter-frame >> span.ui-icon.ui-icon-circle-t
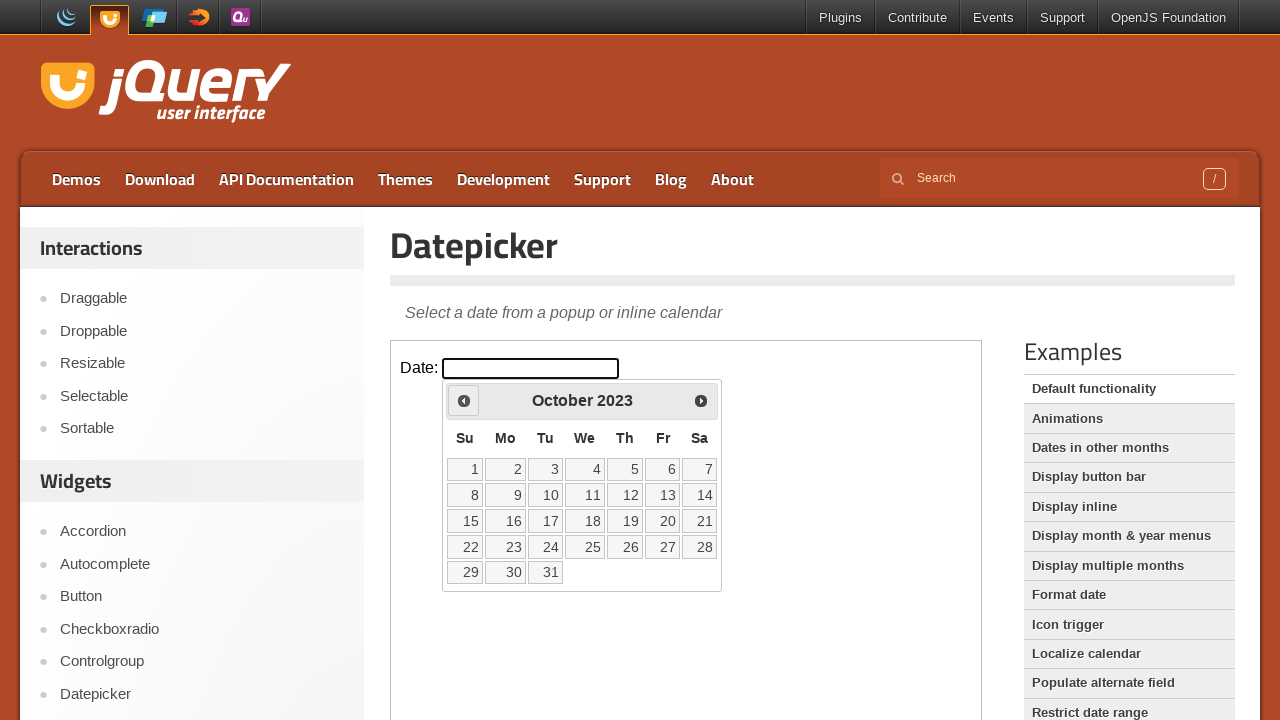

Checked current date in calendar: October 2023
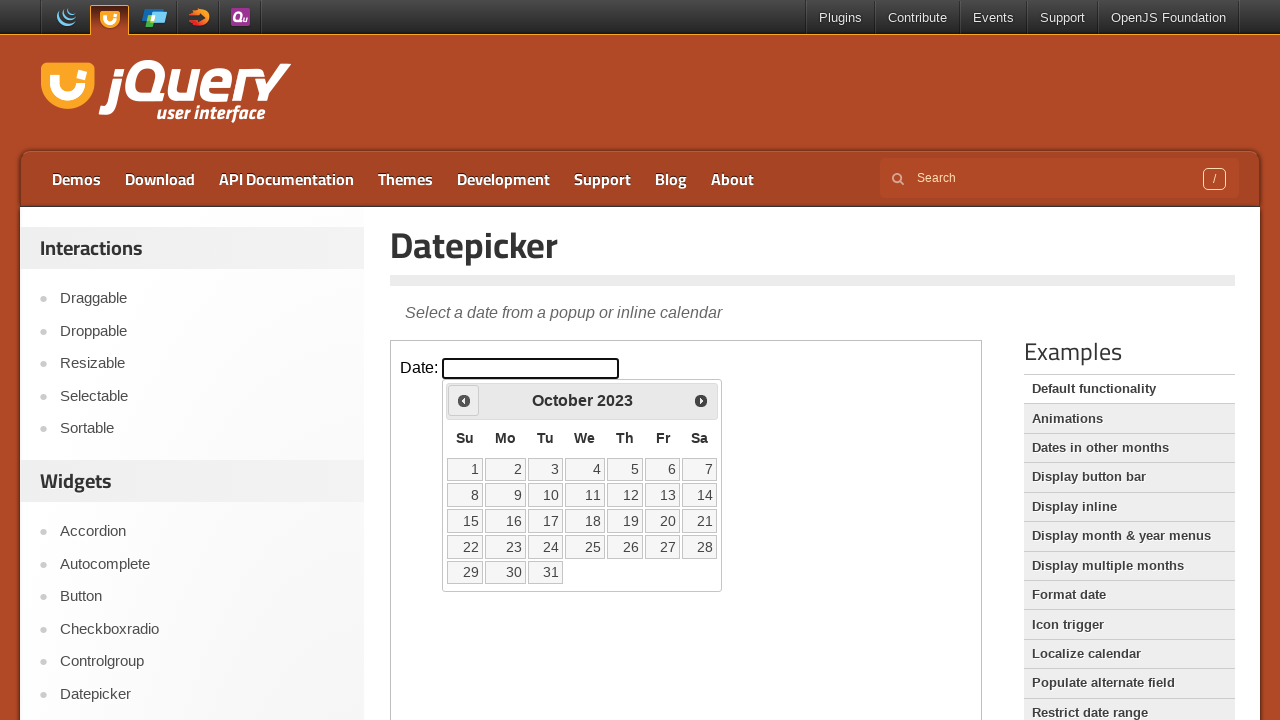

Clicked previous button to navigate backwards at (464, 400) on iframe >> nth=0 >> internal:control=enter-frame >> span.ui-icon.ui-icon-circle-t
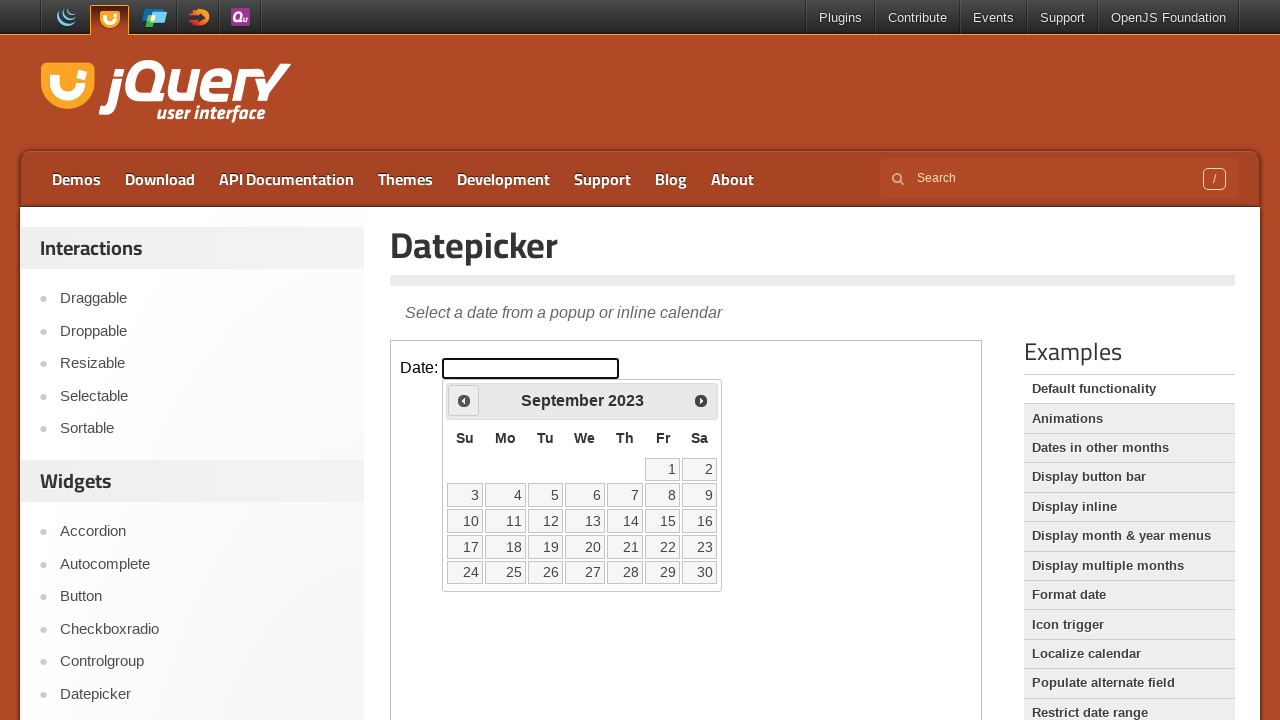

Checked current date in calendar: September 2023
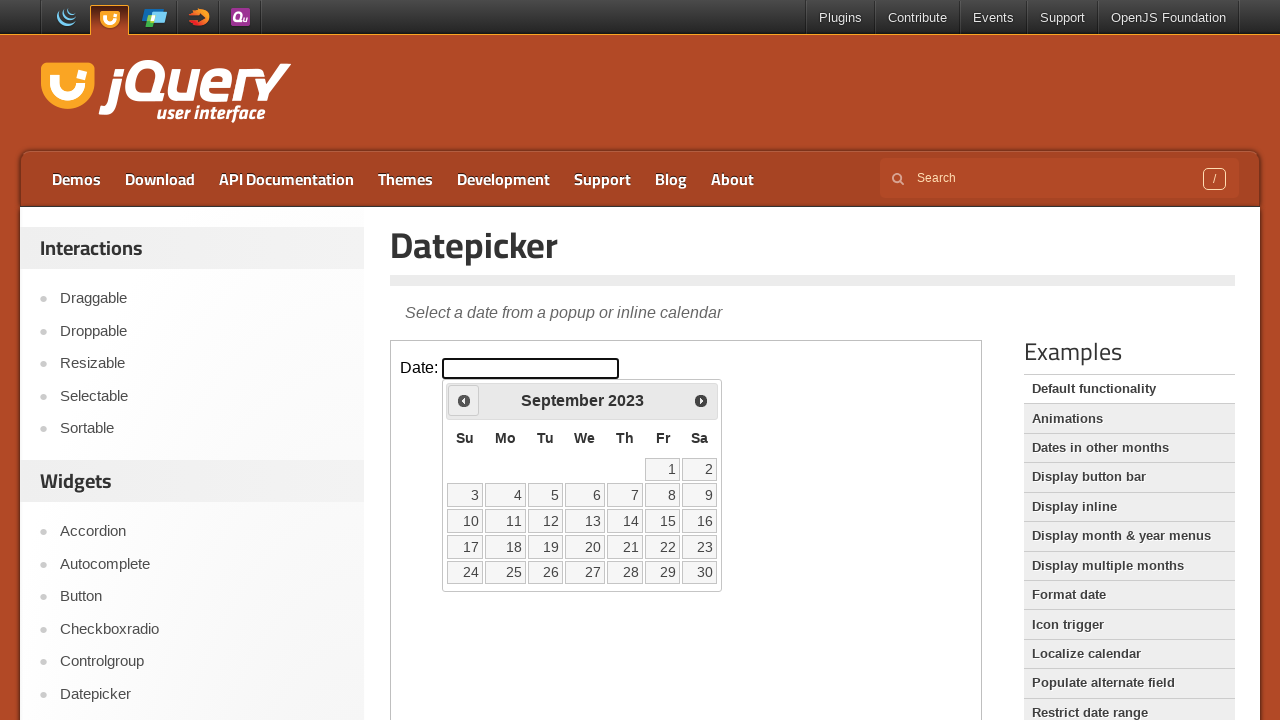

Clicked previous button to navigate backwards at (464, 400) on iframe >> nth=0 >> internal:control=enter-frame >> span.ui-icon.ui-icon-circle-t
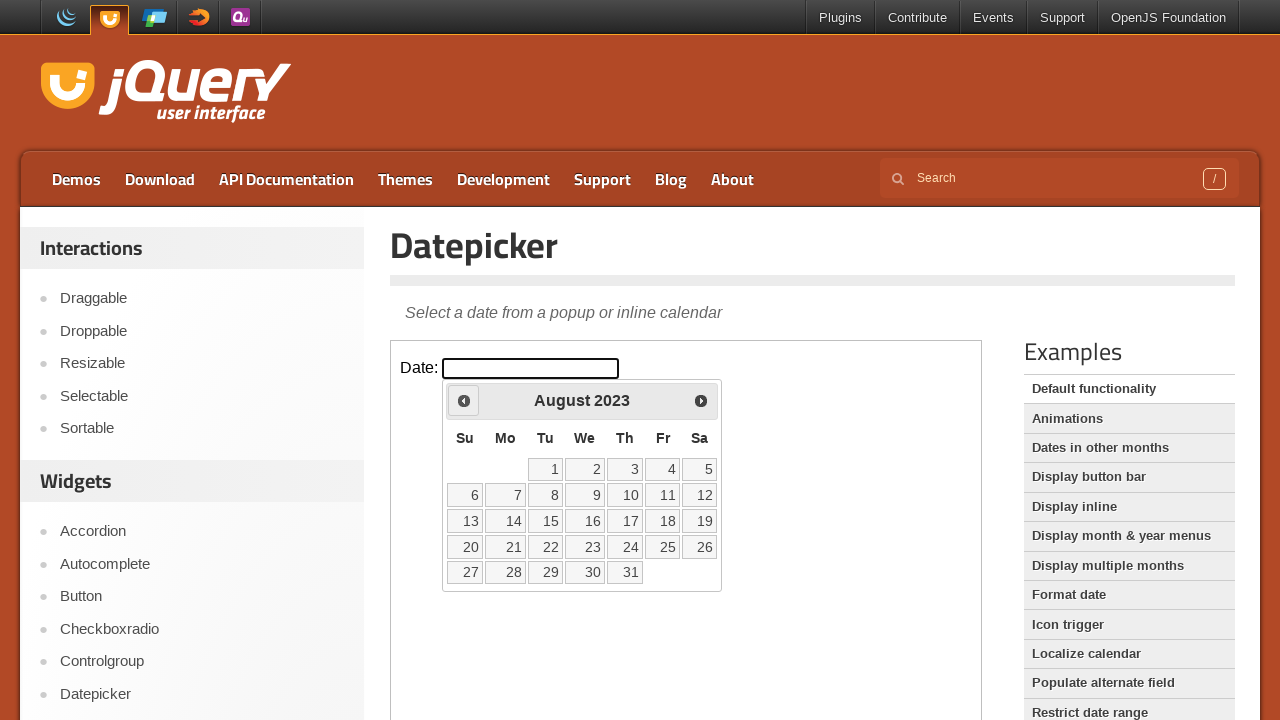

Checked current date in calendar: August 2023
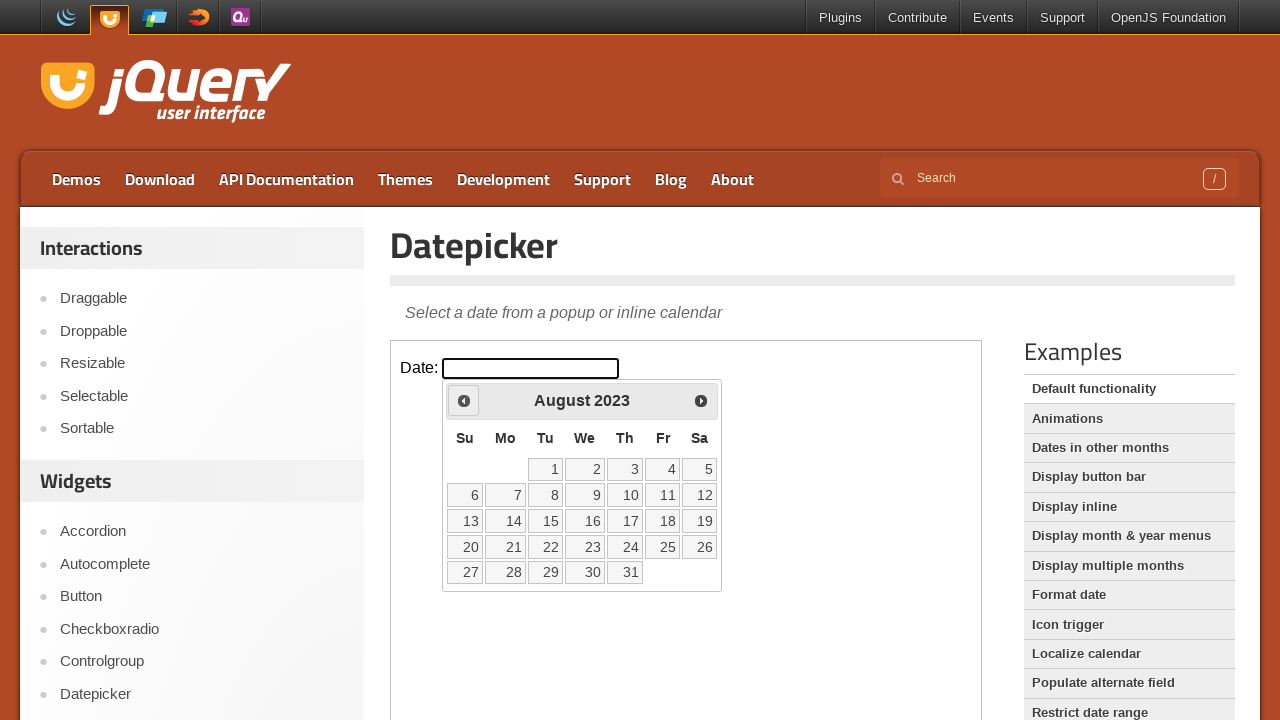

Clicked previous button to navigate backwards at (464, 400) on iframe >> nth=0 >> internal:control=enter-frame >> span.ui-icon.ui-icon-circle-t
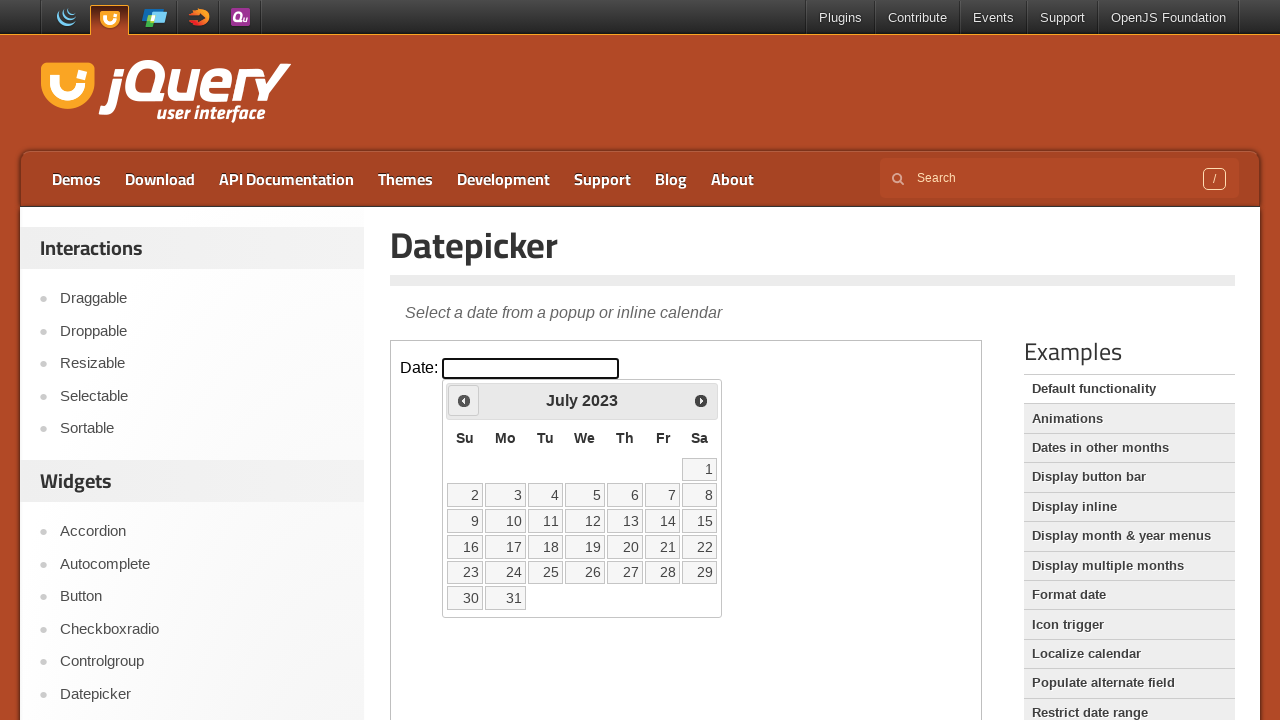

Checked current date in calendar: July 2023
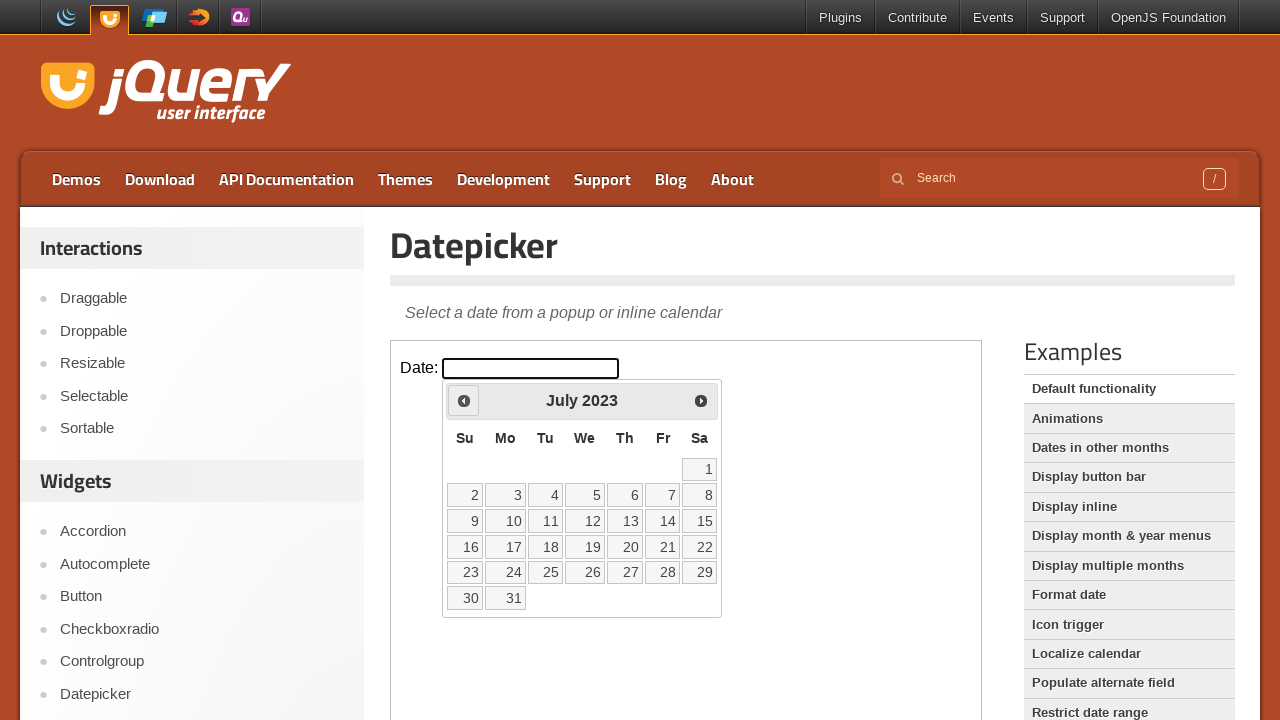

Clicked previous button to navigate backwards at (464, 400) on iframe >> nth=0 >> internal:control=enter-frame >> span.ui-icon.ui-icon-circle-t
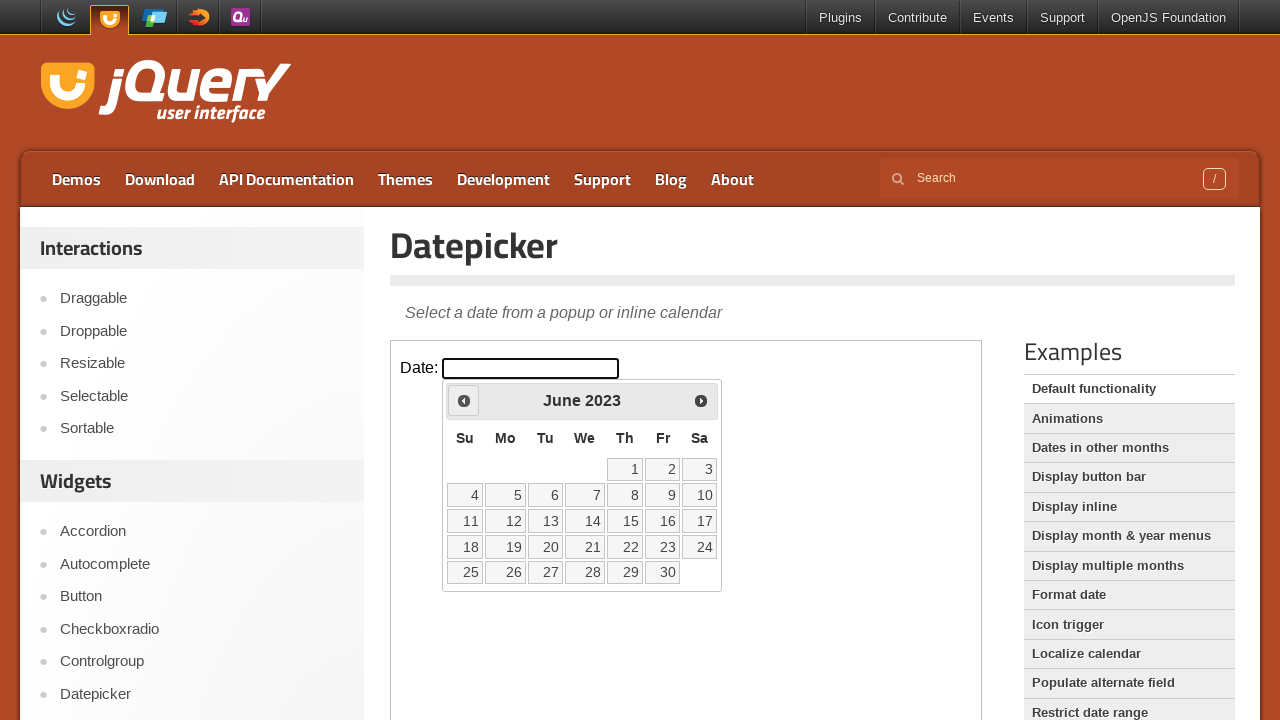

Checked current date in calendar: June 2023
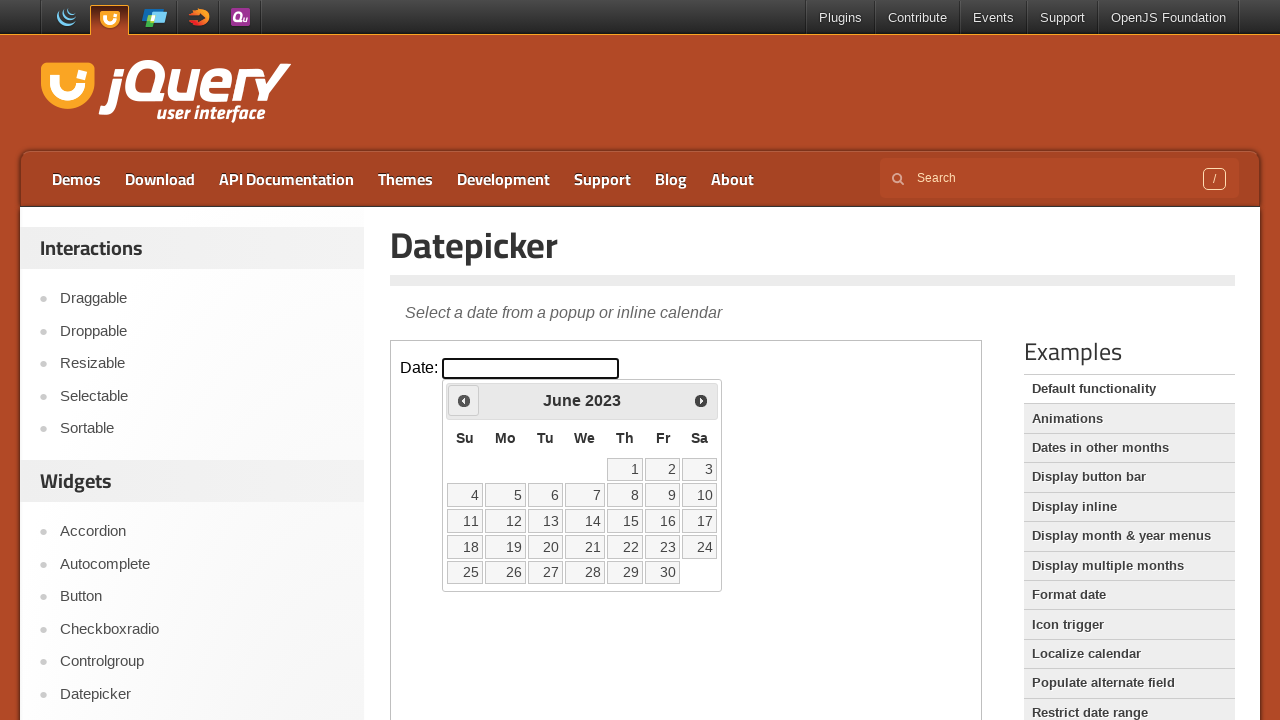

Clicked previous button to navigate backwards at (464, 400) on iframe >> nth=0 >> internal:control=enter-frame >> span.ui-icon.ui-icon-circle-t
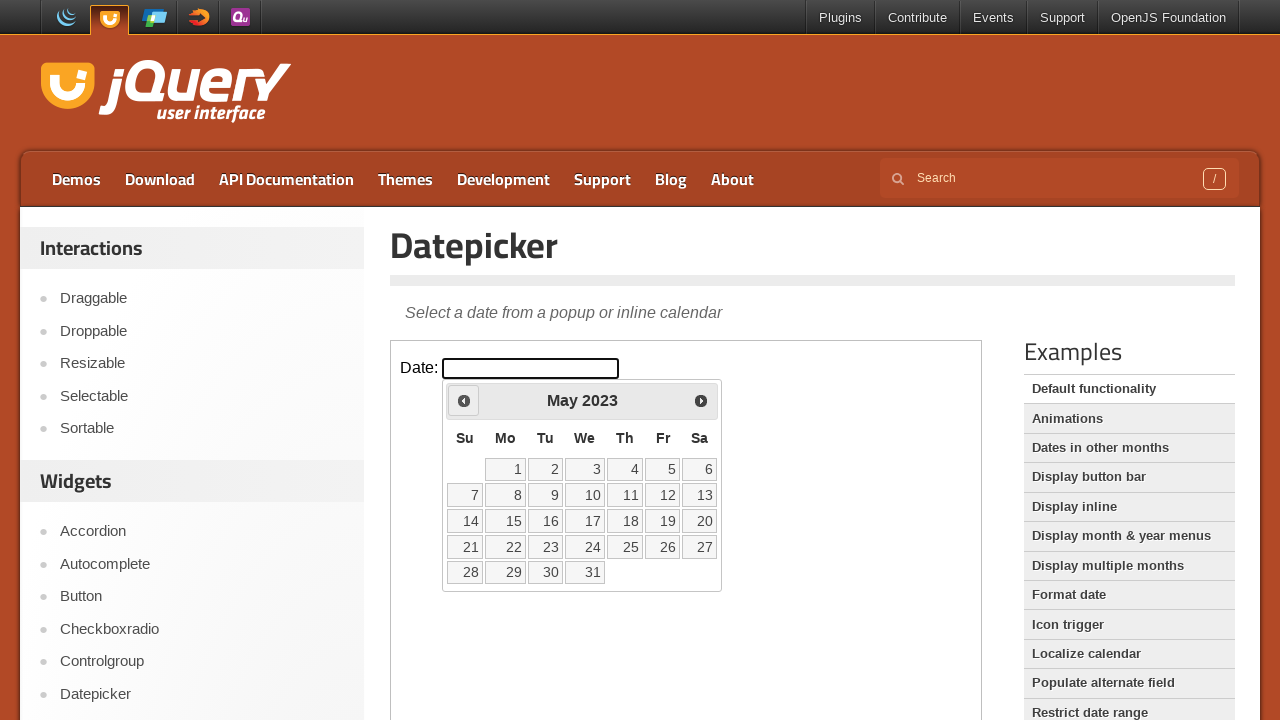

Checked current date in calendar: May 2023
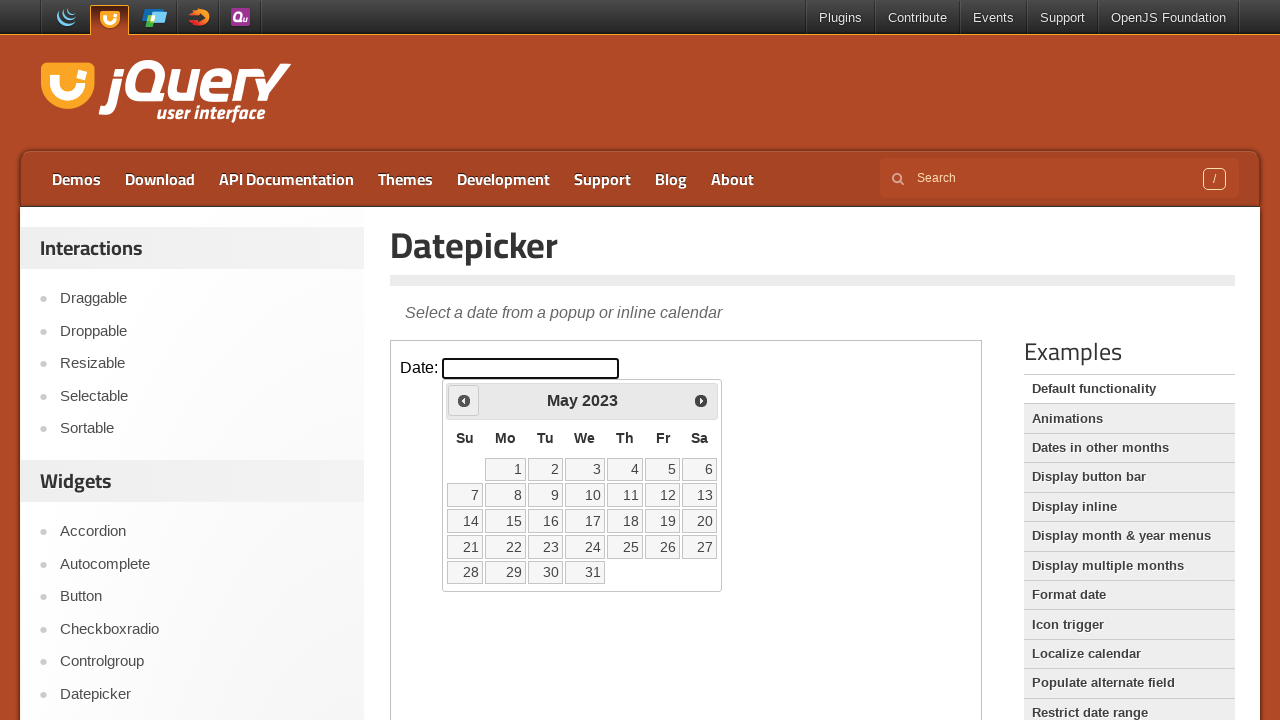

Clicked previous button to navigate backwards at (464, 400) on iframe >> nth=0 >> internal:control=enter-frame >> span.ui-icon.ui-icon-circle-t
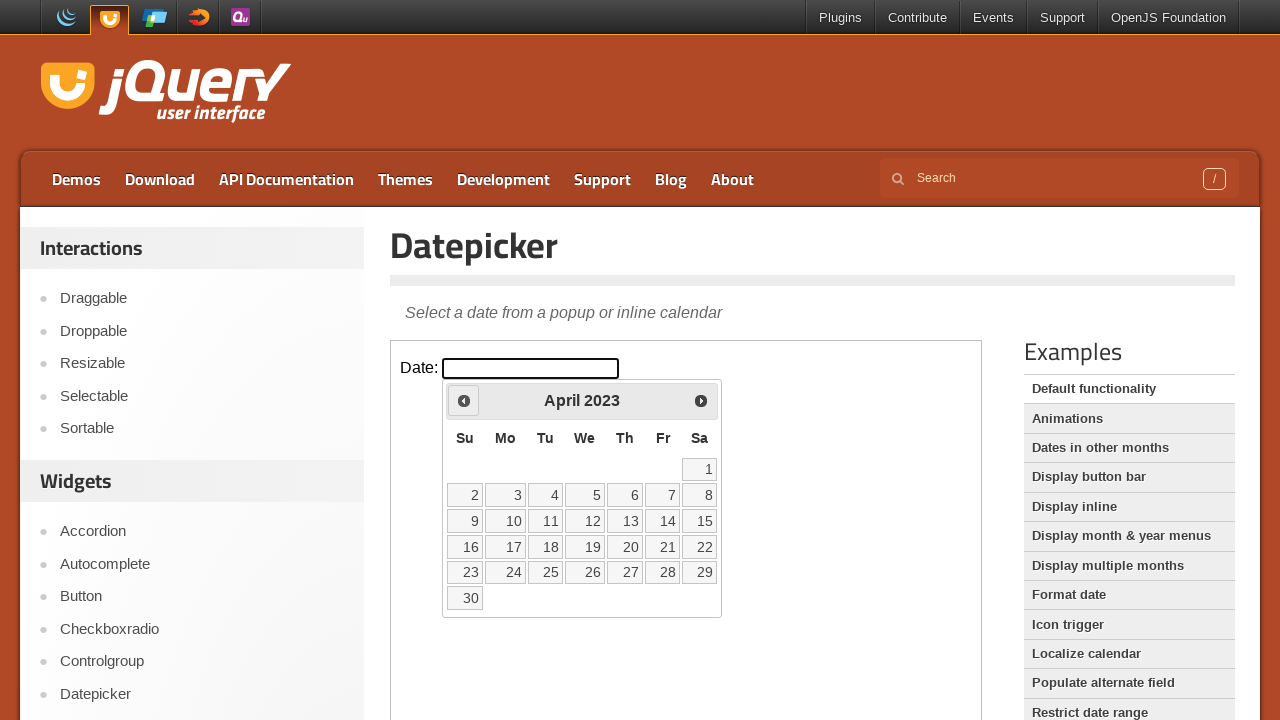

Checked current date in calendar: April 2023
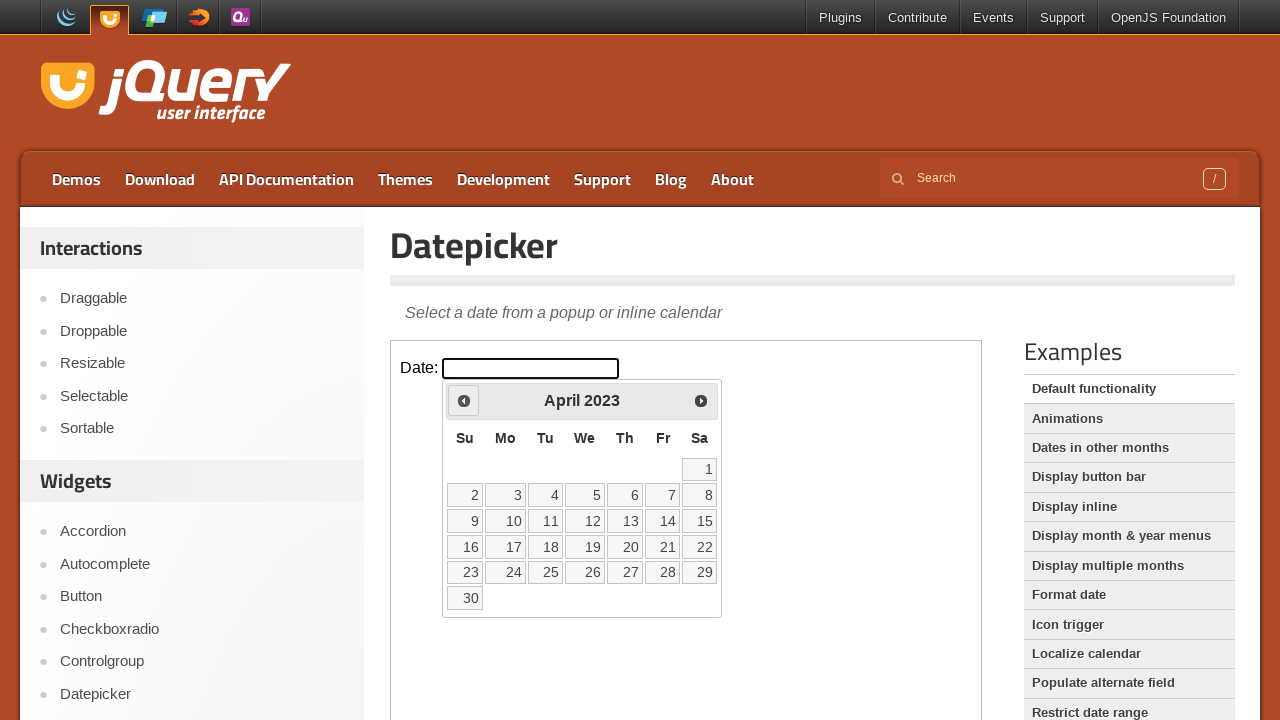

Clicked previous button to navigate backwards at (464, 400) on iframe >> nth=0 >> internal:control=enter-frame >> span.ui-icon.ui-icon-circle-t
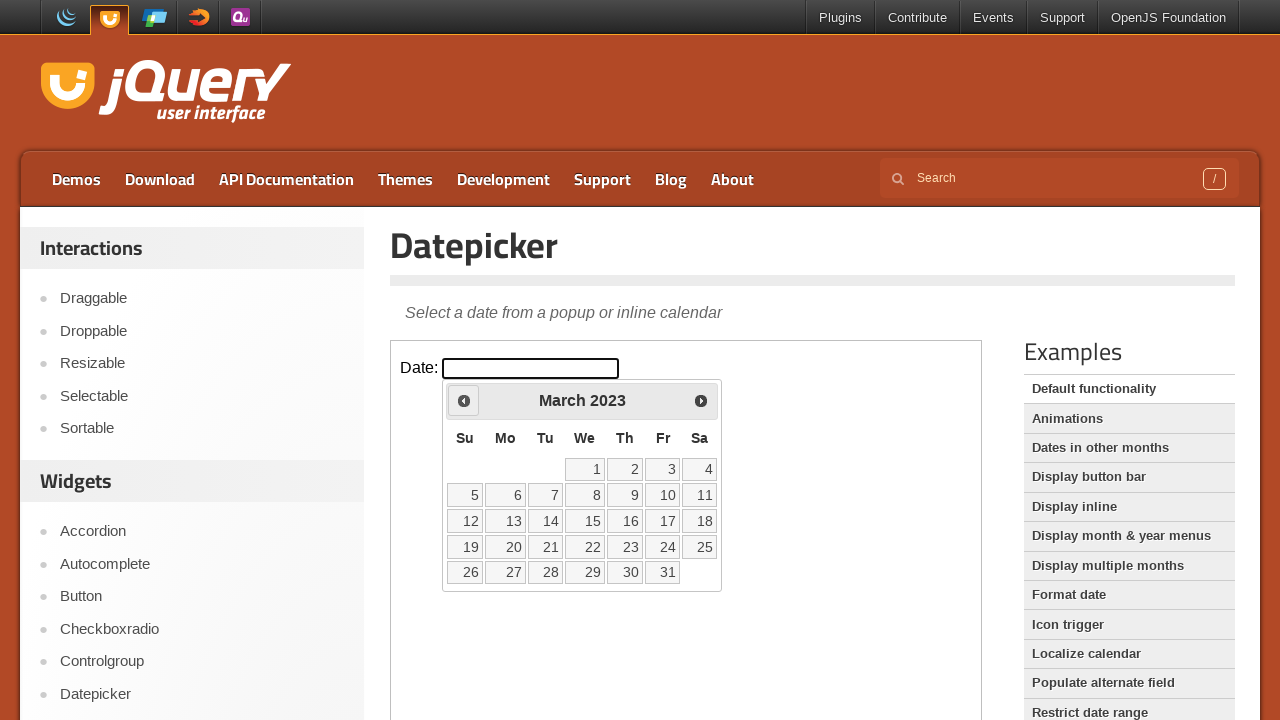

Checked current date in calendar: March 2023
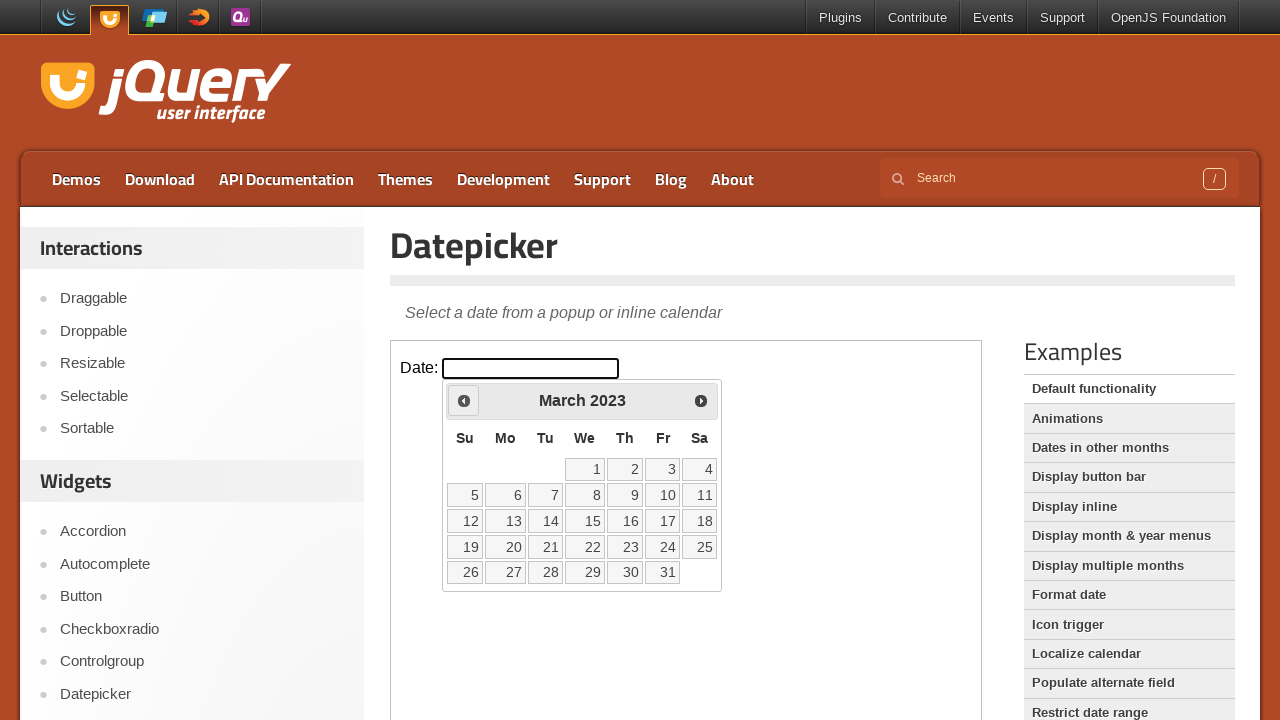

Clicked previous button to navigate backwards at (464, 400) on iframe >> nth=0 >> internal:control=enter-frame >> span.ui-icon.ui-icon-circle-t
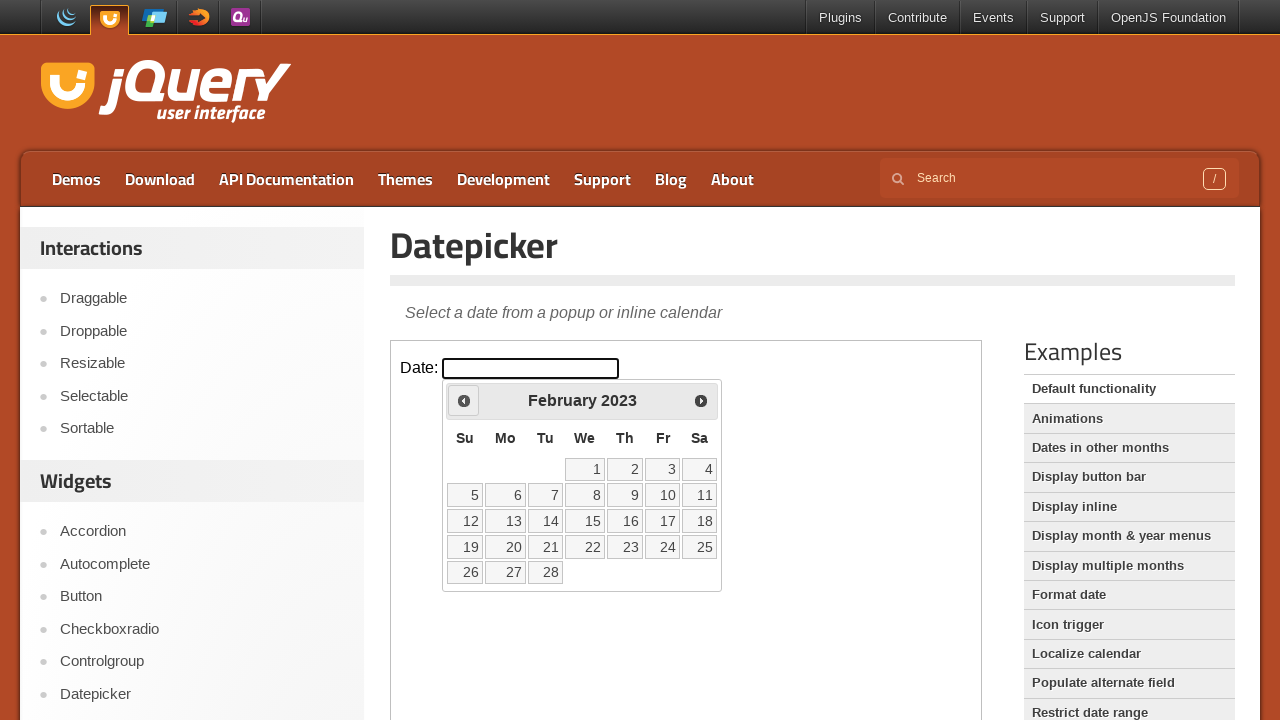

Checked current date in calendar: February 2023
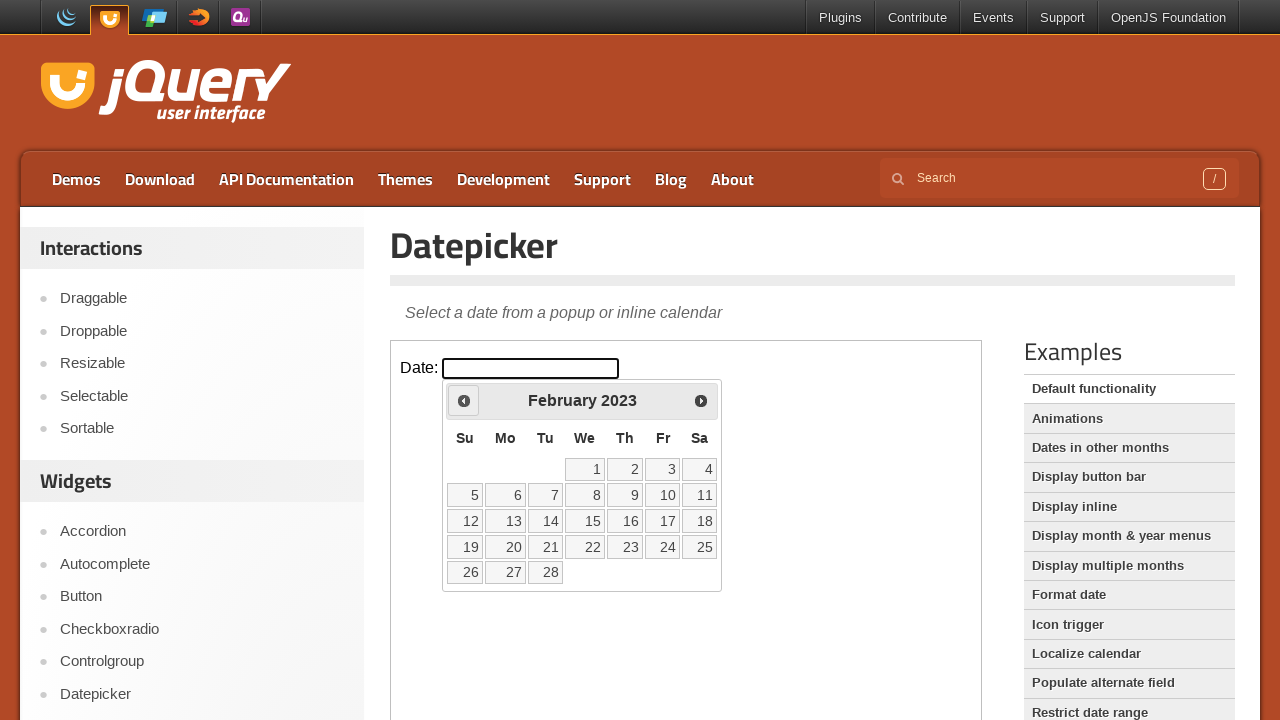

Clicked previous button to navigate backwards at (464, 400) on iframe >> nth=0 >> internal:control=enter-frame >> span.ui-icon.ui-icon-circle-t
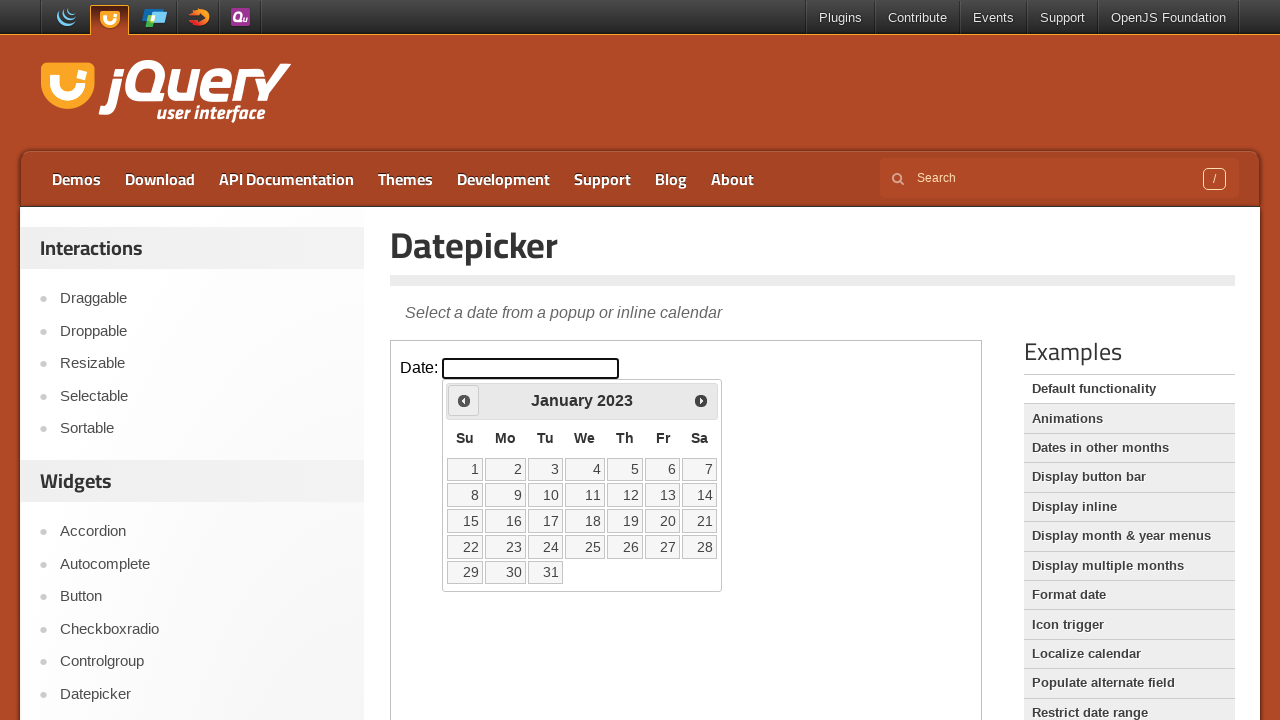

Checked current date in calendar: January 2023
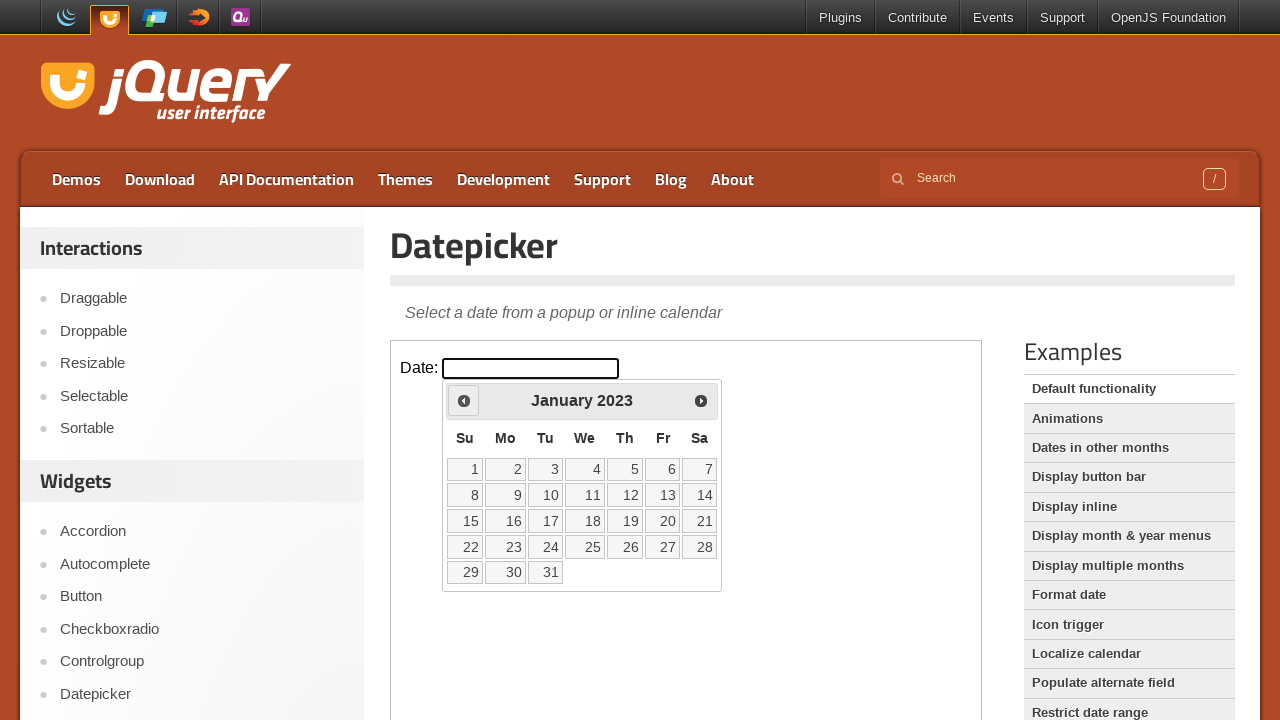

Clicked previous button to navigate backwards at (464, 400) on iframe >> nth=0 >> internal:control=enter-frame >> span.ui-icon.ui-icon-circle-t
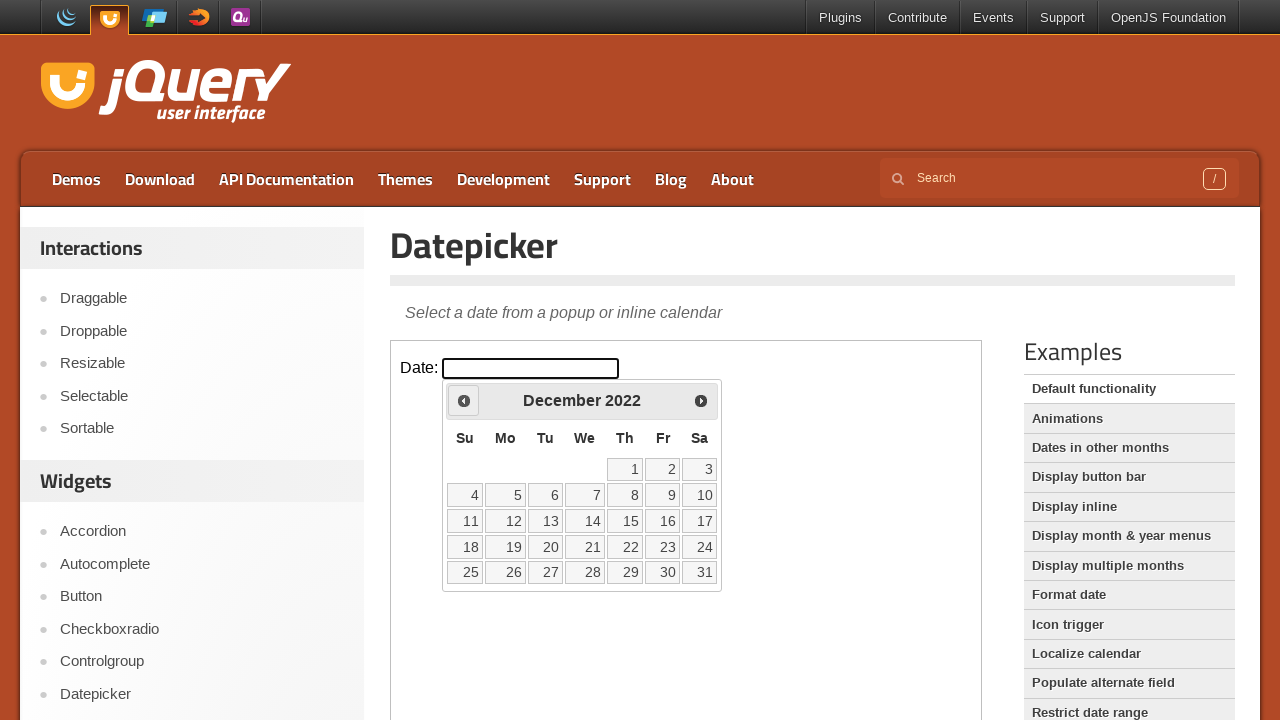

Checked current date in calendar: December 2022
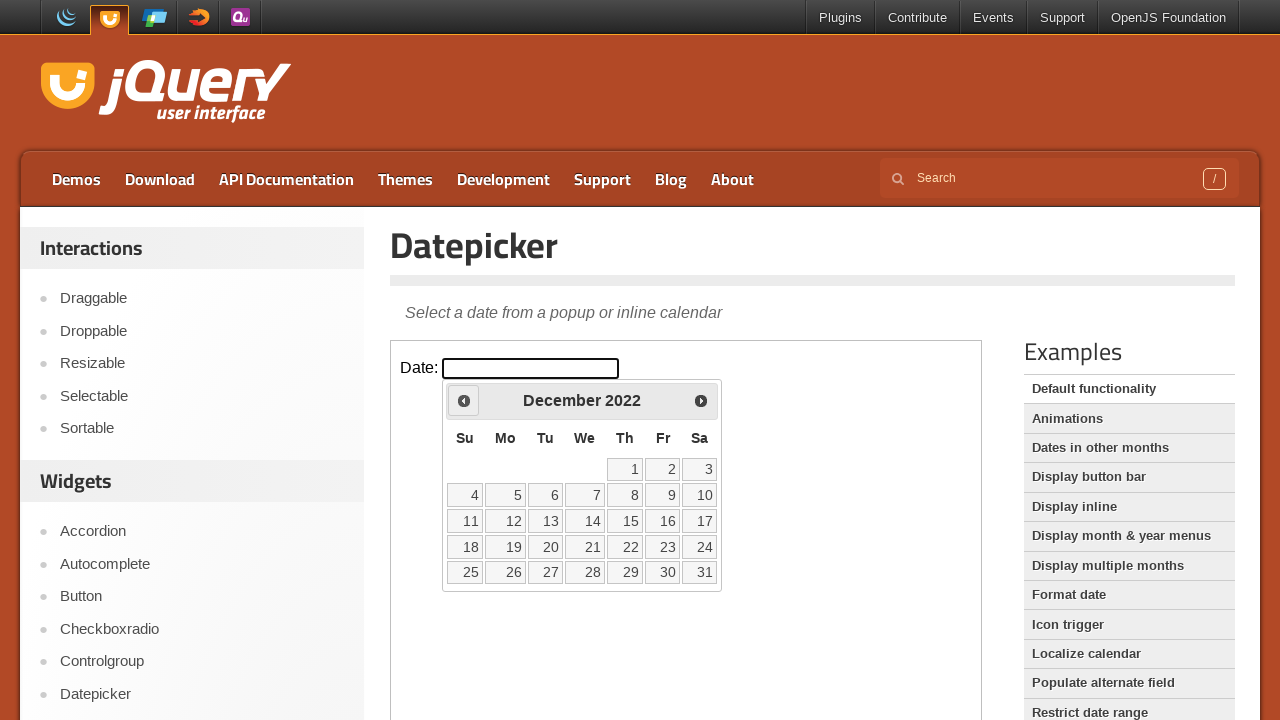

Clicked previous button to navigate backwards at (464, 400) on iframe >> nth=0 >> internal:control=enter-frame >> span.ui-icon.ui-icon-circle-t
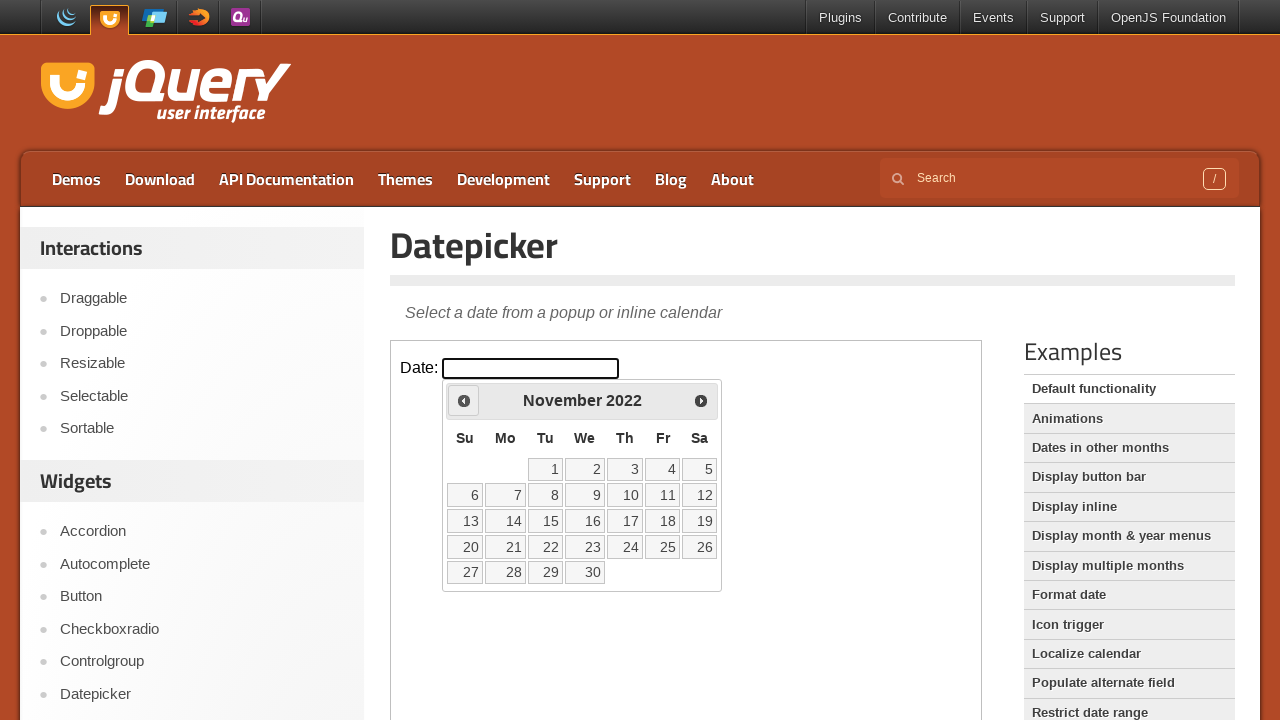

Checked current date in calendar: November 2022
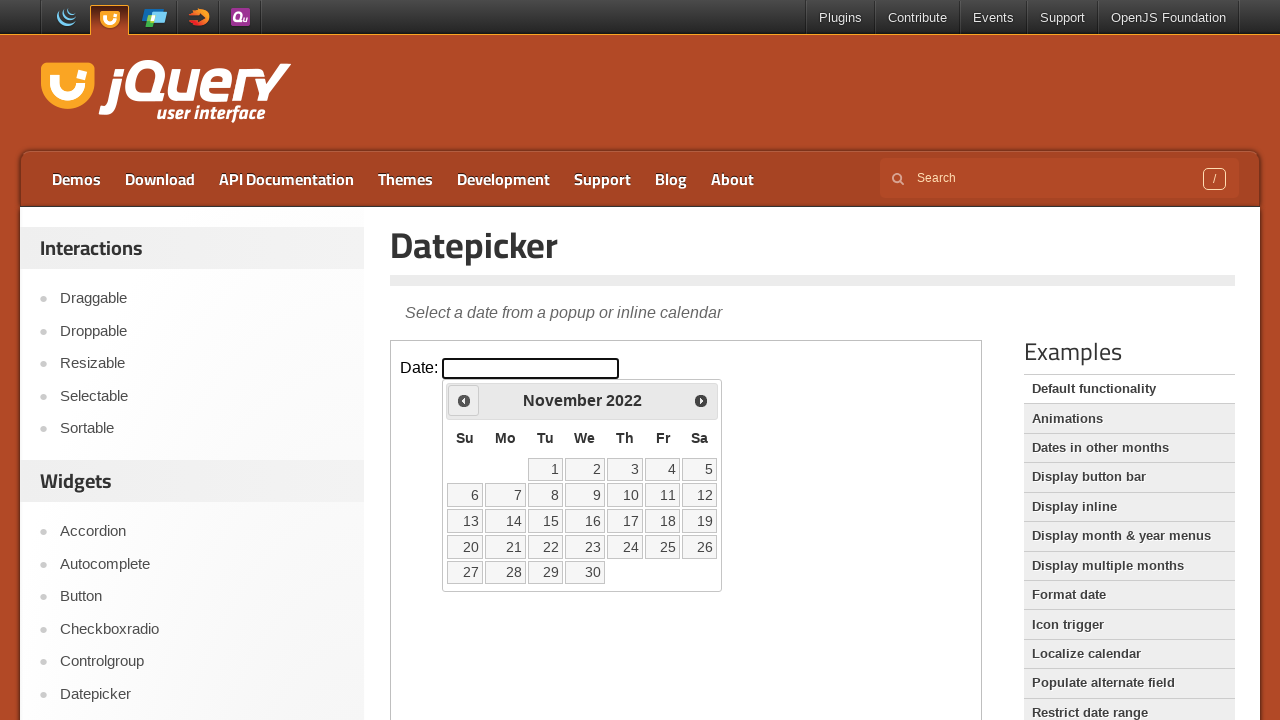

Clicked previous button to navigate backwards at (464, 400) on iframe >> nth=0 >> internal:control=enter-frame >> span.ui-icon.ui-icon-circle-t
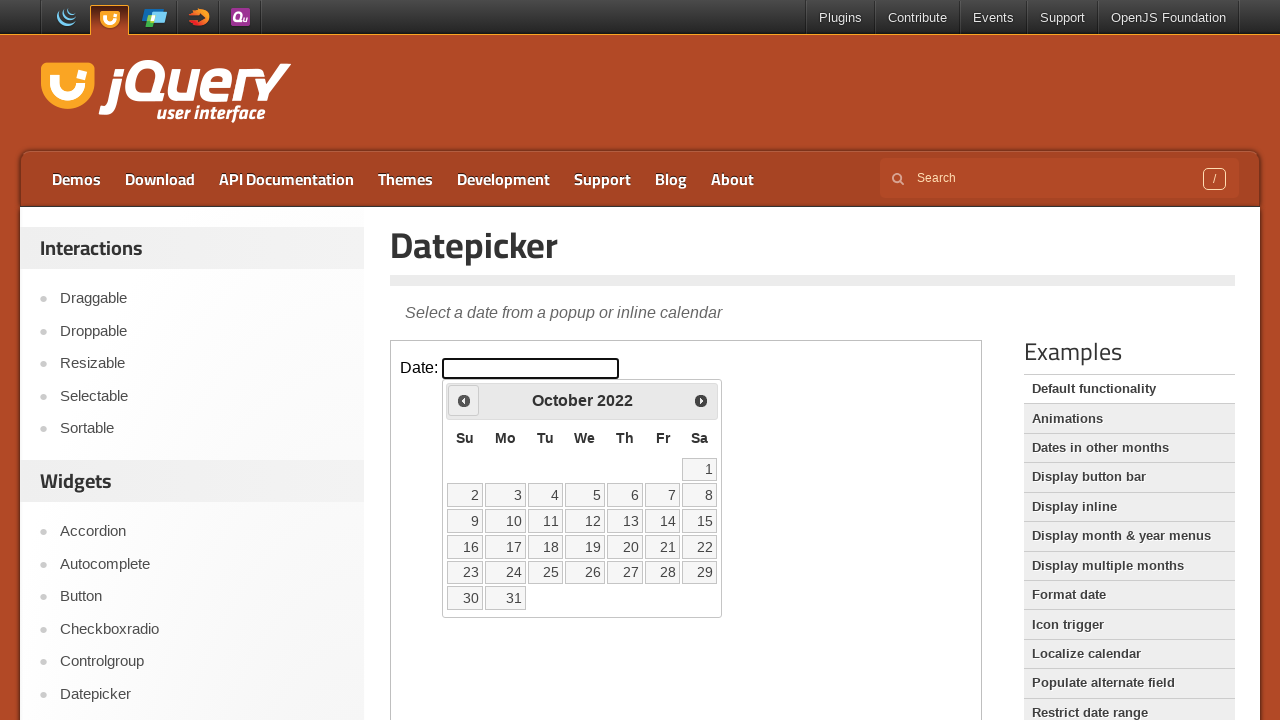

Checked current date in calendar: October 2022
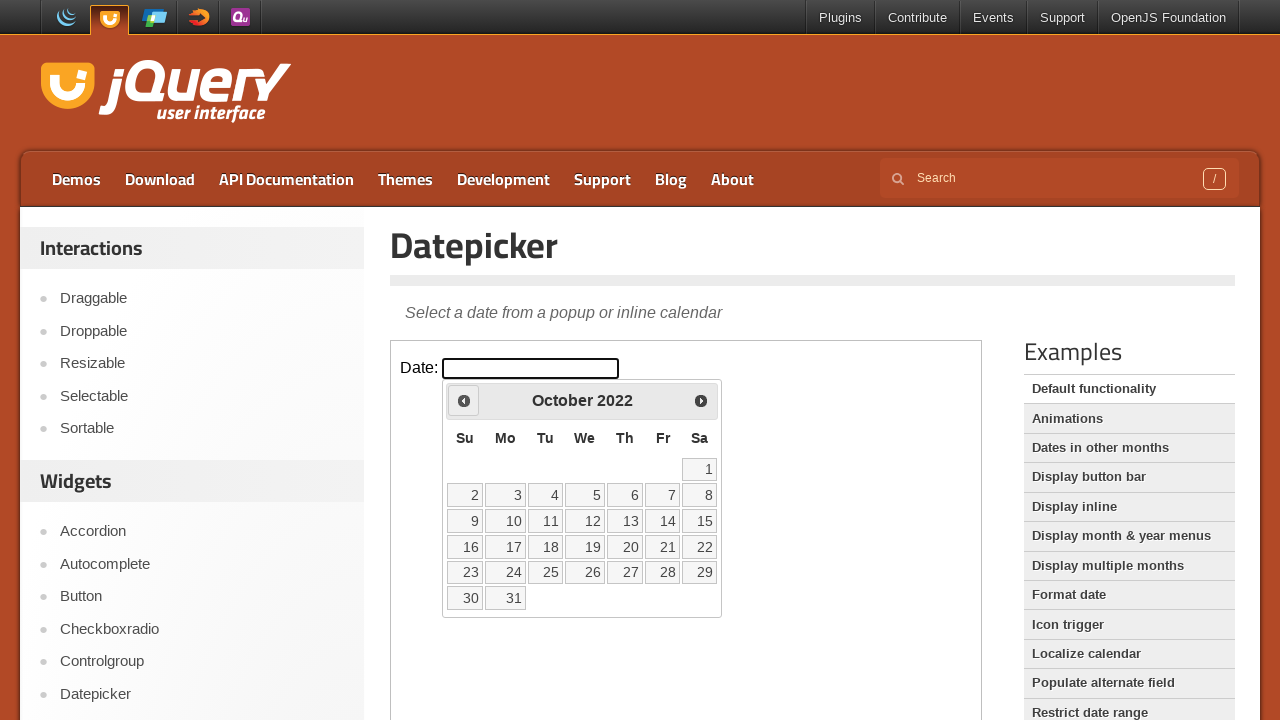

Clicked previous button to navigate backwards at (464, 400) on iframe >> nth=0 >> internal:control=enter-frame >> span.ui-icon.ui-icon-circle-t
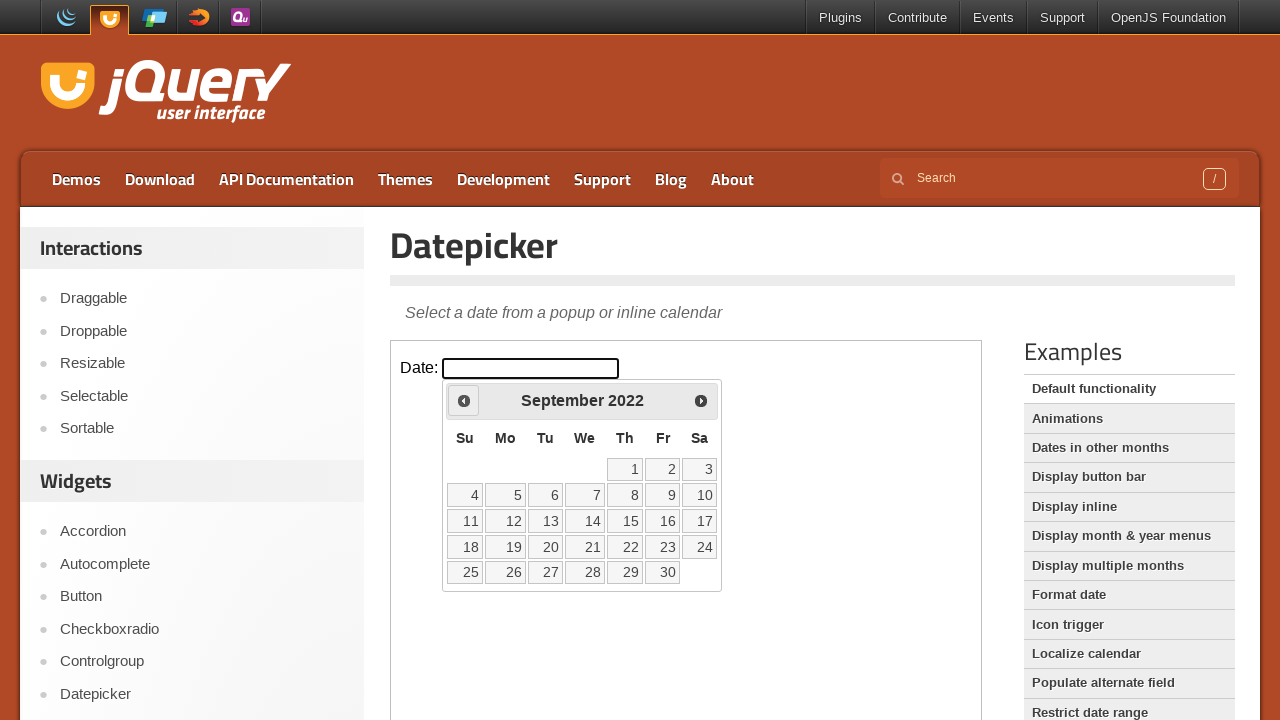

Checked current date in calendar: September 2022
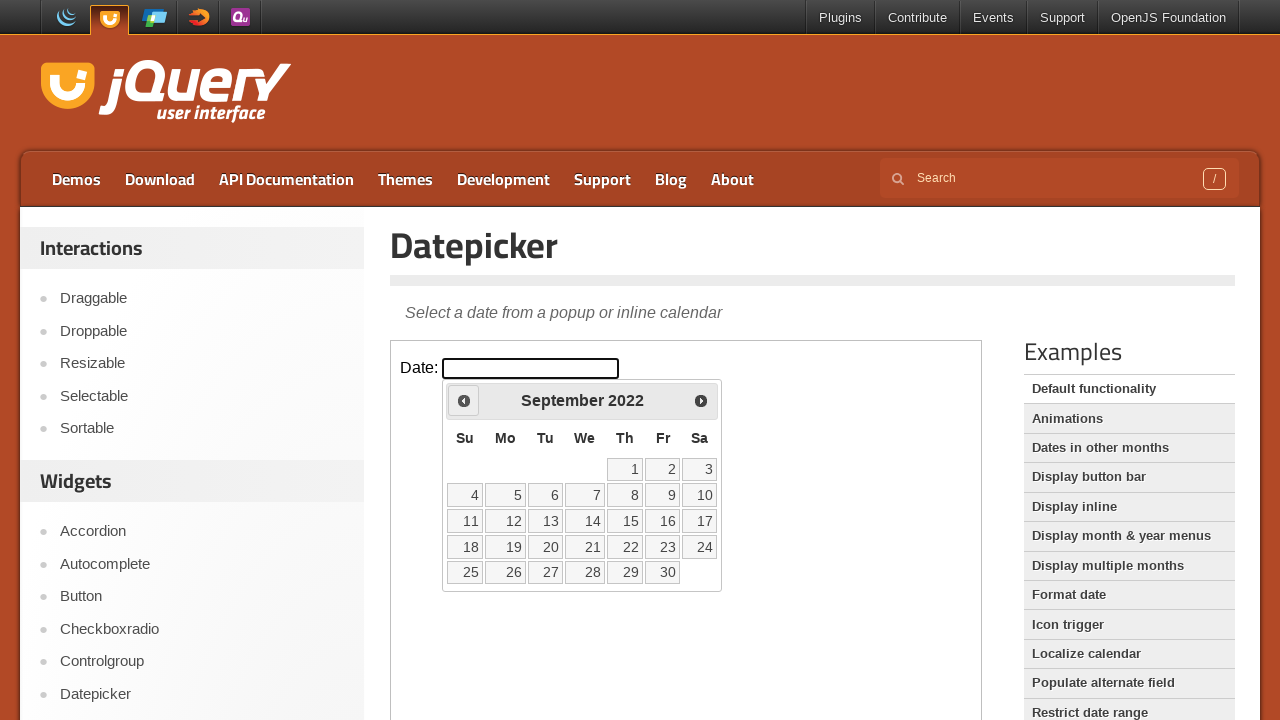

Clicked previous button to navigate backwards at (464, 400) on iframe >> nth=0 >> internal:control=enter-frame >> span.ui-icon.ui-icon-circle-t
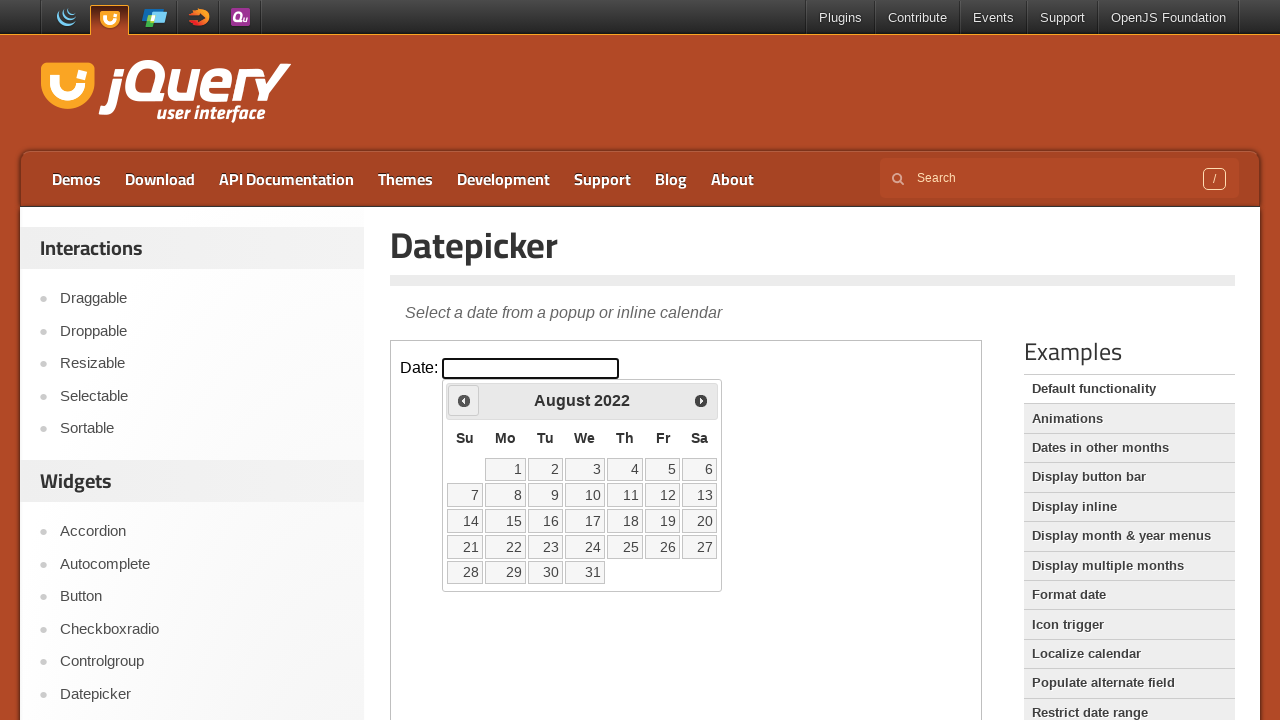

Checked current date in calendar: August 2022
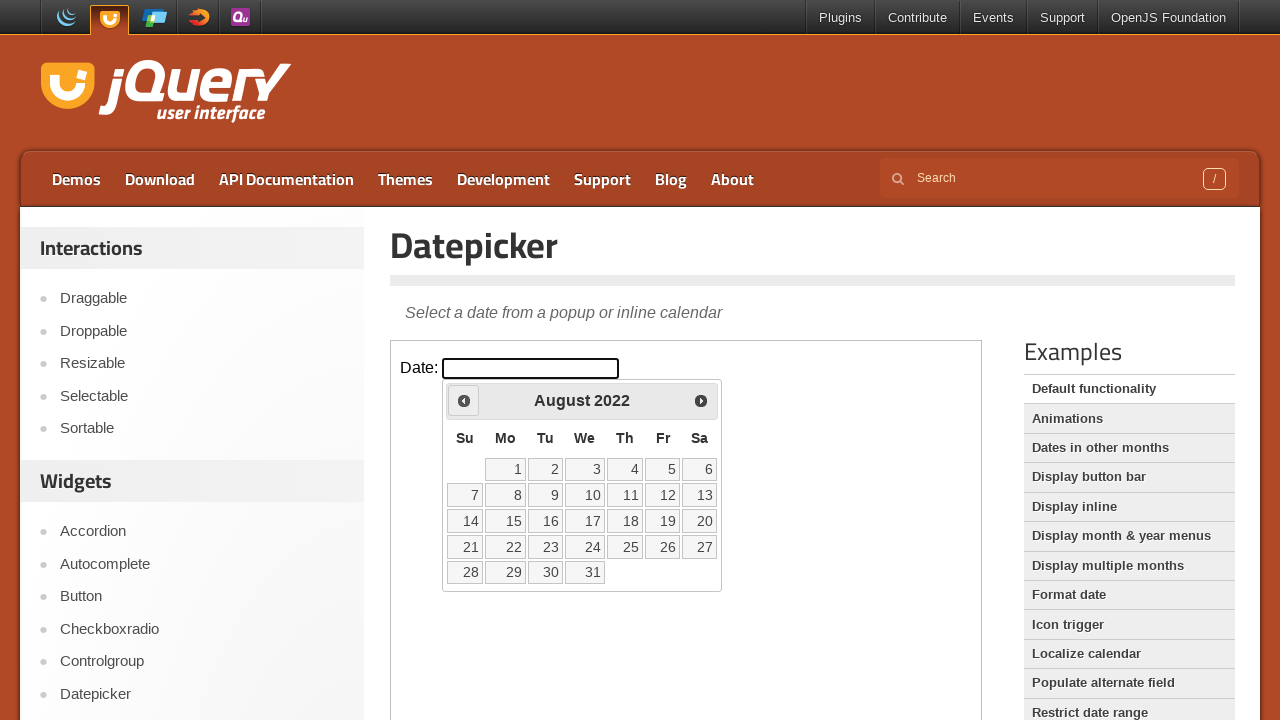

Clicked previous button to navigate backwards at (464, 400) on iframe >> nth=0 >> internal:control=enter-frame >> span.ui-icon.ui-icon-circle-t
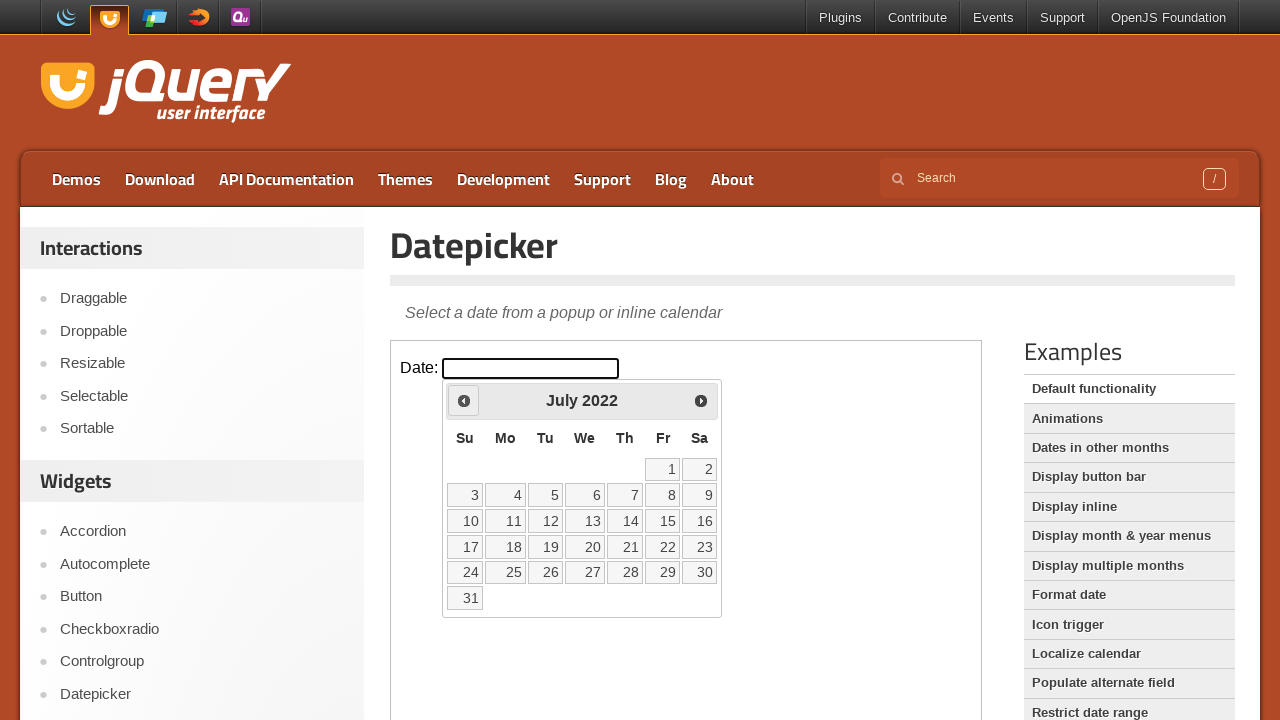

Checked current date in calendar: July 2022
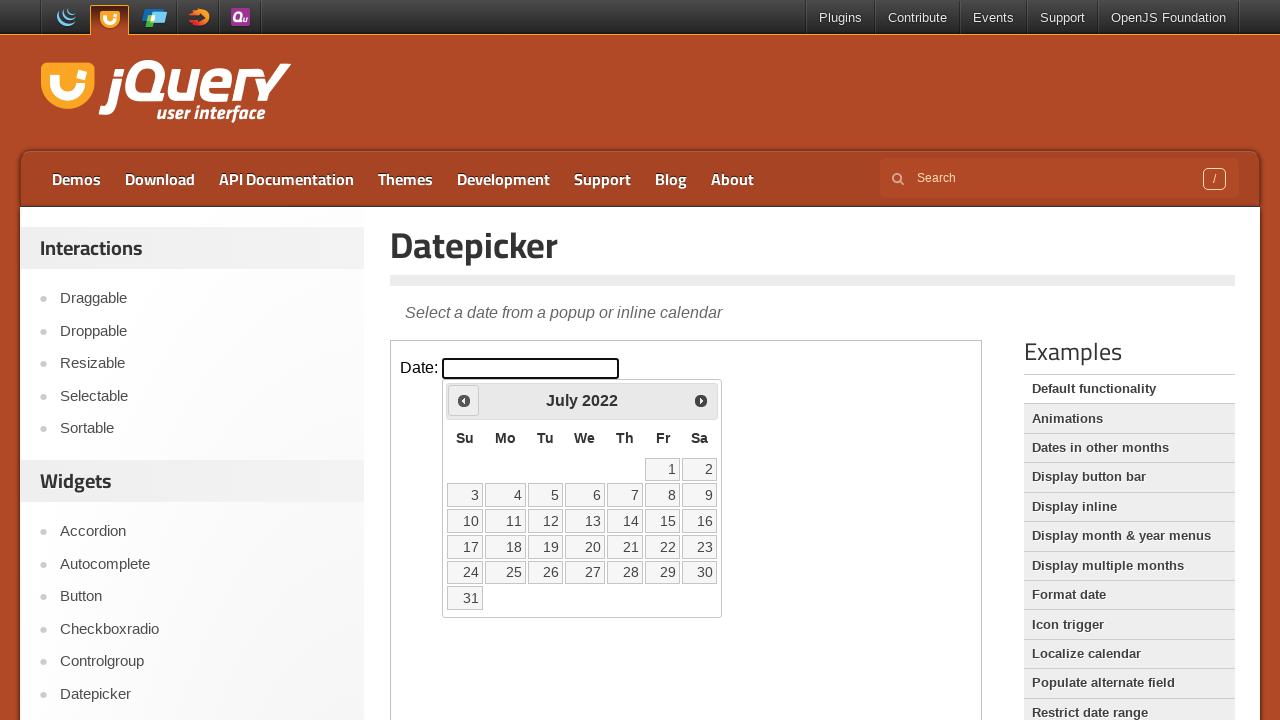

Clicked previous button to navigate backwards at (464, 400) on iframe >> nth=0 >> internal:control=enter-frame >> span.ui-icon.ui-icon-circle-t
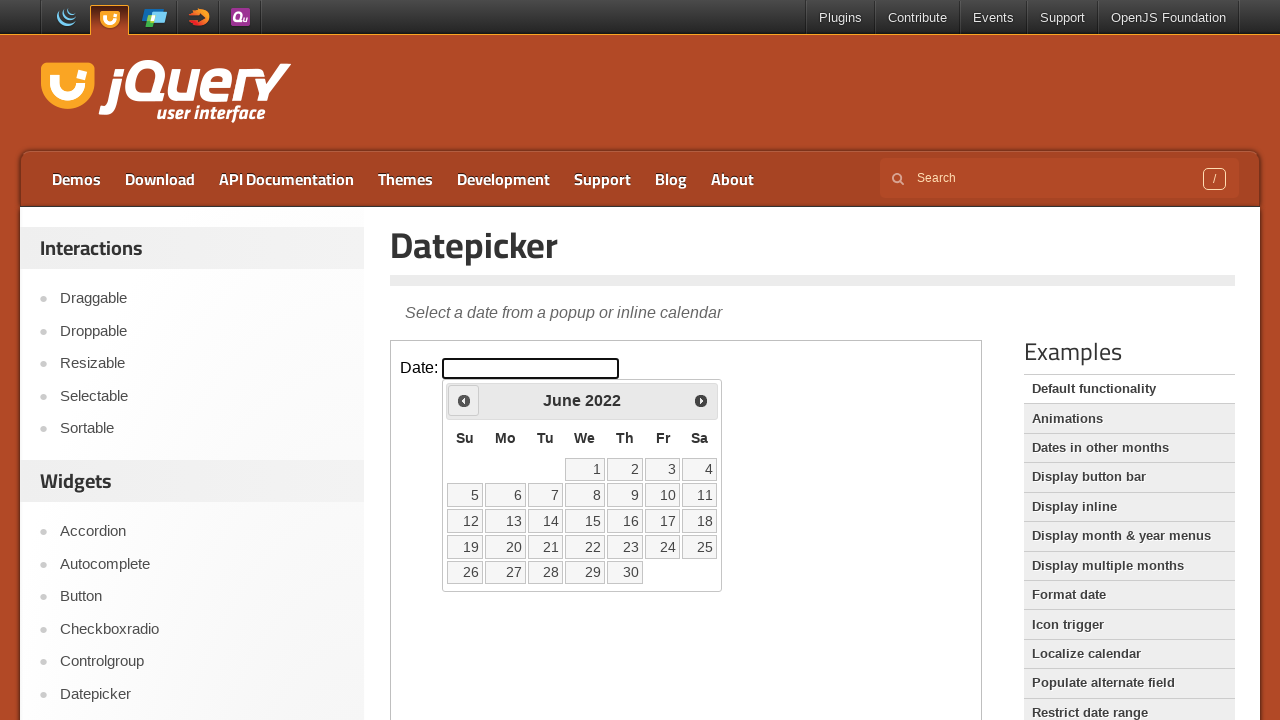

Checked current date in calendar: June 2022
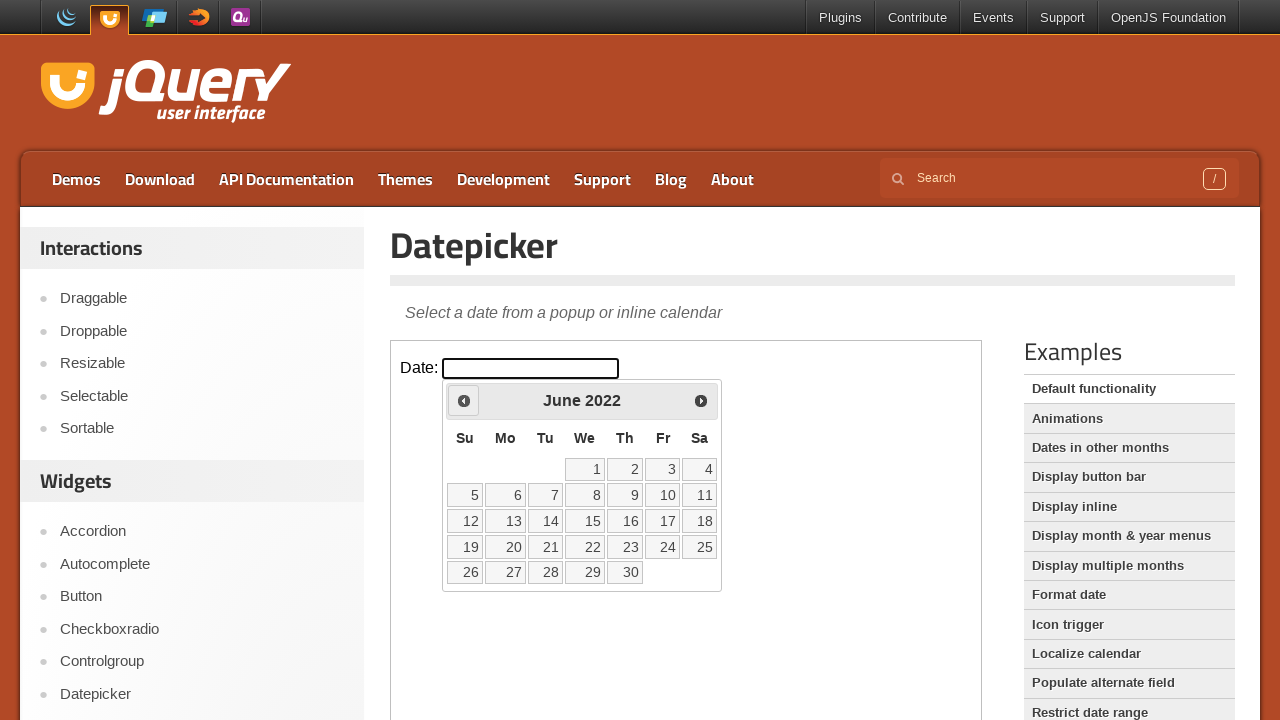

Clicked previous button to navigate backwards at (464, 400) on iframe >> nth=0 >> internal:control=enter-frame >> span.ui-icon.ui-icon-circle-t
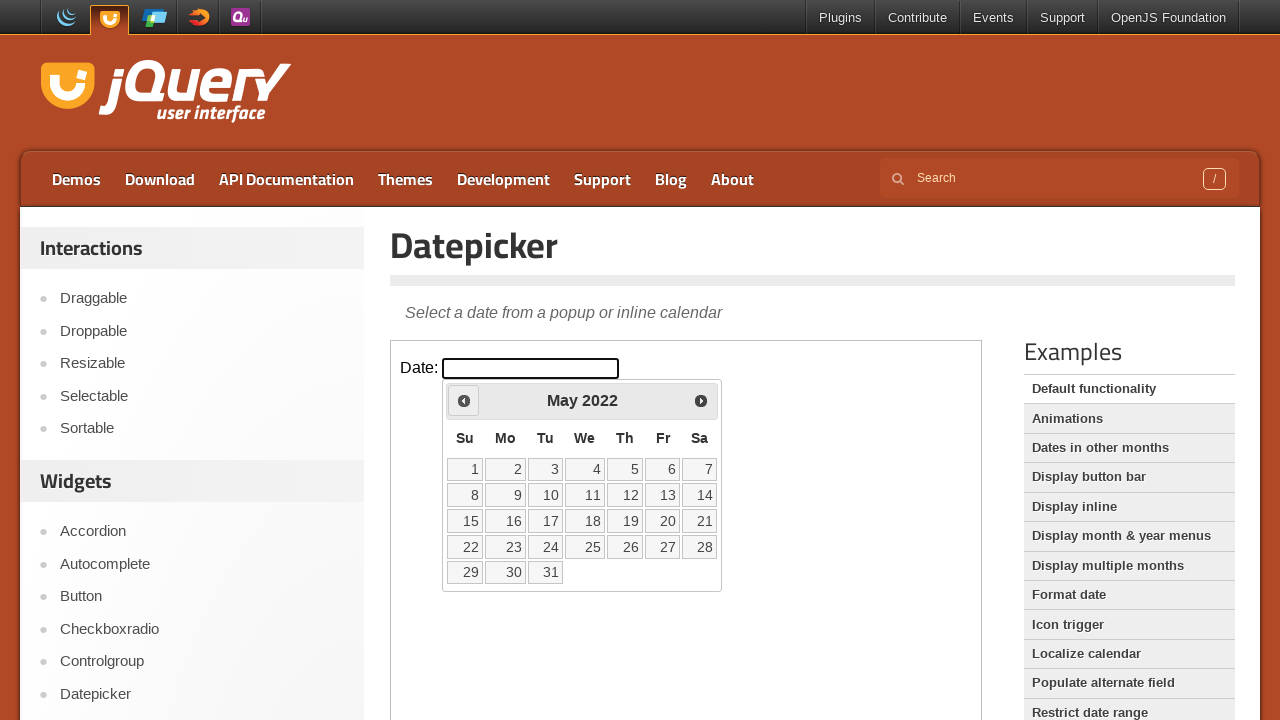

Checked current date in calendar: May 2022
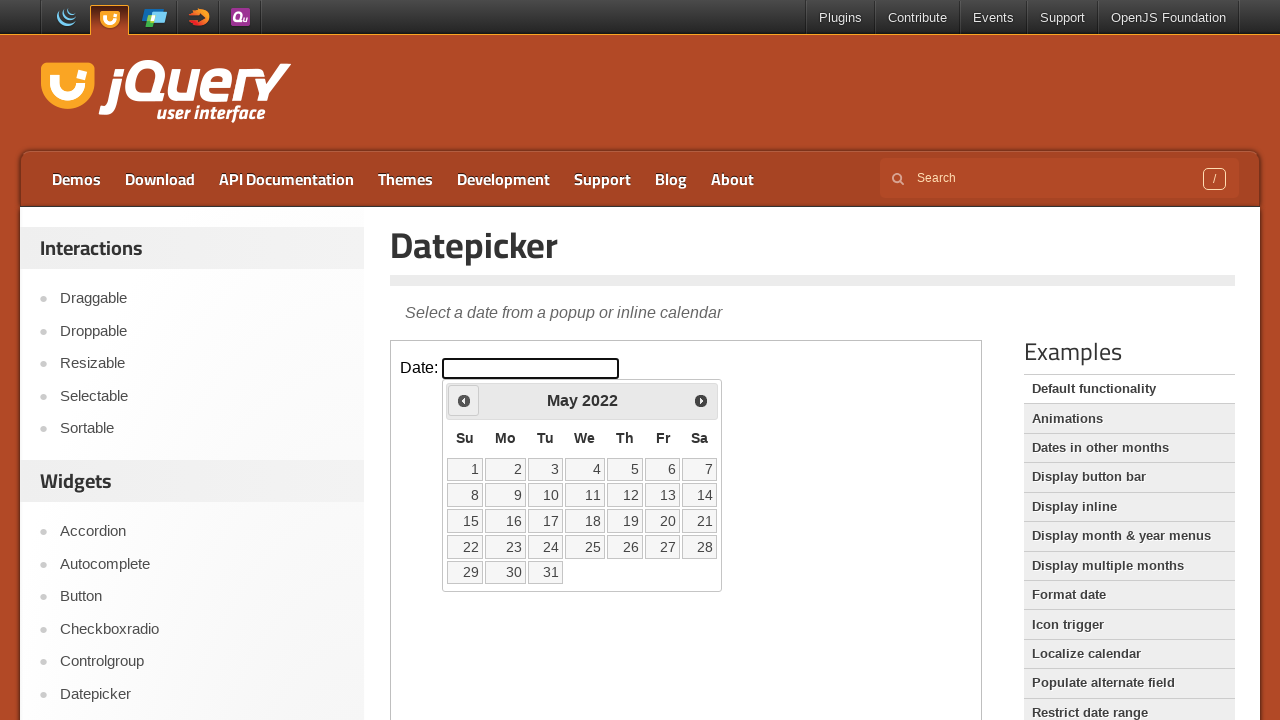

Located 31 selectable dates in calendar
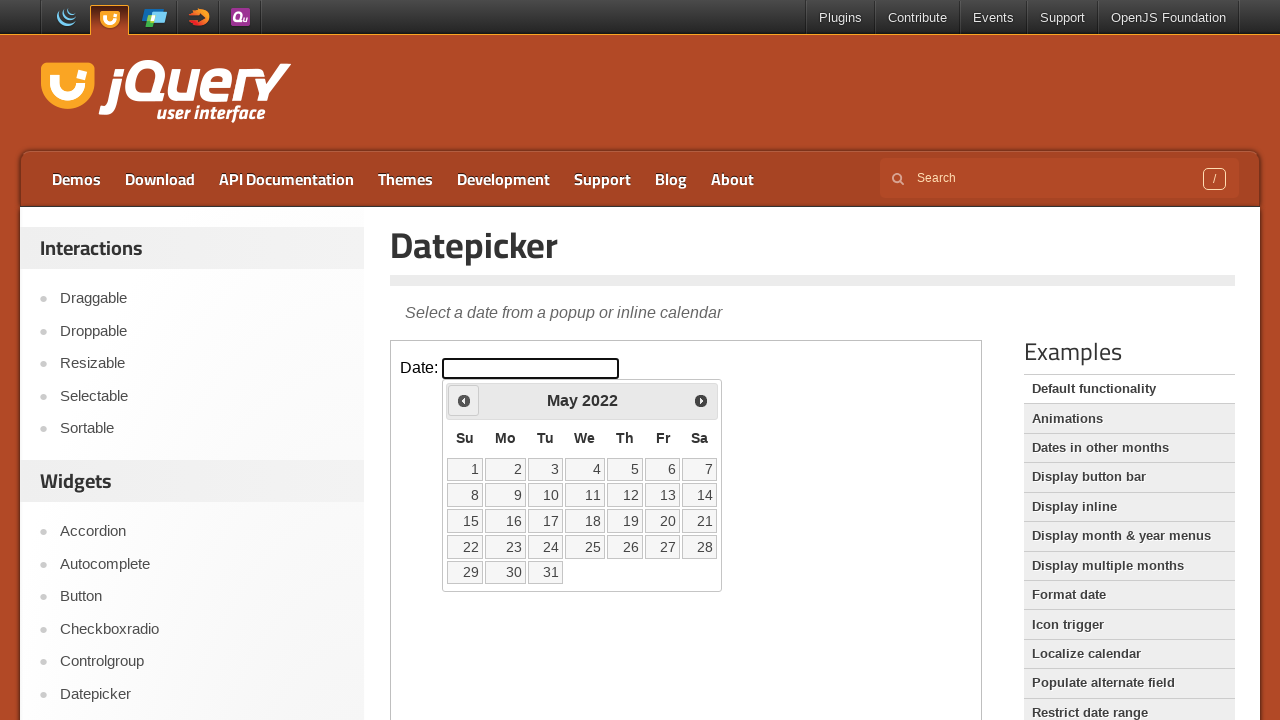

Clicked on date 10 to select May 10, 2022 at (545, 495) on iframe >> nth=0 >> internal:control=enter-frame >> table.ui-datepicker-calendar 
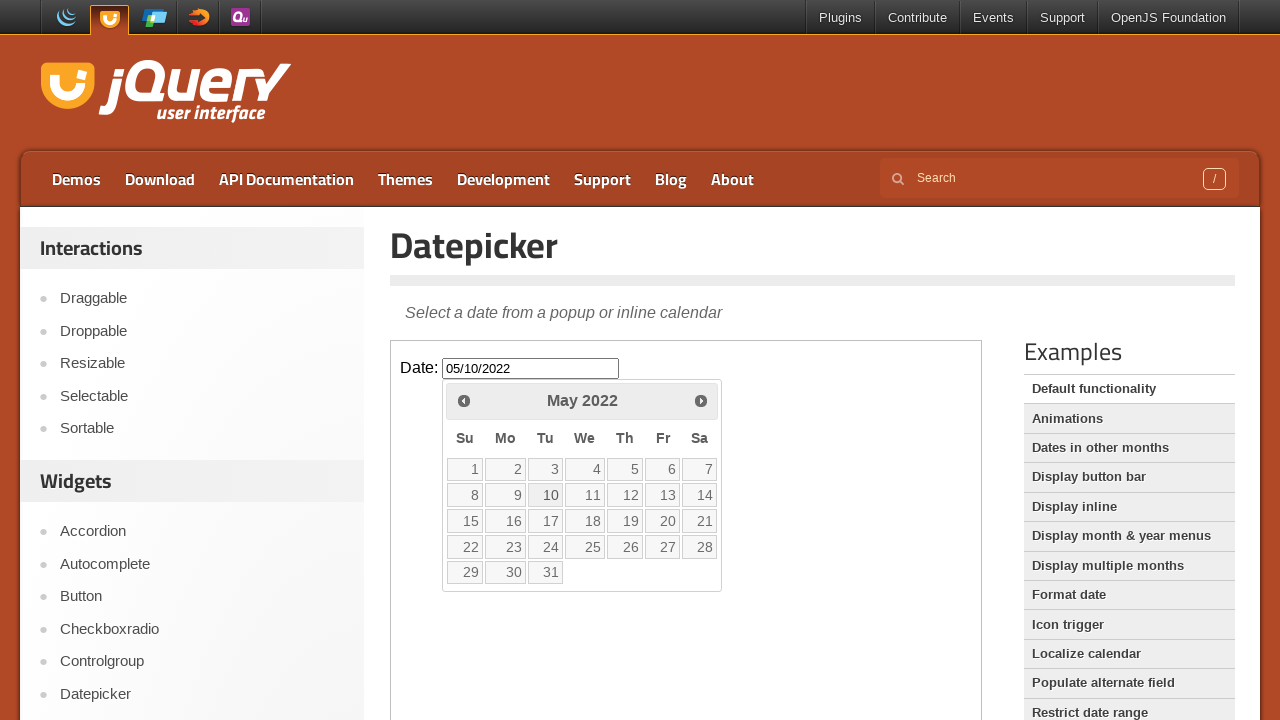

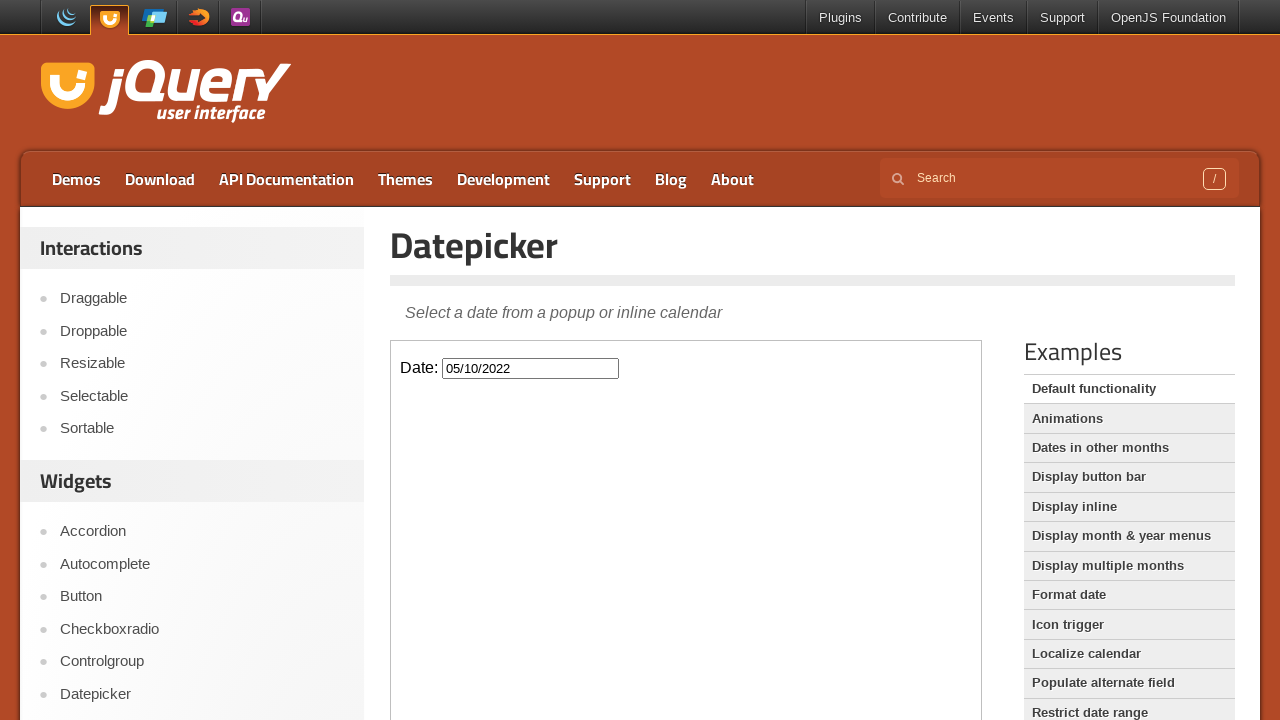